Tests a large form by filling all input fields with the same text value and then clicking the submit button

Starting URL: http://suninjuly.github.io/huge_form.html

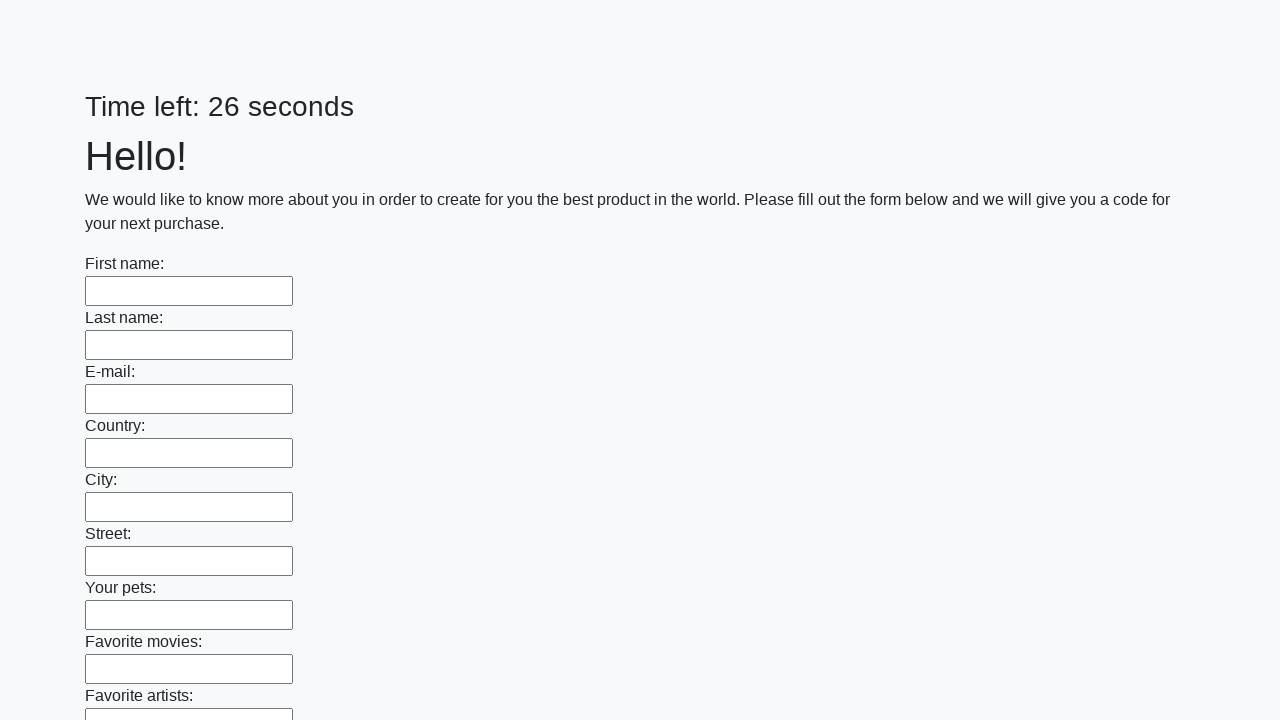

Located all input elements on the huge form
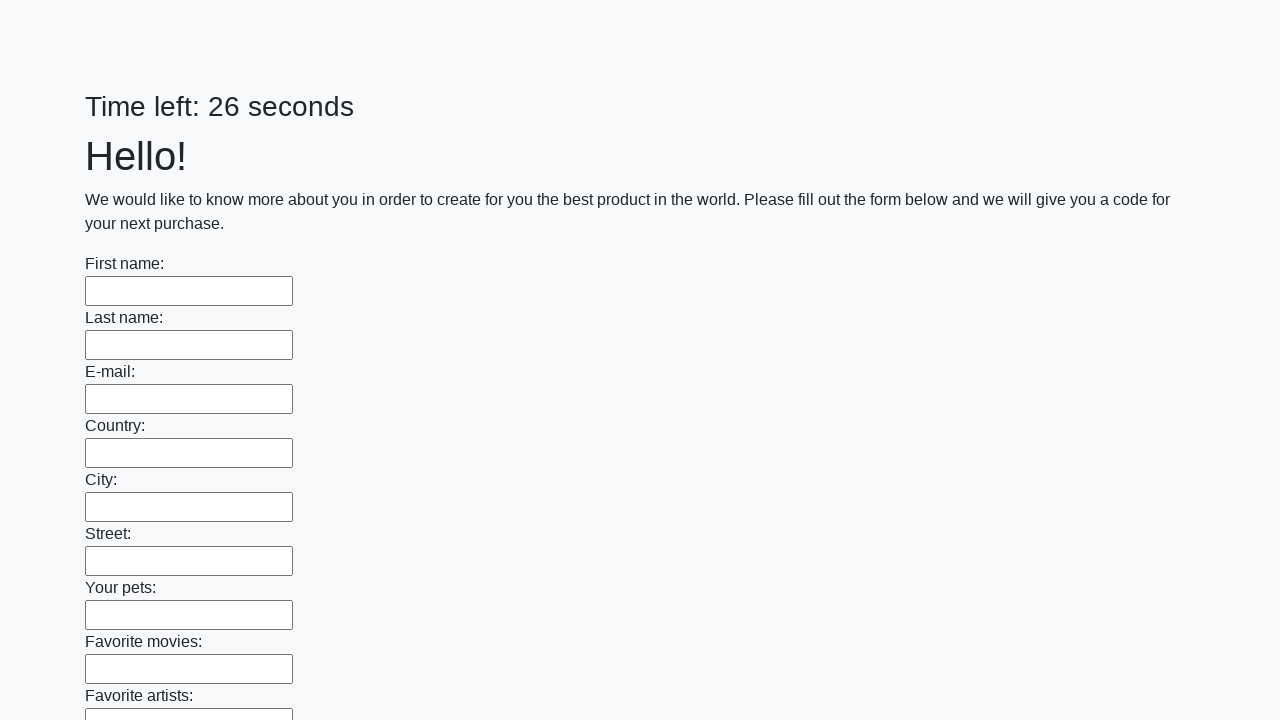

Filled an input field with 'Мой ответ' on input >> nth=0
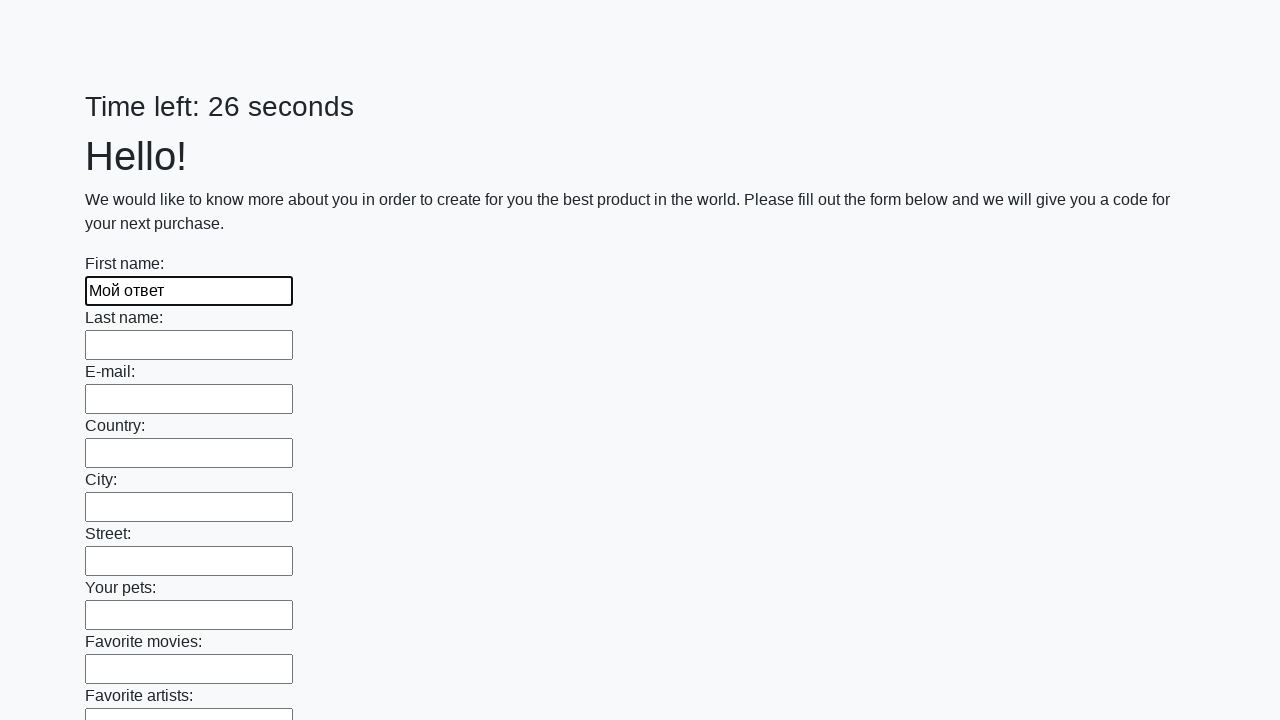

Filled an input field with 'Мой ответ' on input >> nth=1
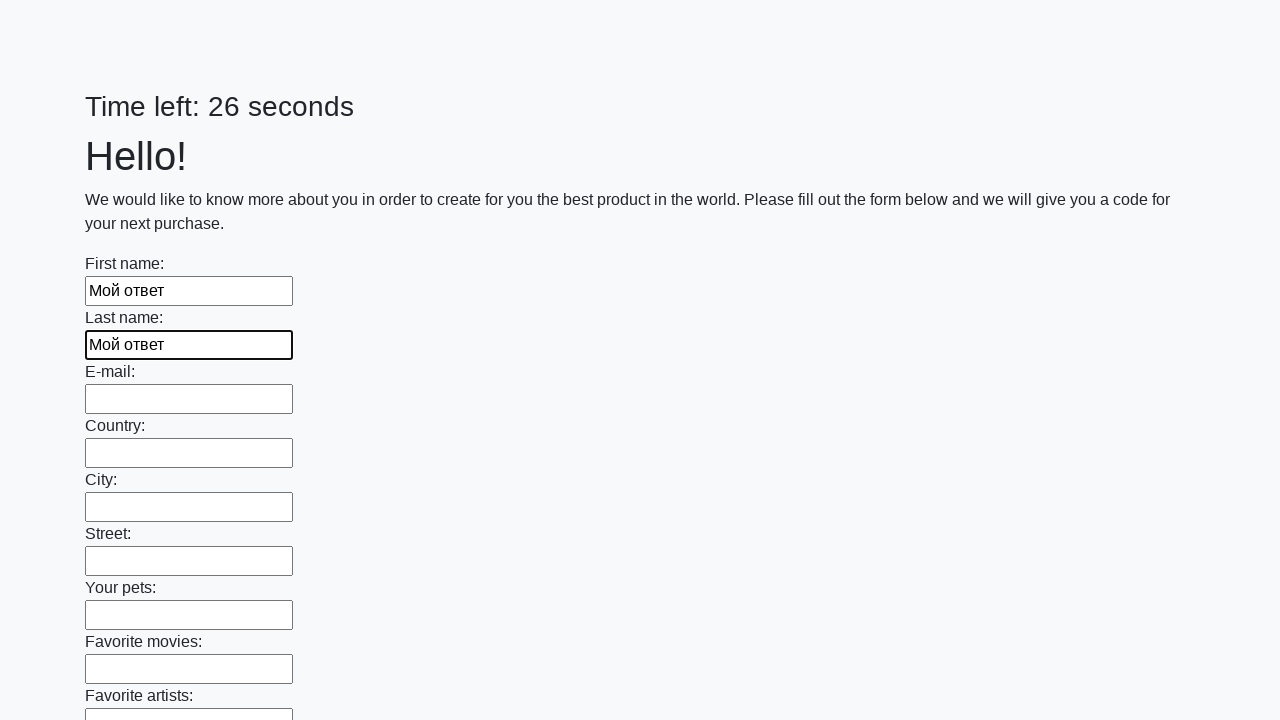

Filled an input field with 'Мой ответ' on input >> nth=2
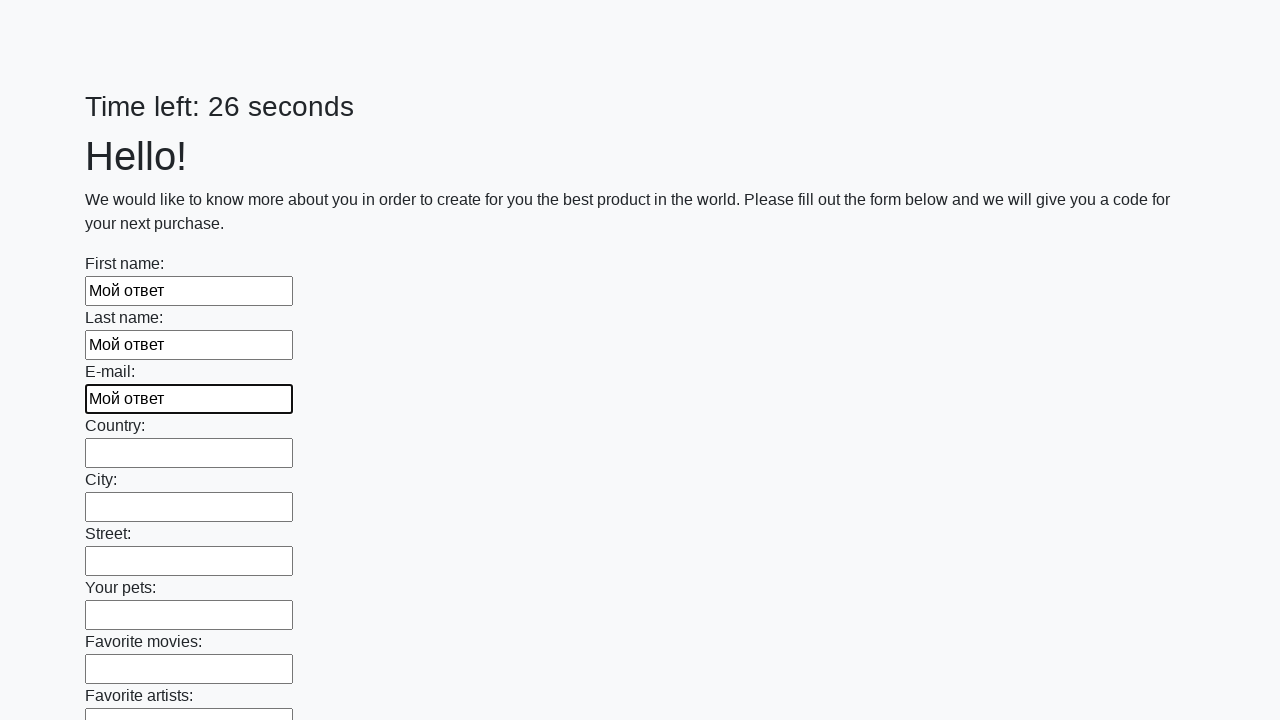

Filled an input field with 'Мой ответ' on input >> nth=3
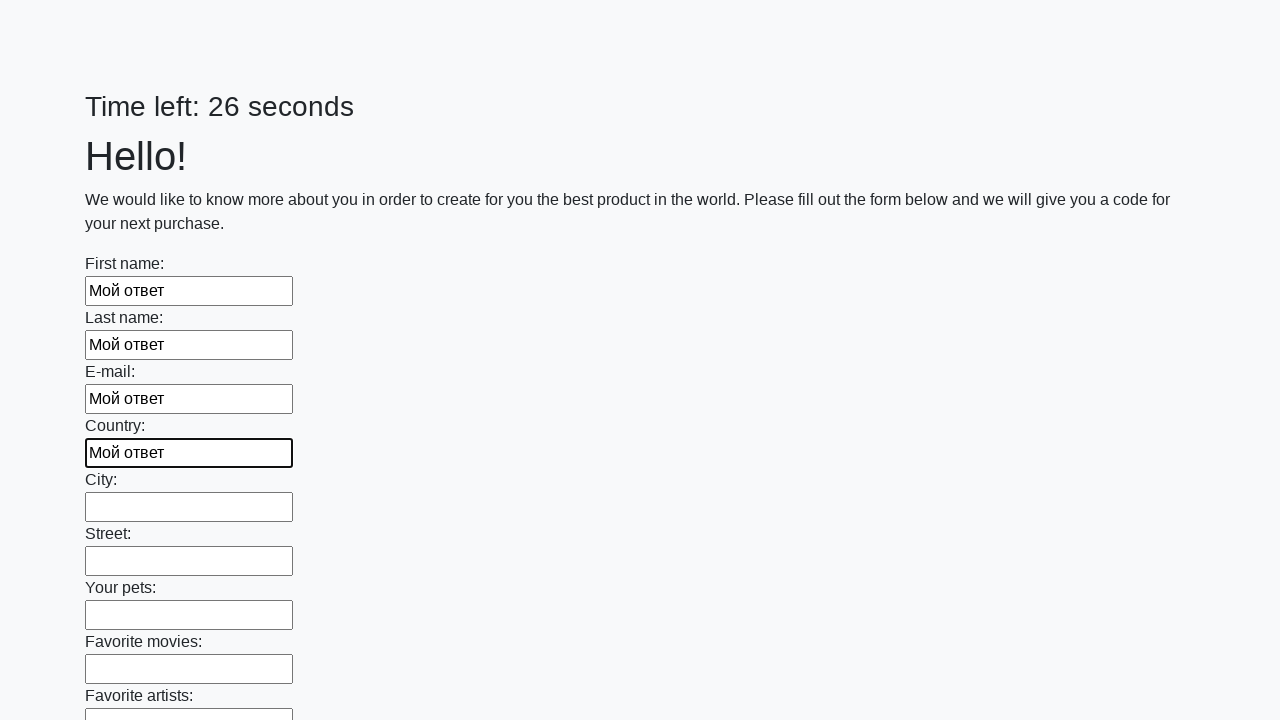

Filled an input field with 'Мой ответ' on input >> nth=4
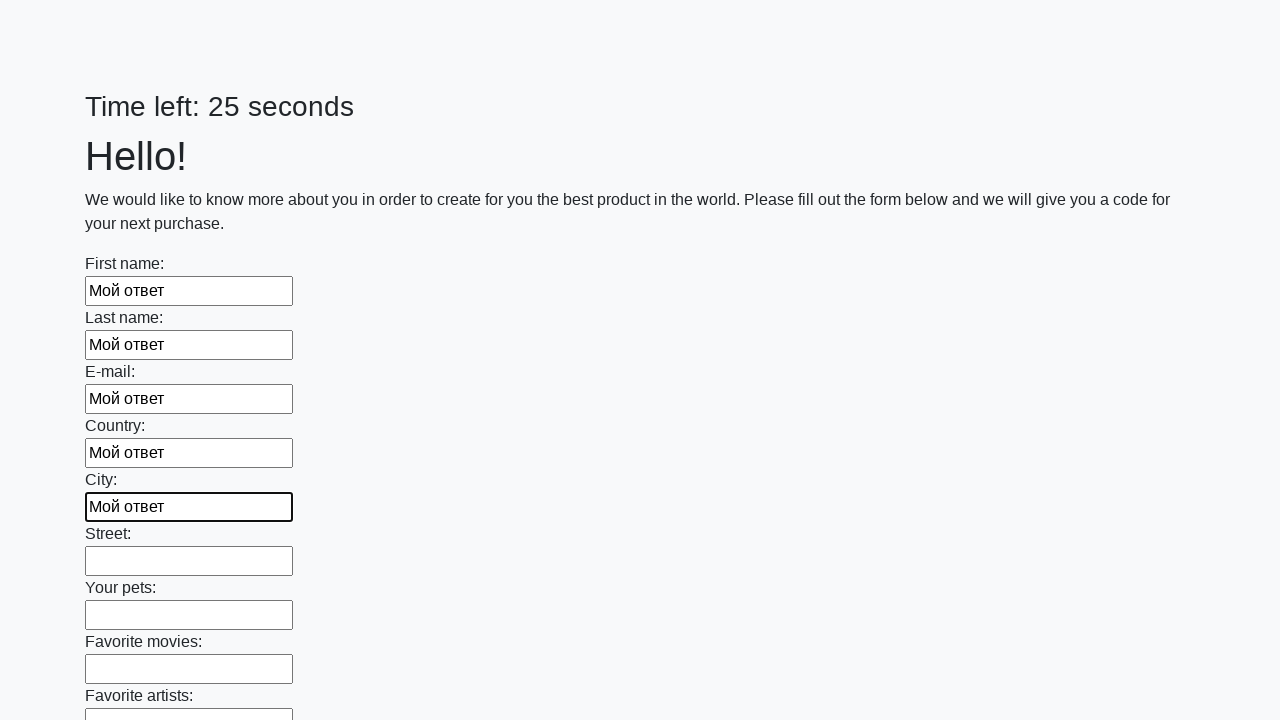

Filled an input field with 'Мой ответ' on input >> nth=5
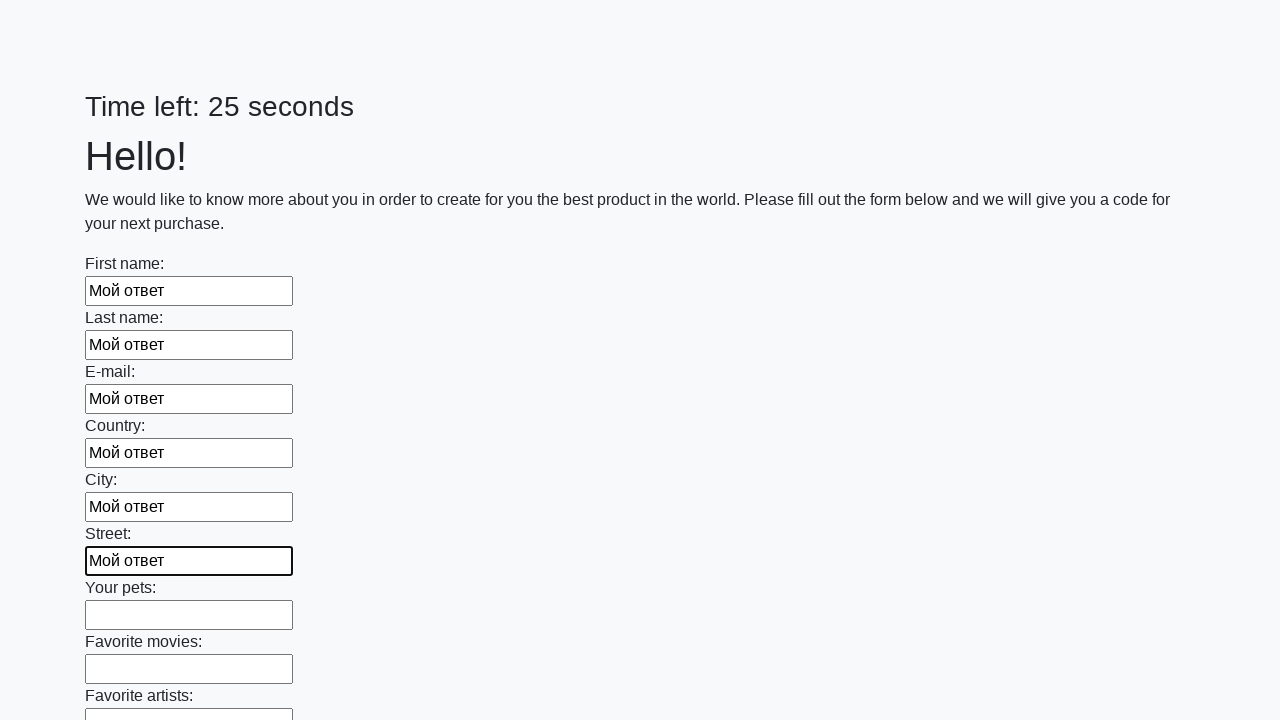

Filled an input field with 'Мой ответ' on input >> nth=6
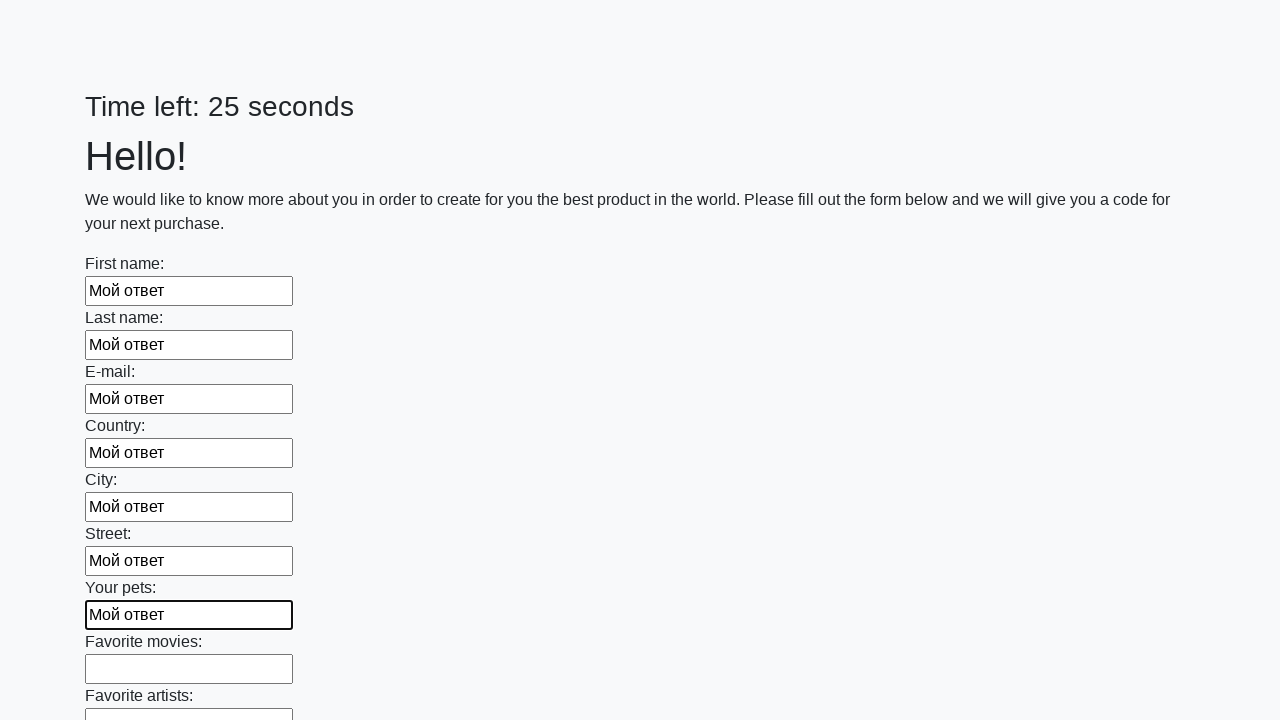

Filled an input field with 'Мой ответ' on input >> nth=7
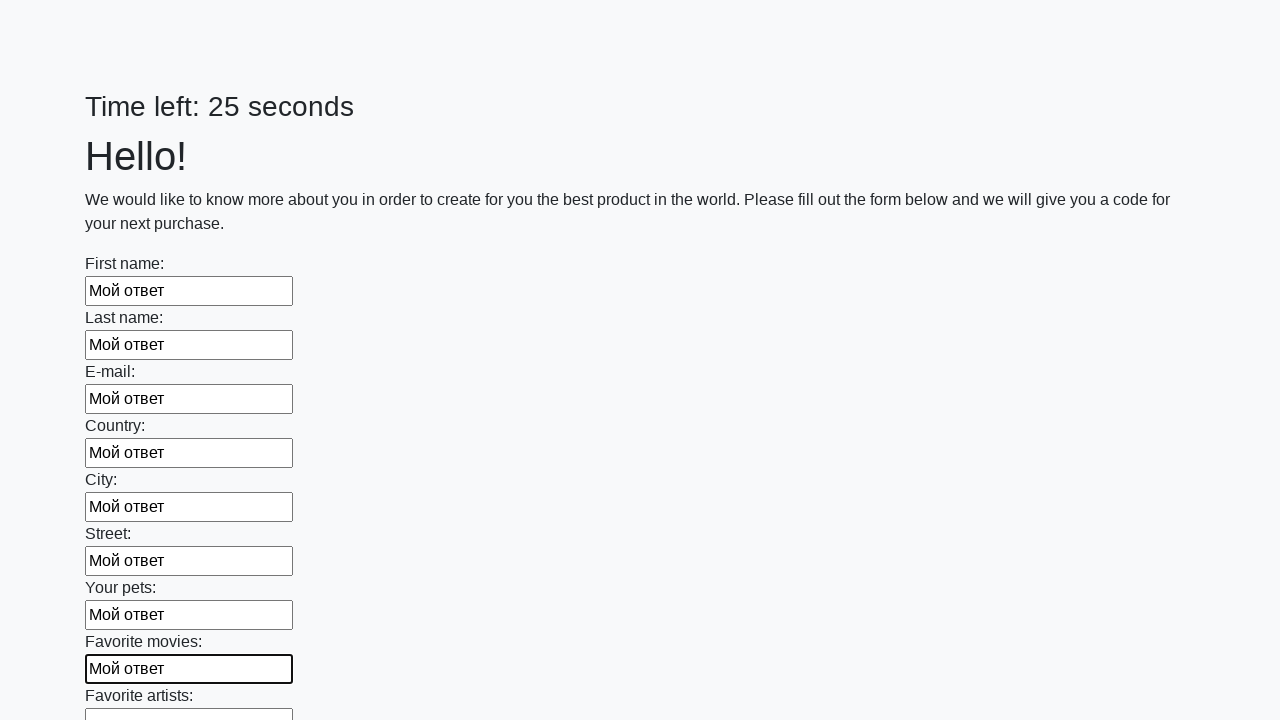

Filled an input field with 'Мой ответ' on input >> nth=8
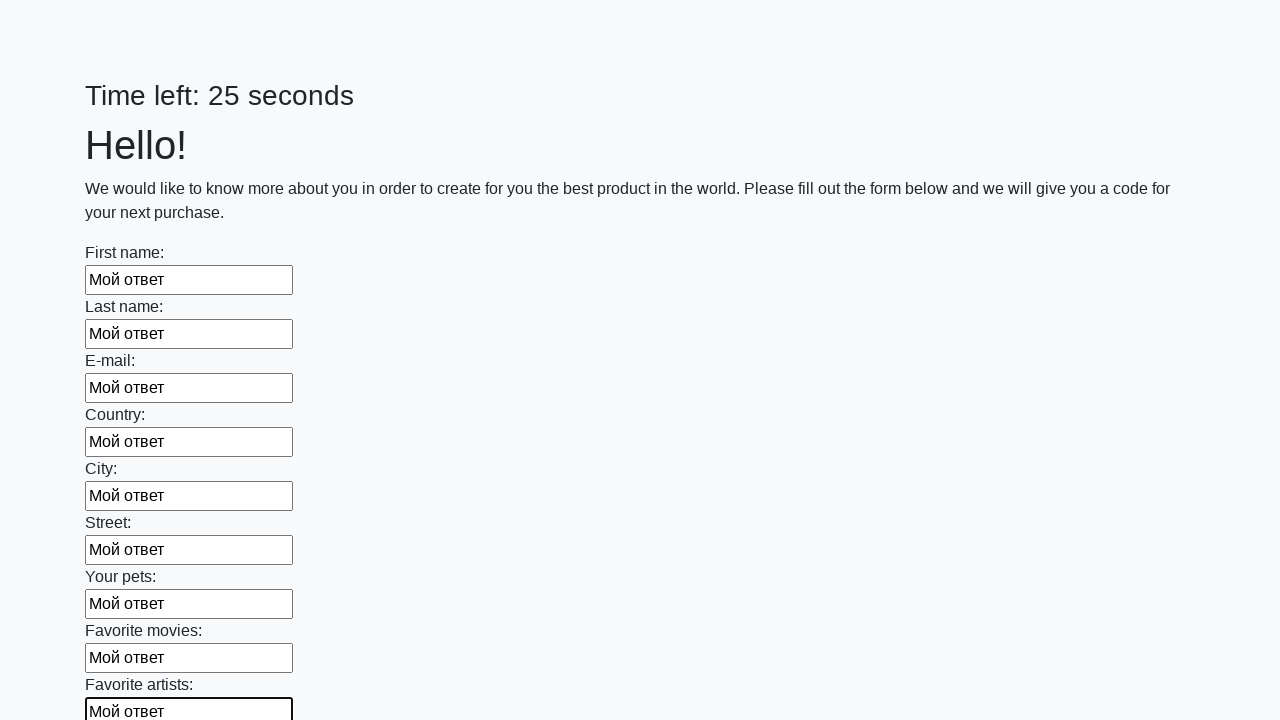

Filled an input field with 'Мой ответ' on input >> nth=9
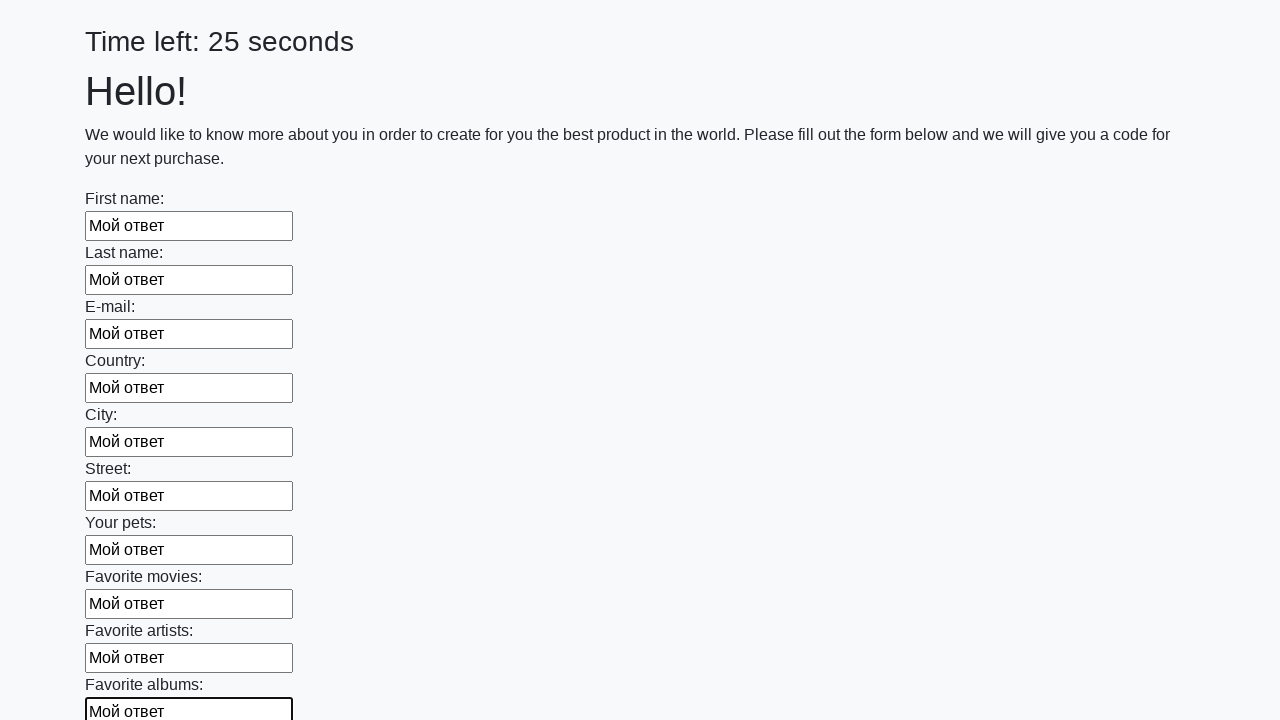

Filled an input field with 'Мой ответ' on input >> nth=10
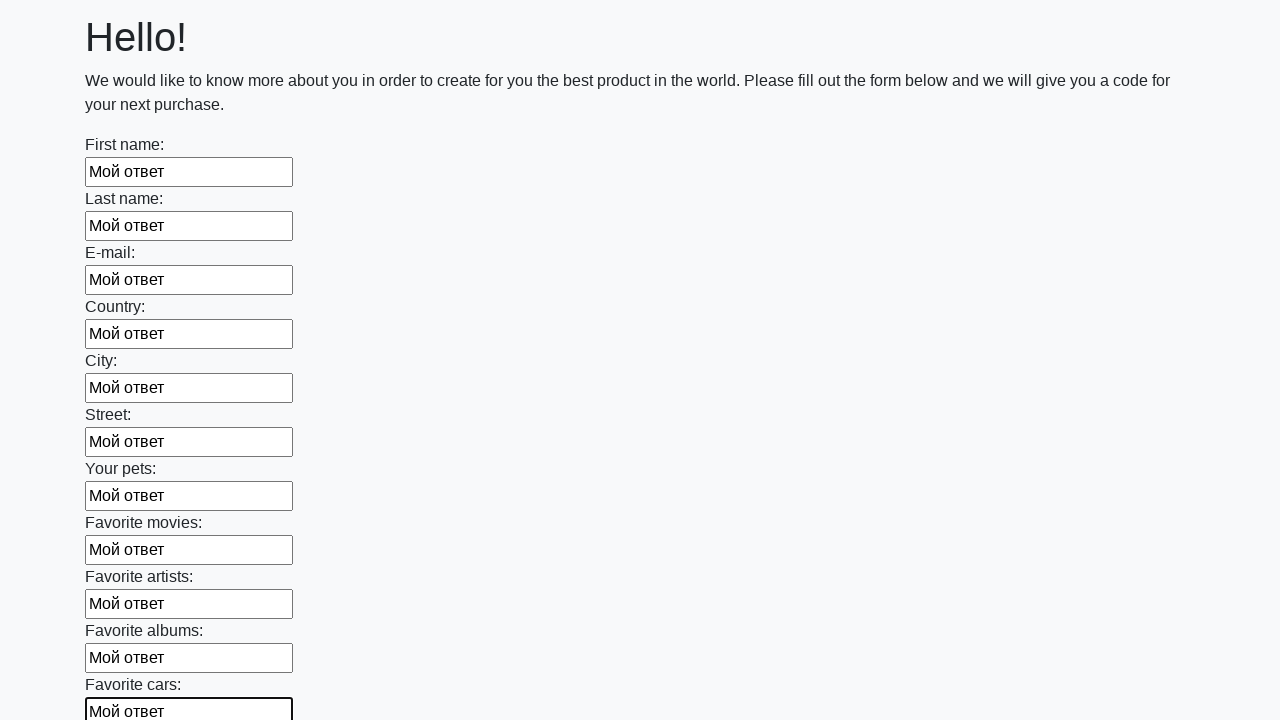

Filled an input field with 'Мой ответ' on input >> nth=11
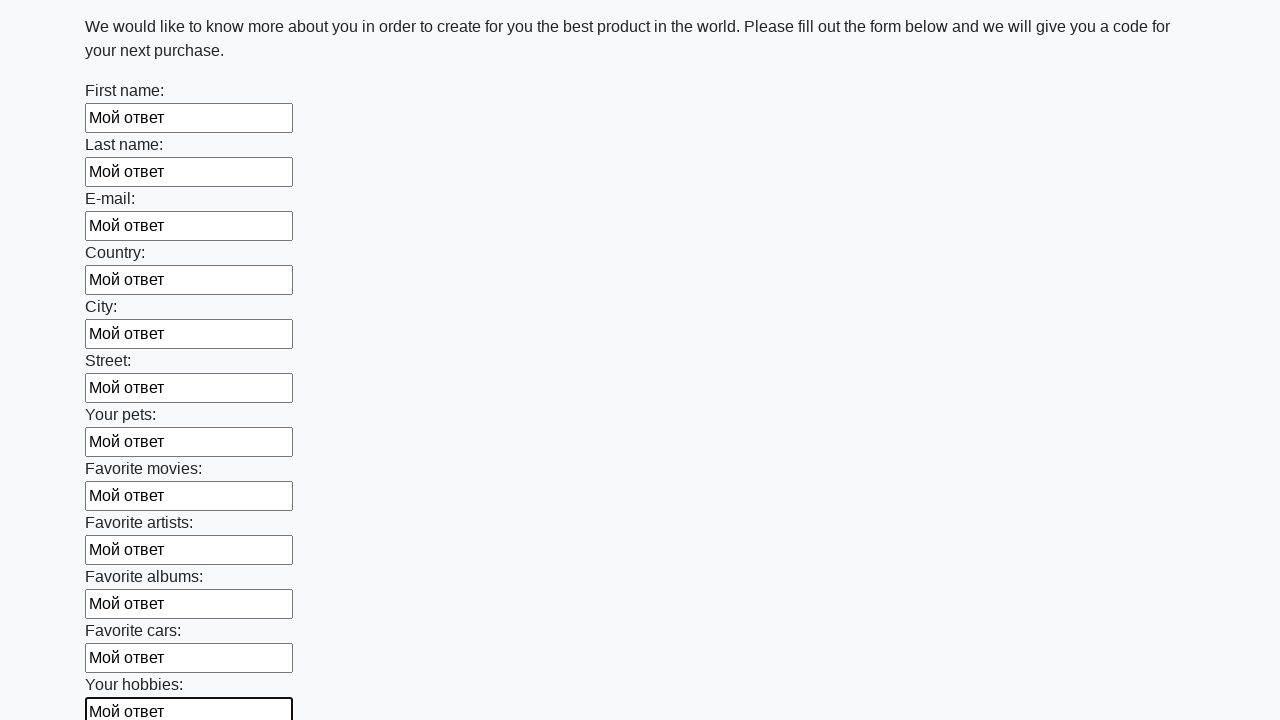

Filled an input field with 'Мой ответ' on input >> nth=12
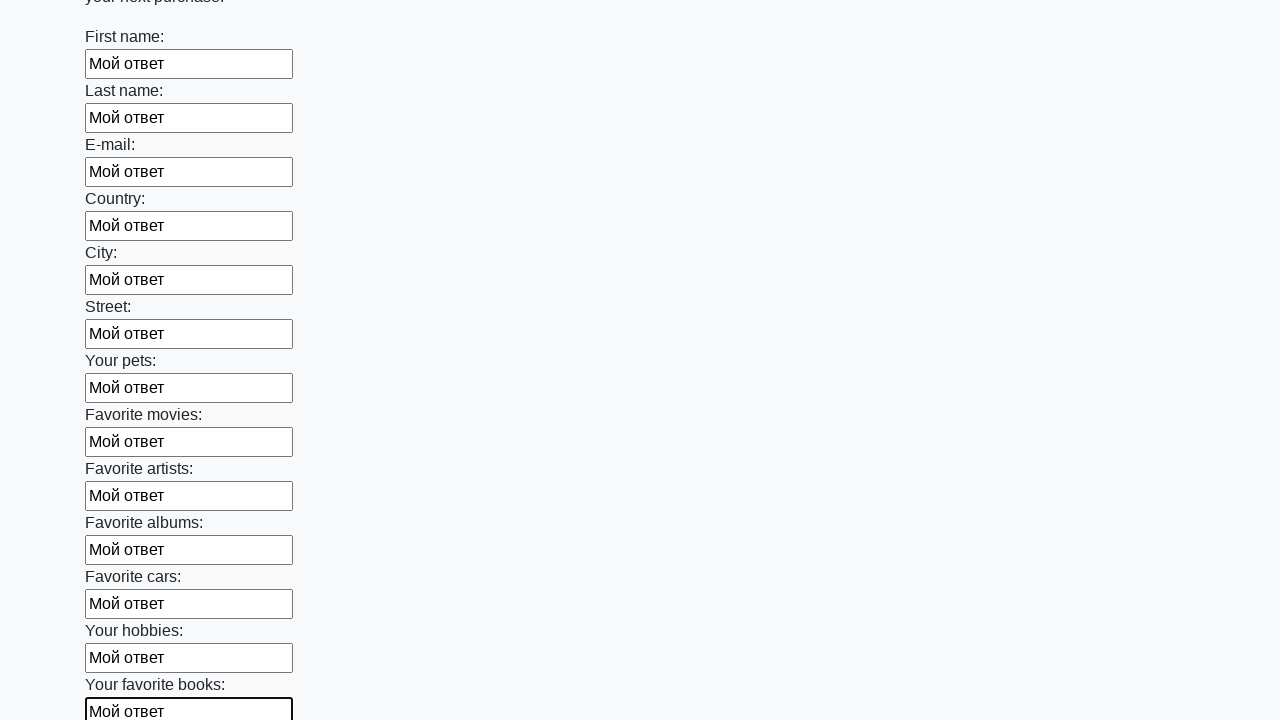

Filled an input field with 'Мой ответ' on input >> nth=13
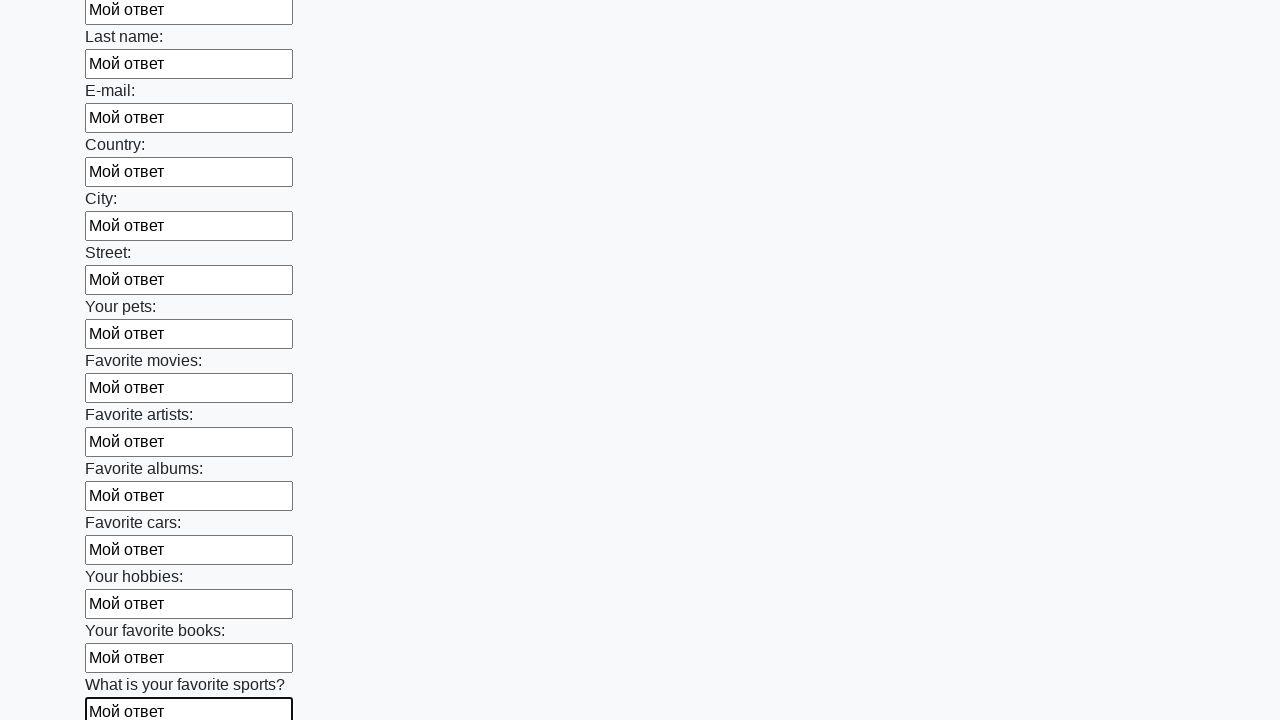

Filled an input field with 'Мой ответ' on input >> nth=14
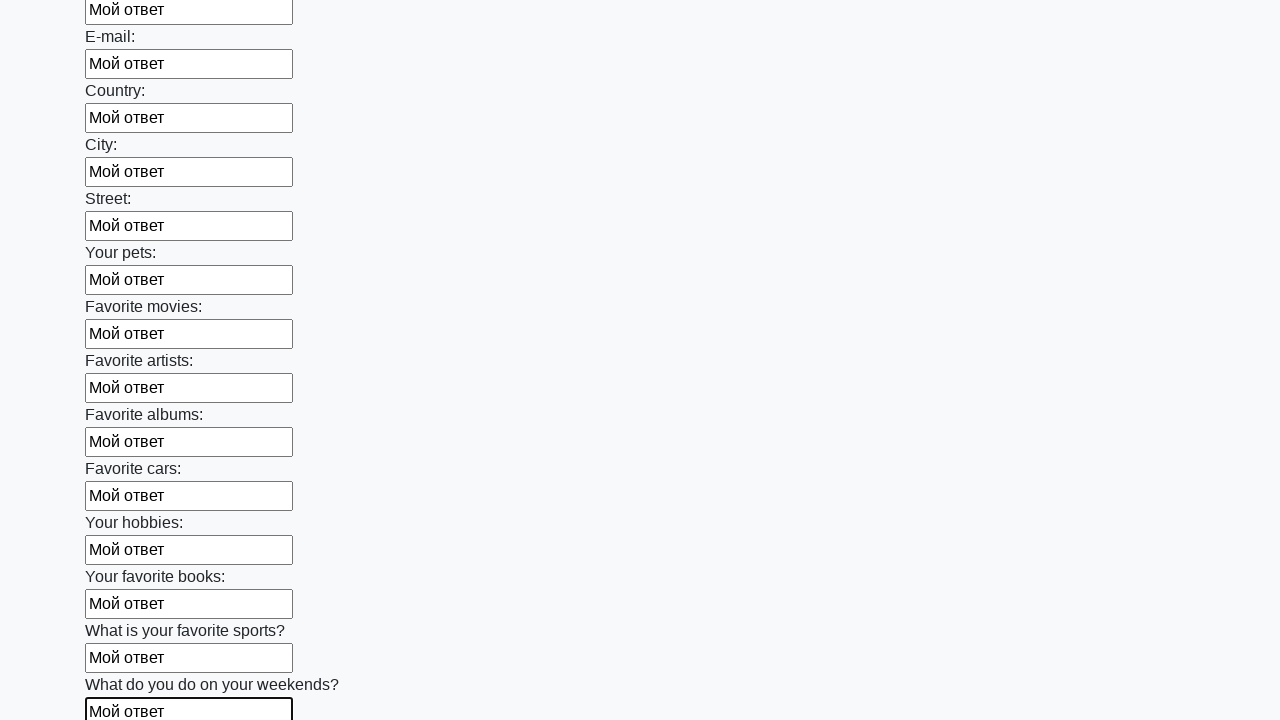

Filled an input field with 'Мой ответ' on input >> nth=15
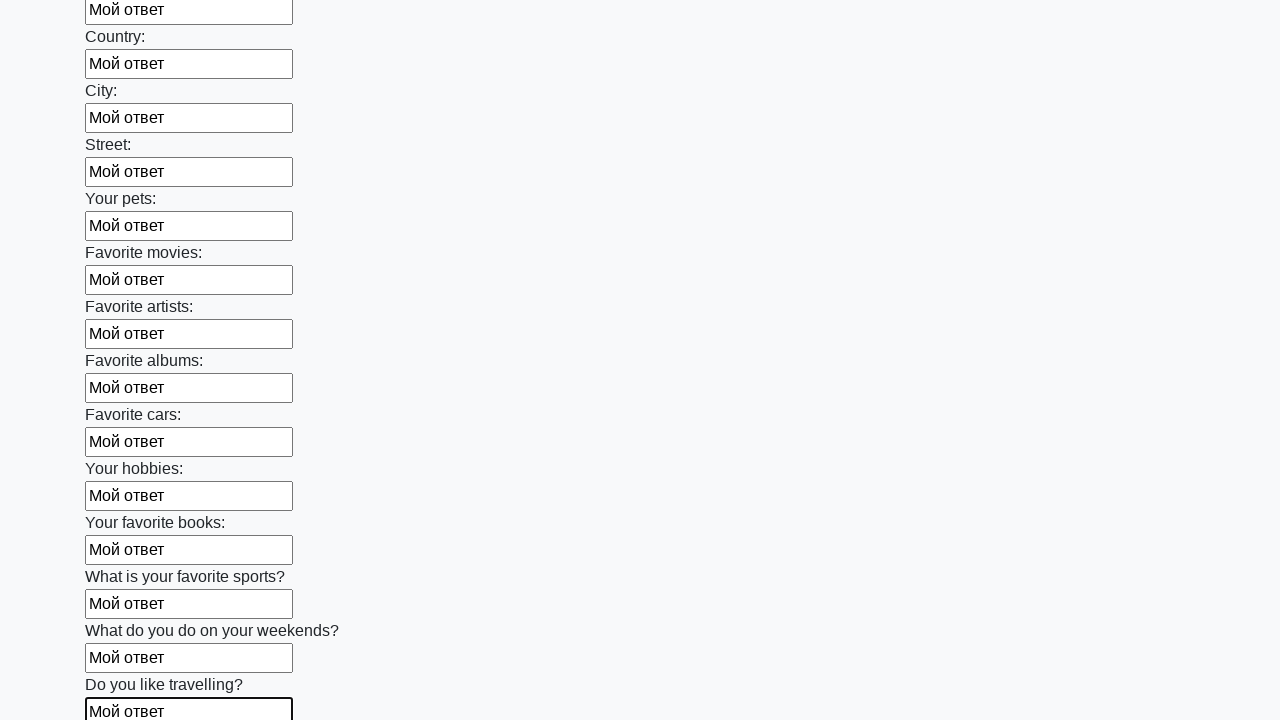

Filled an input field with 'Мой ответ' on input >> nth=16
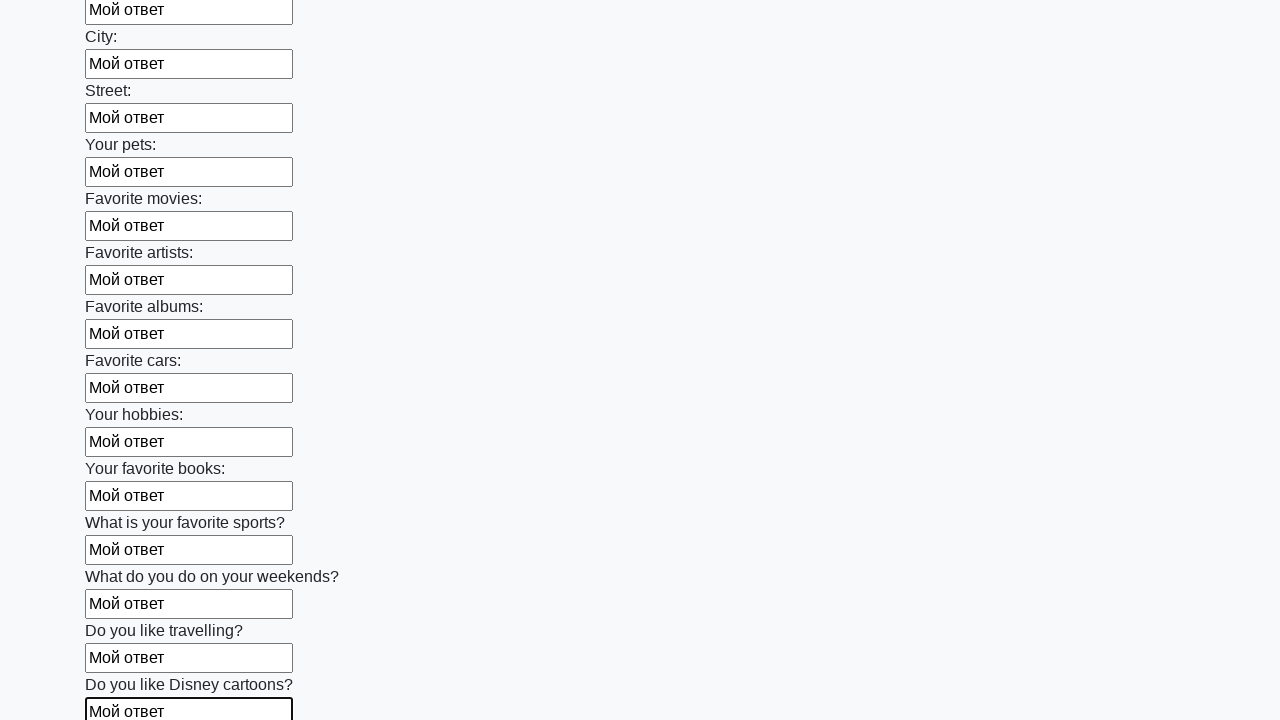

Filled an input field with 'Мой ответ' on input >> nth=17
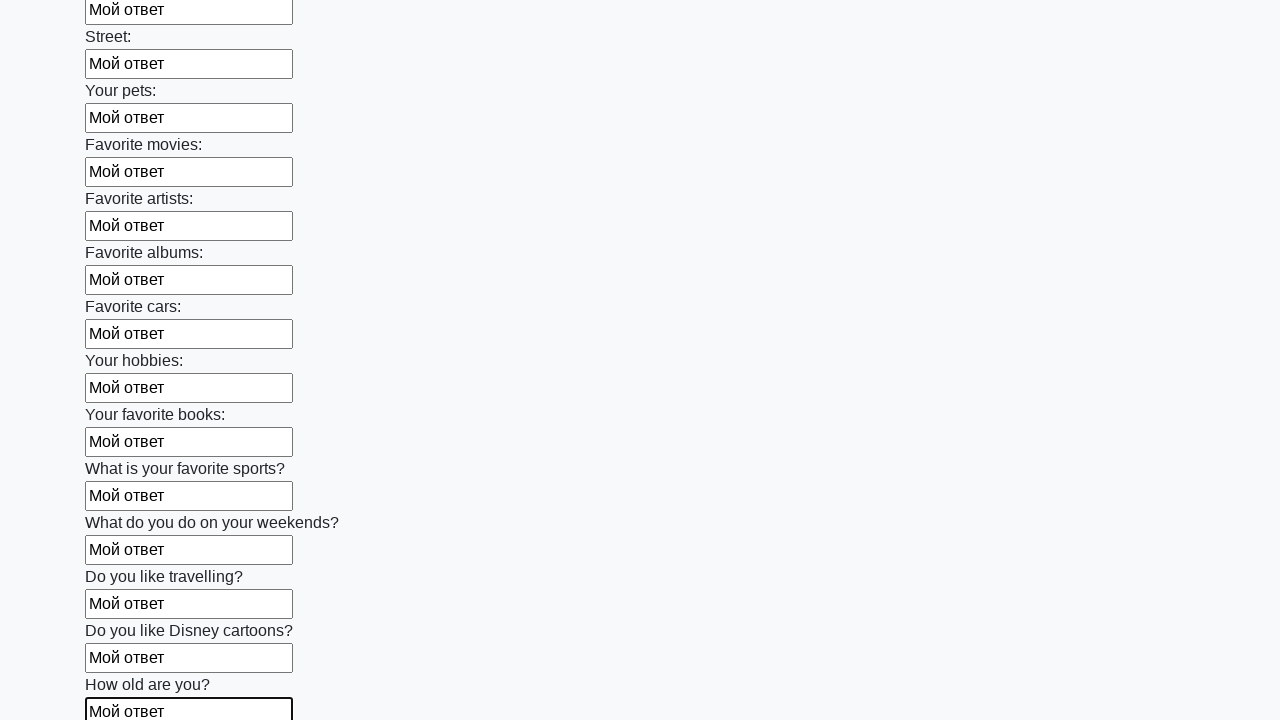

Filled an input field with 'Мой ответ' on input >> nth=18
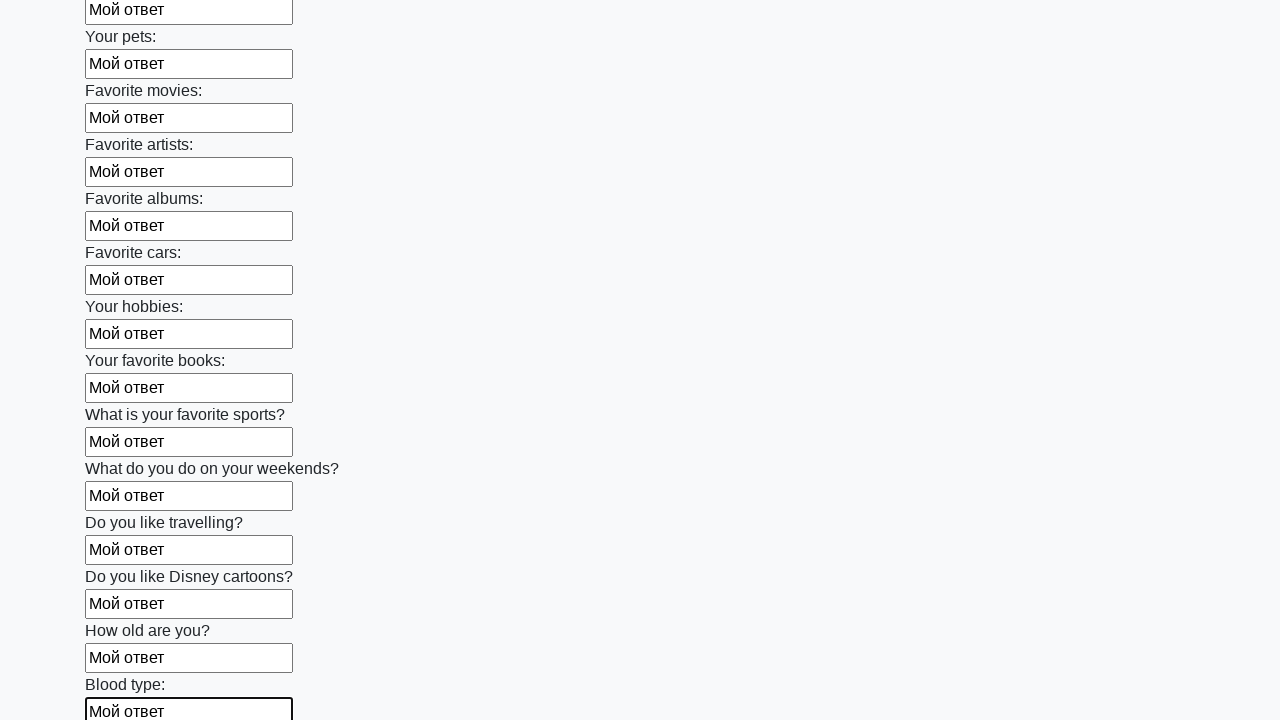

Filled an input field with 'Мой ответ' on input >> nth=19
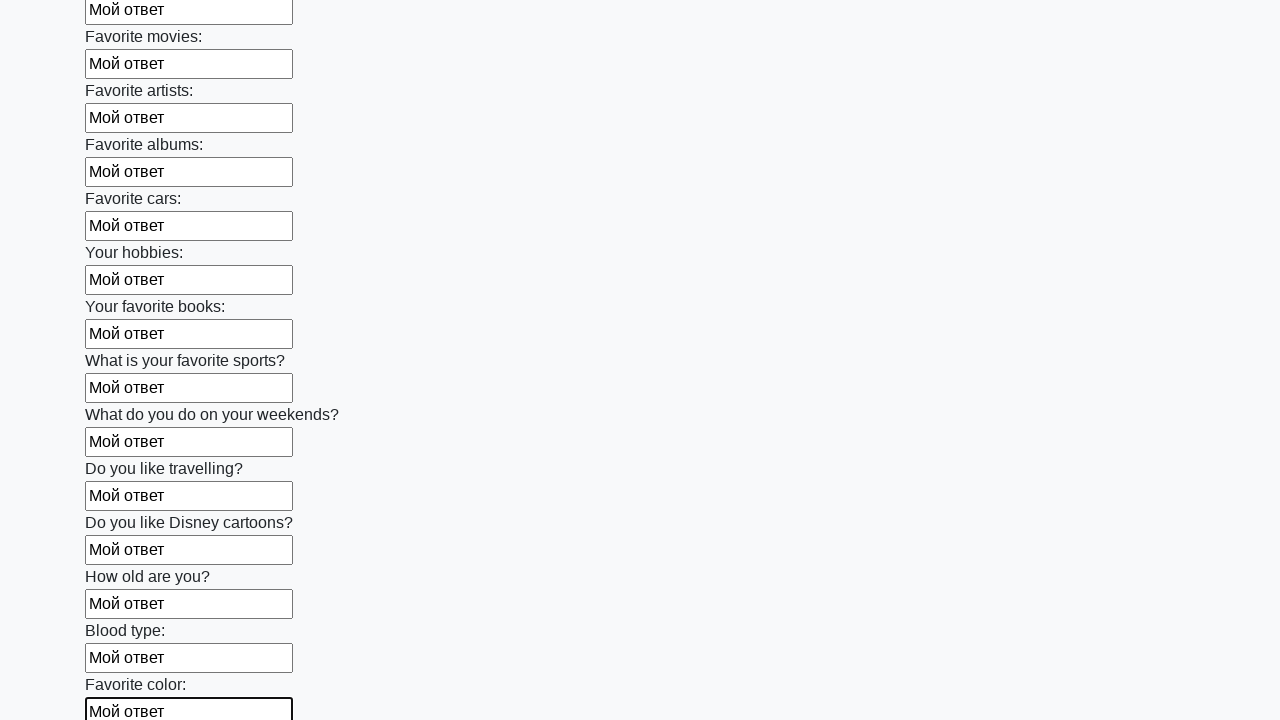

Filled an input field with 'Мой ответ' on input >> nth=20
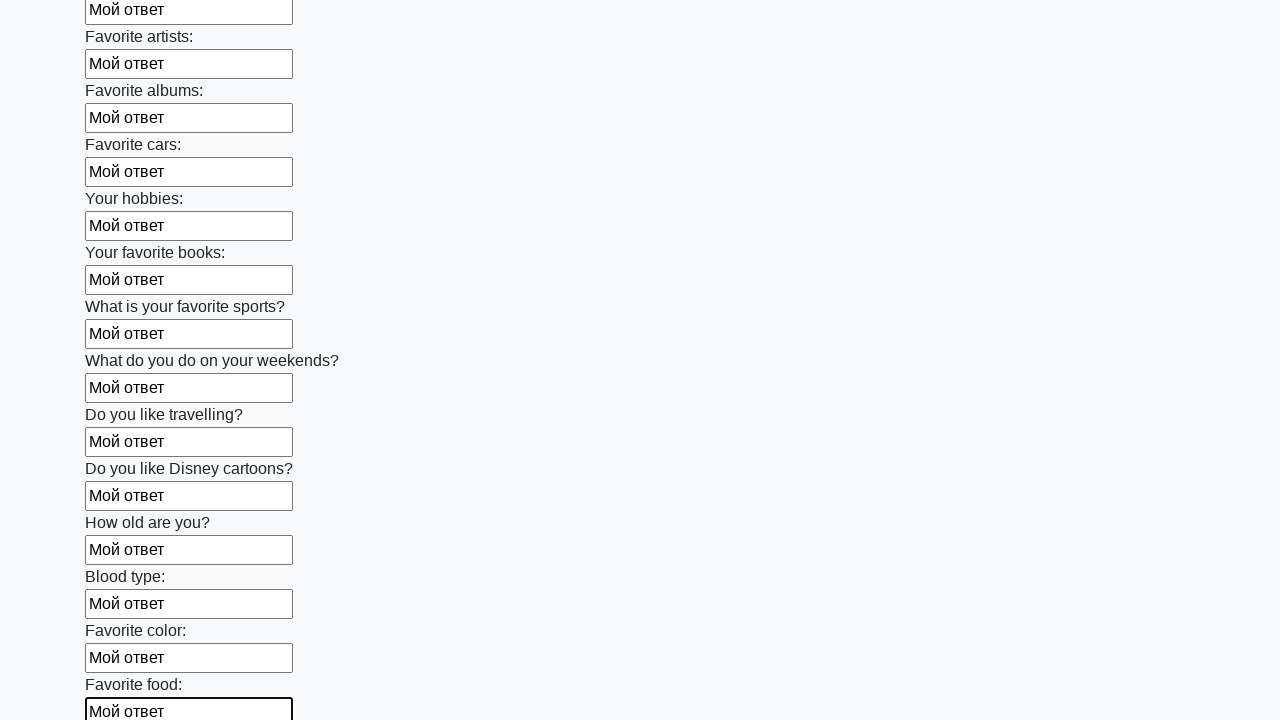

Filled an input field with 'Мой ответ' on input >> nth=21
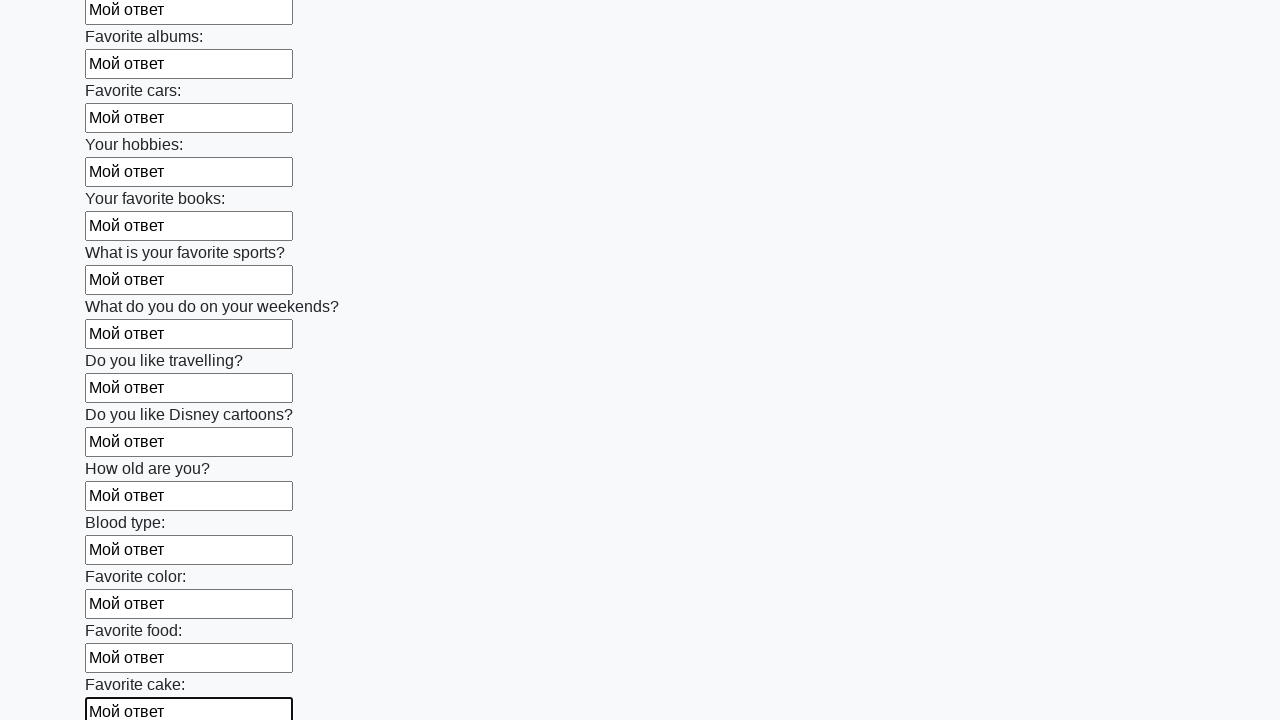

Filled an input field with 'Мой ответ' on input >> nth=22
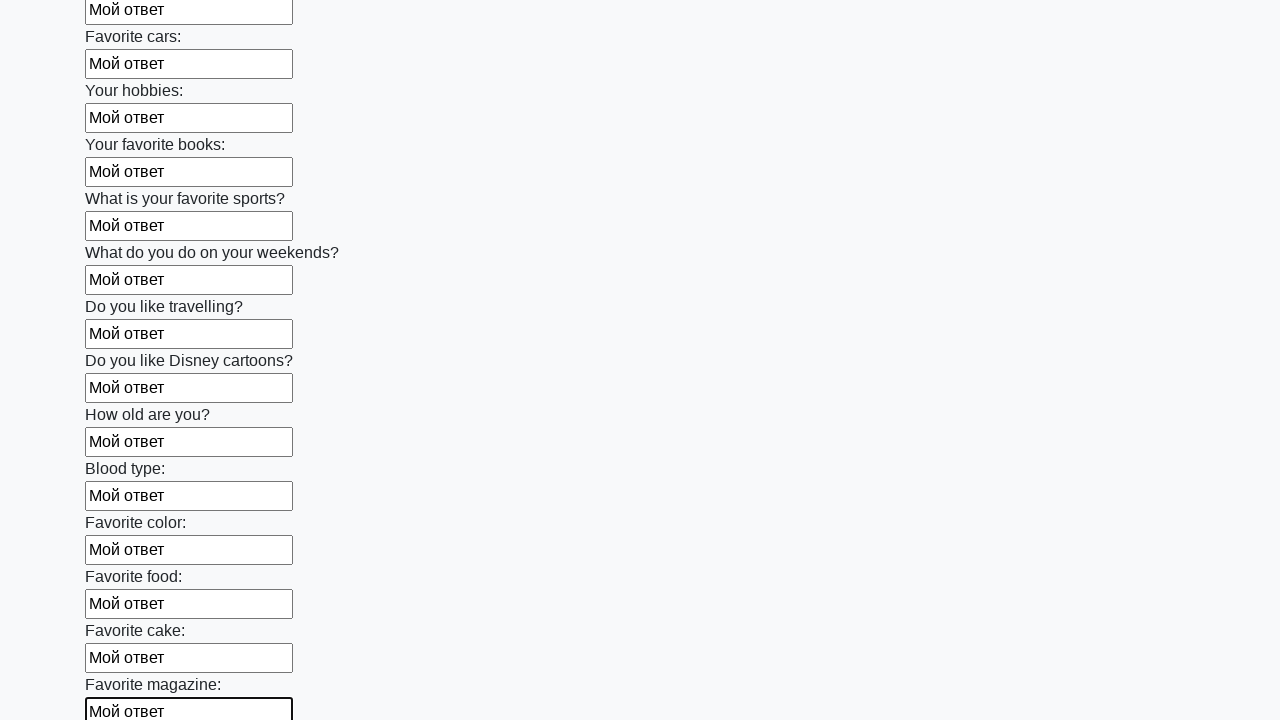

Filled an input field with 'Мой ответ' on input >> nth=23
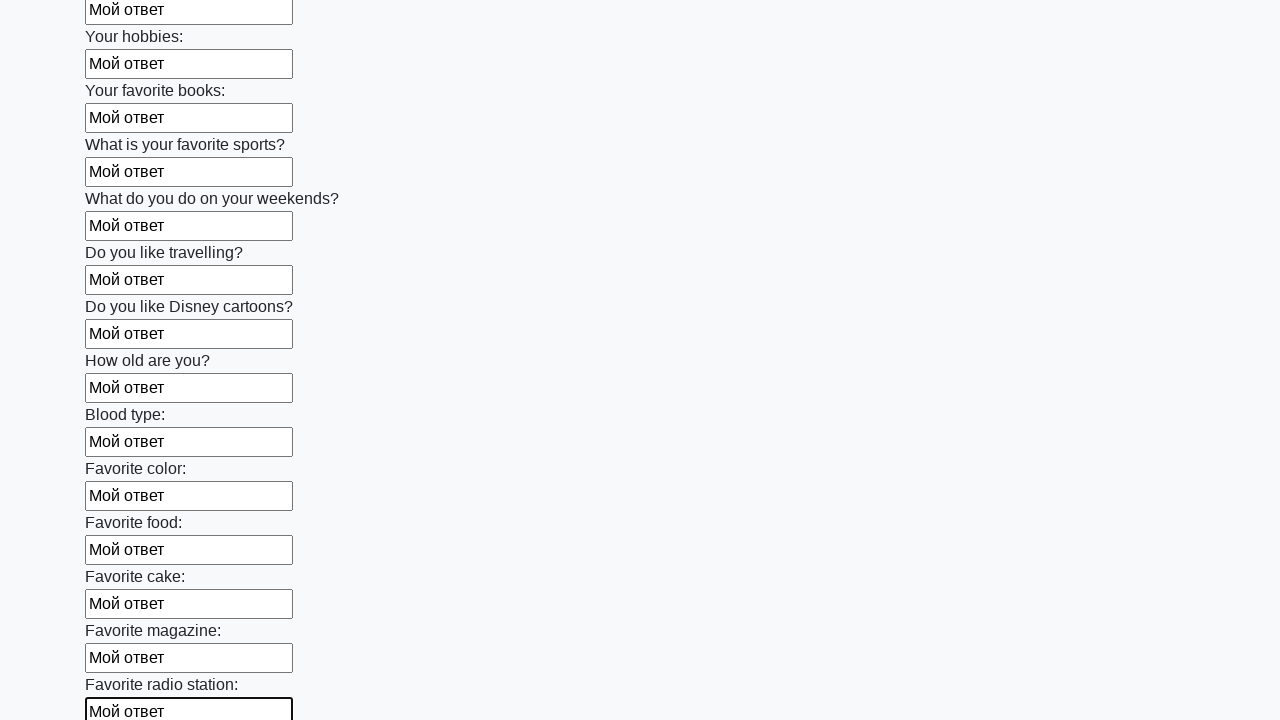

Filled an input field with 'Мой ответ' on input >> nth=24
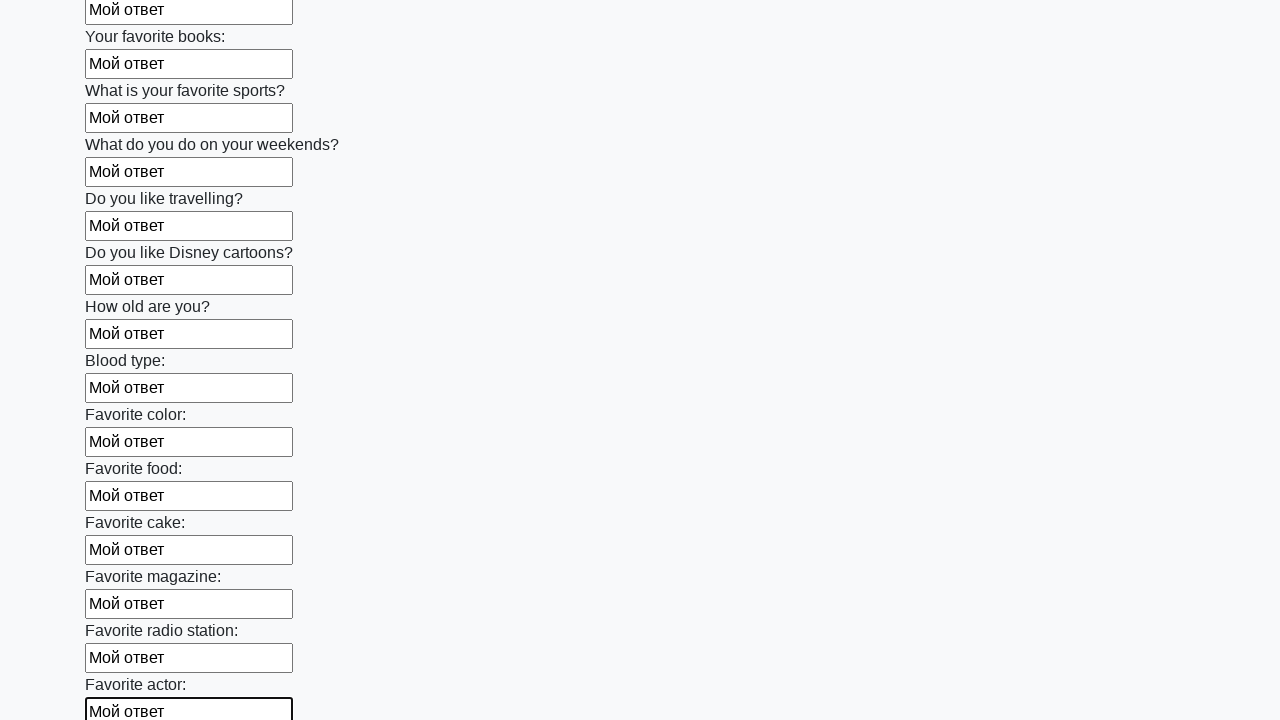

Filled an input field with 'Мой ответ' on input >> nth=25
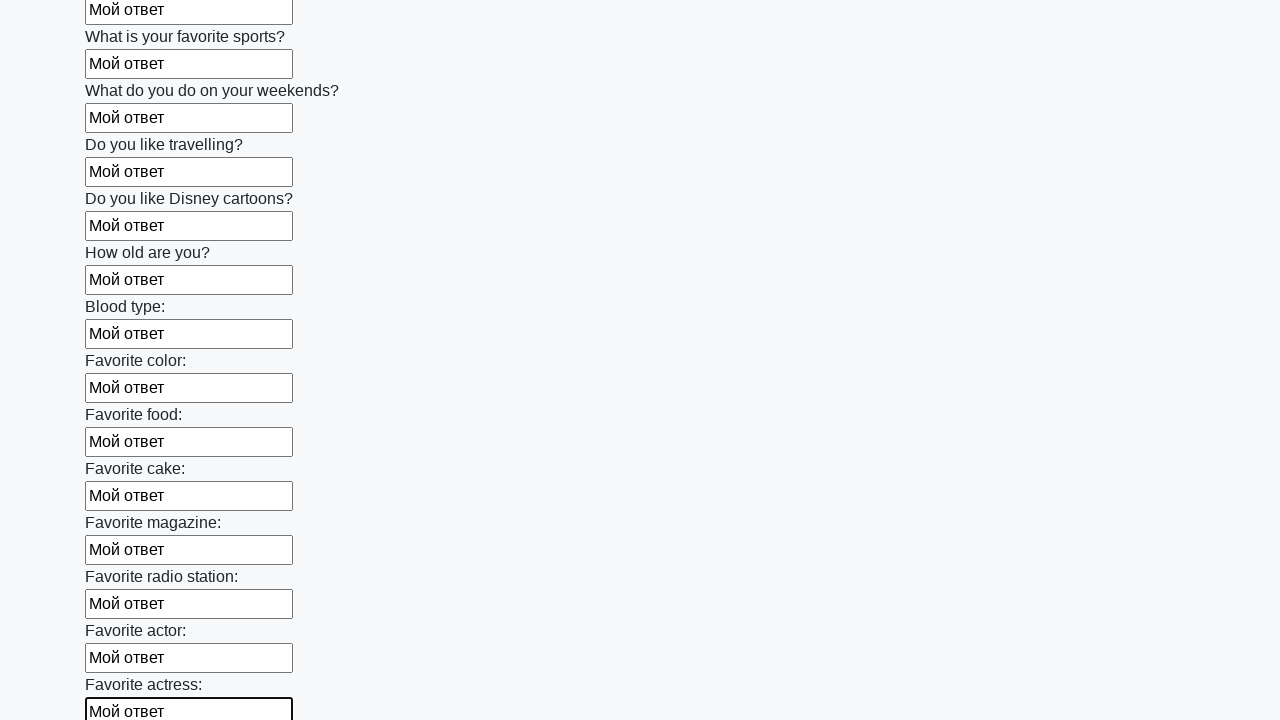

Filled an input field with 'Мой ответ' on input >> nth=26
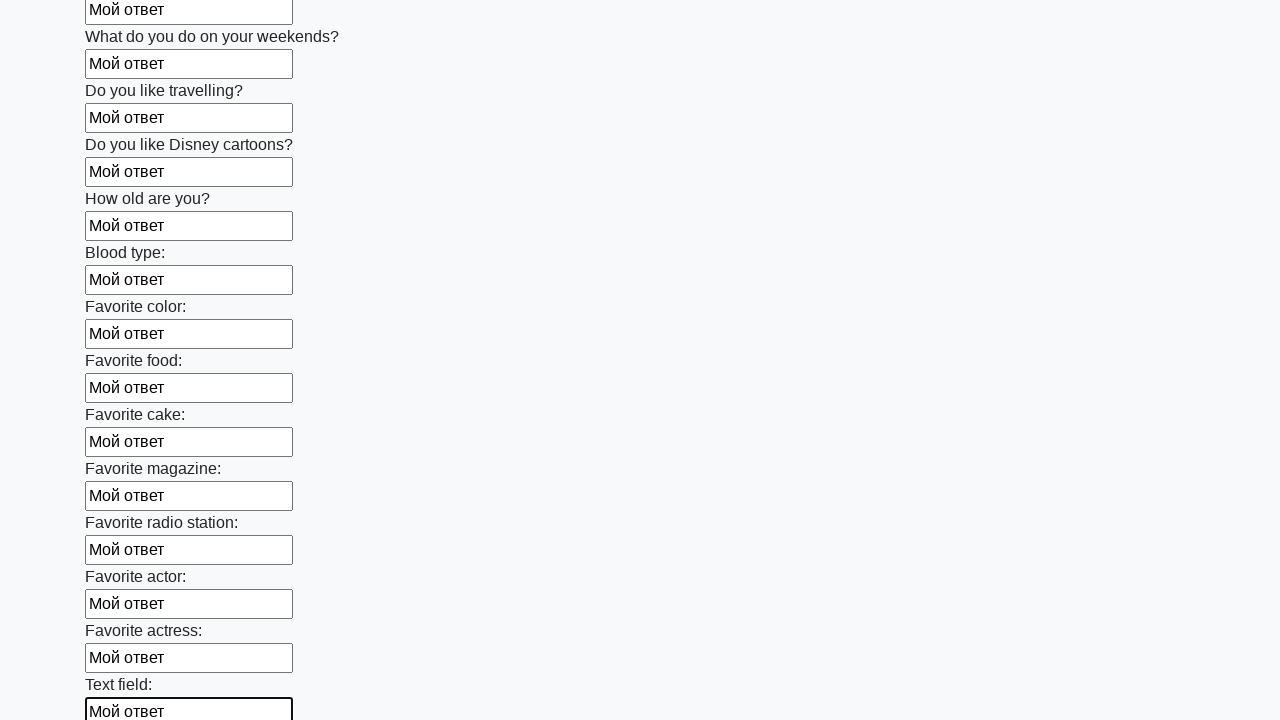

Filled an input field with 'Мой ответ' on input >> nth=27
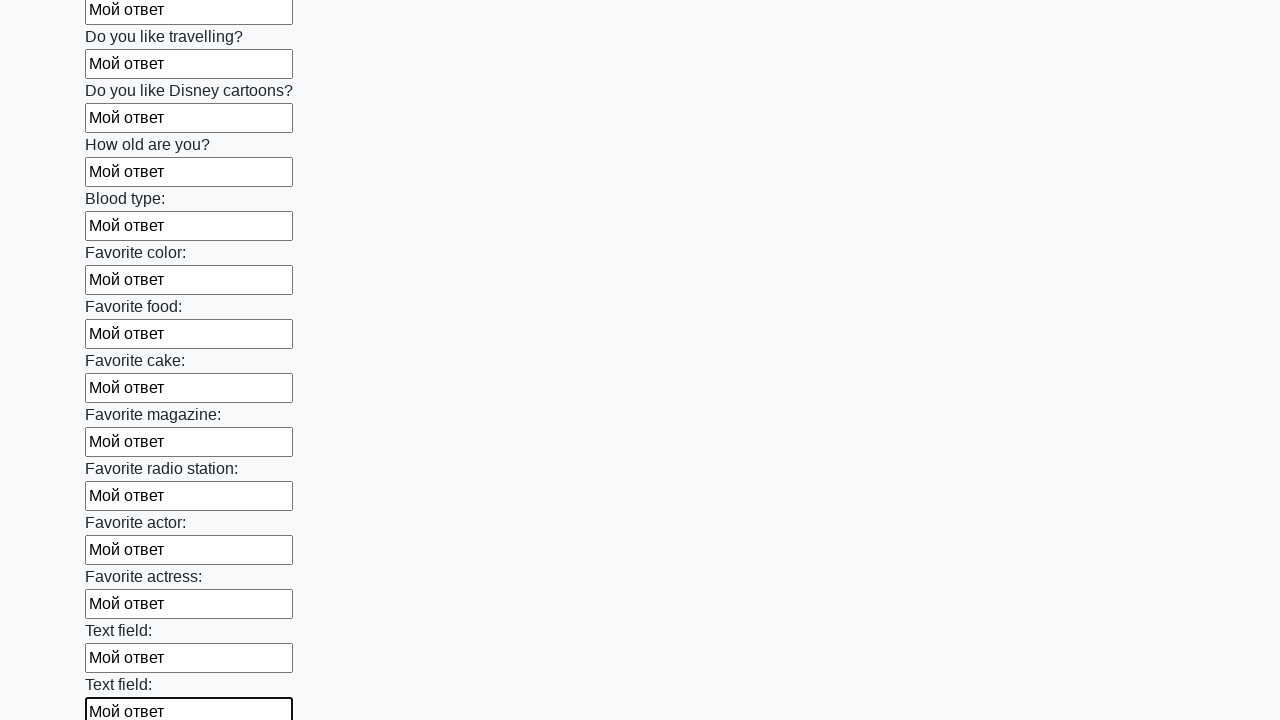

Filled an input field with 'Мой ответ' on input >> nth=28
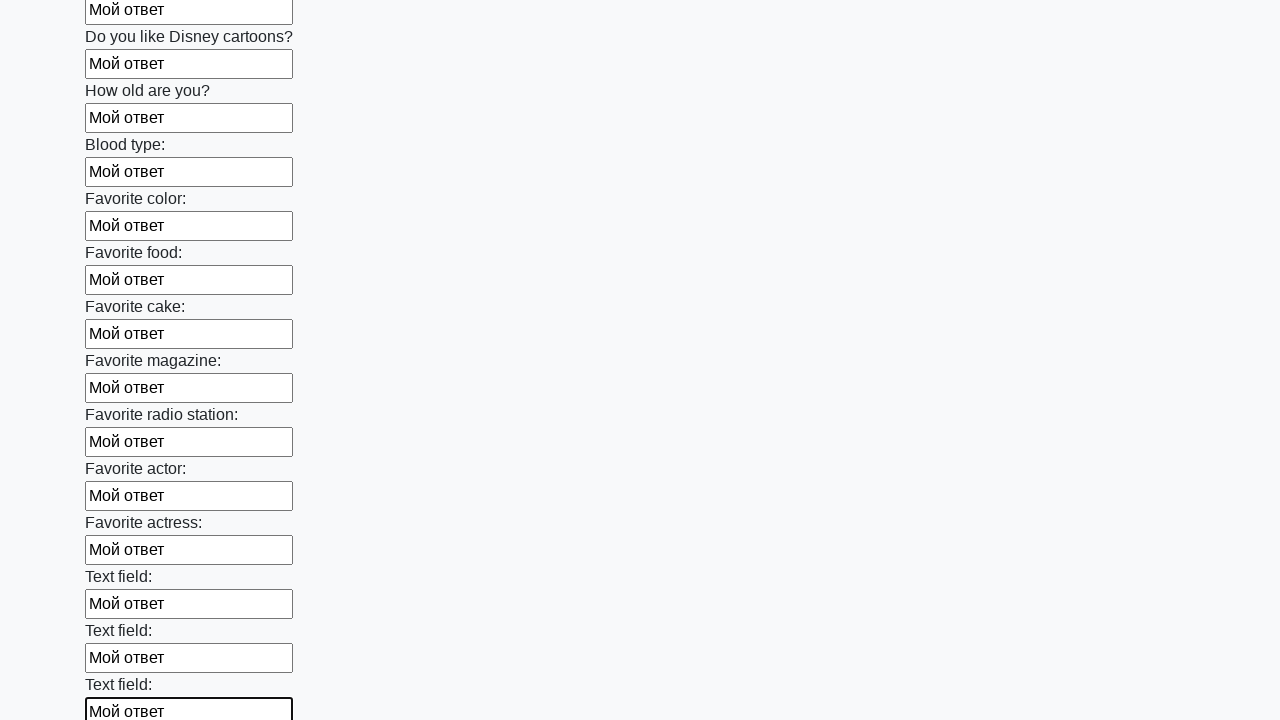

Filled an input field with 'Мой ответ' on input >> nth=29
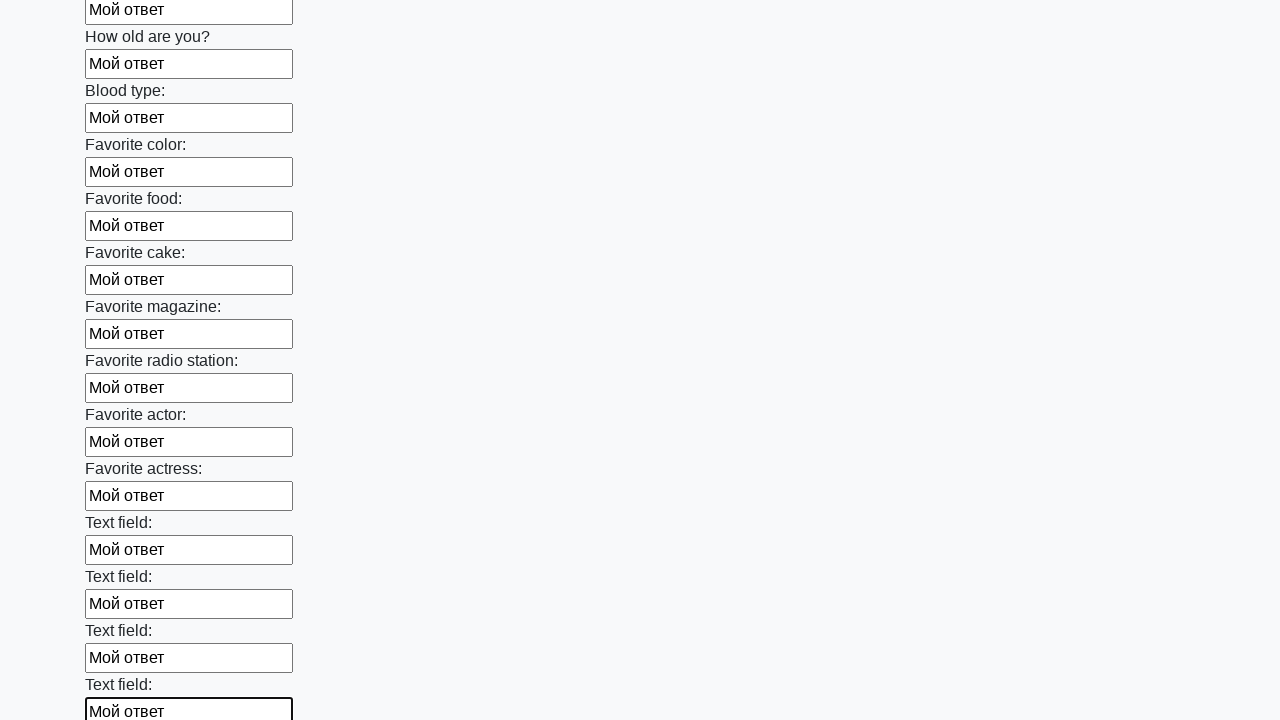

Filled an input field with 'Мой ответ' on input >> nth=30
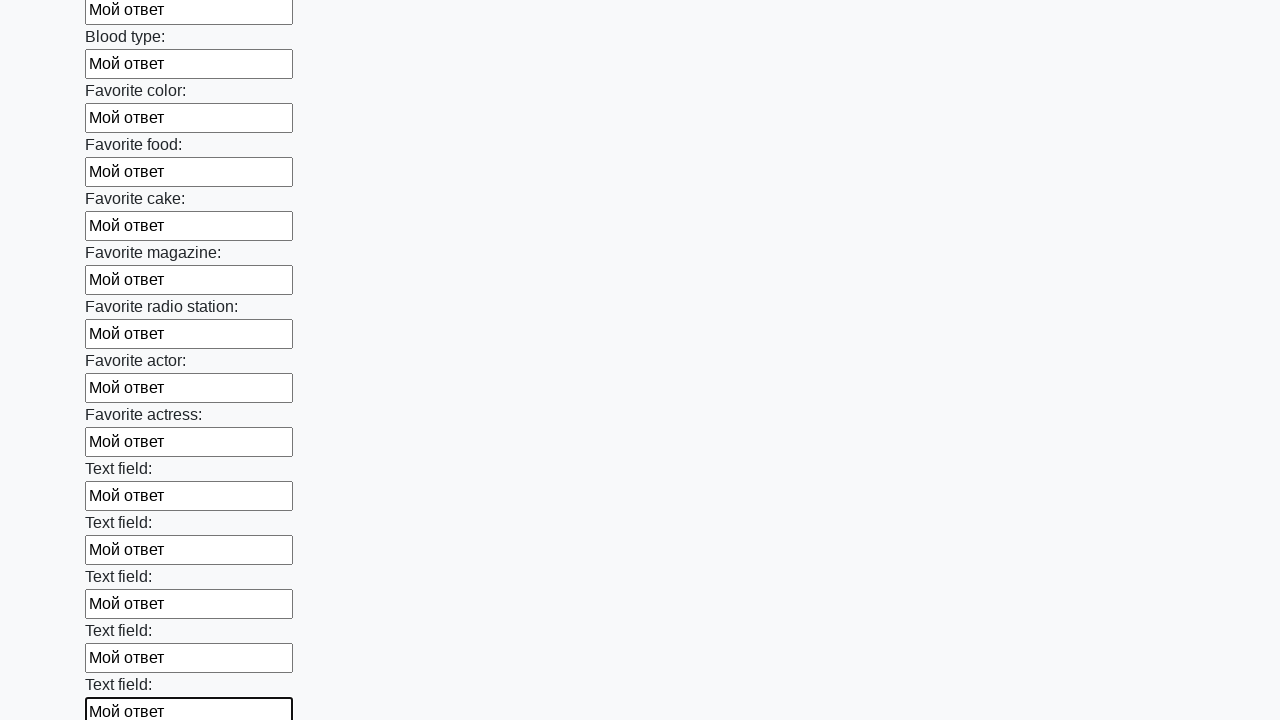

Filled an input field with 'Мой ответ' on input >> nth=31
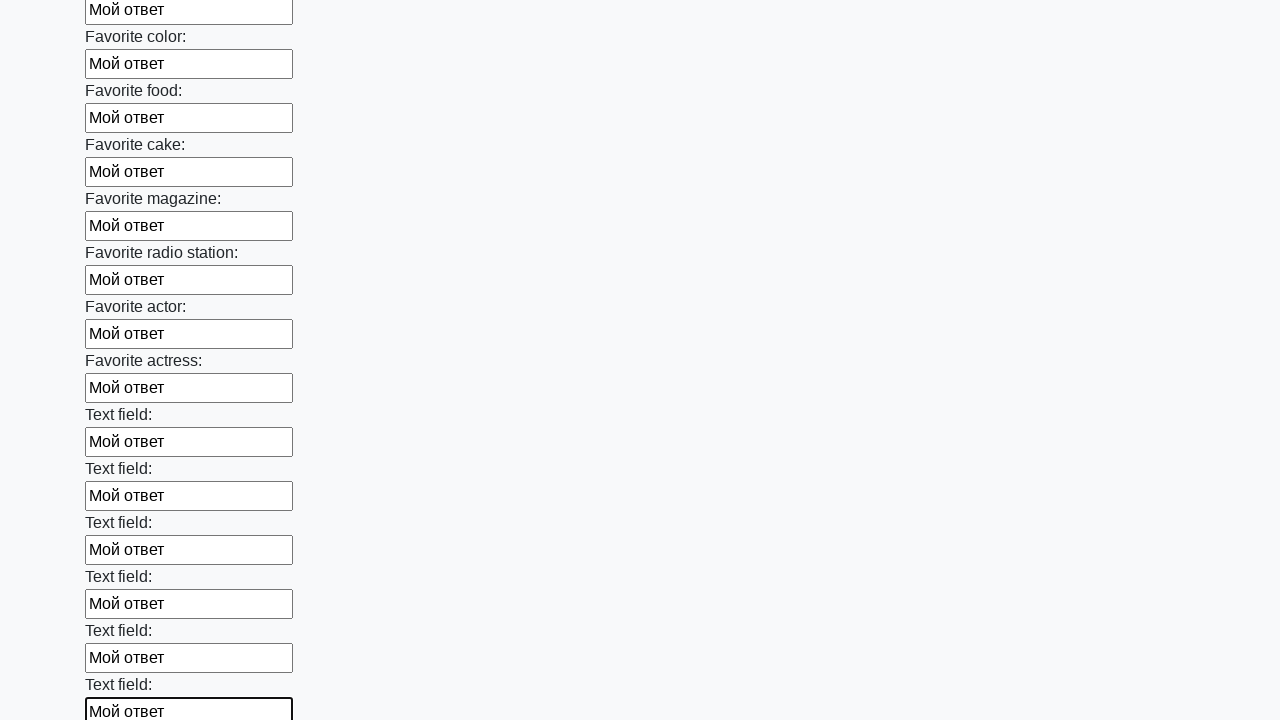

Filled an input field with 'Мой ответ' on input >> nth=32
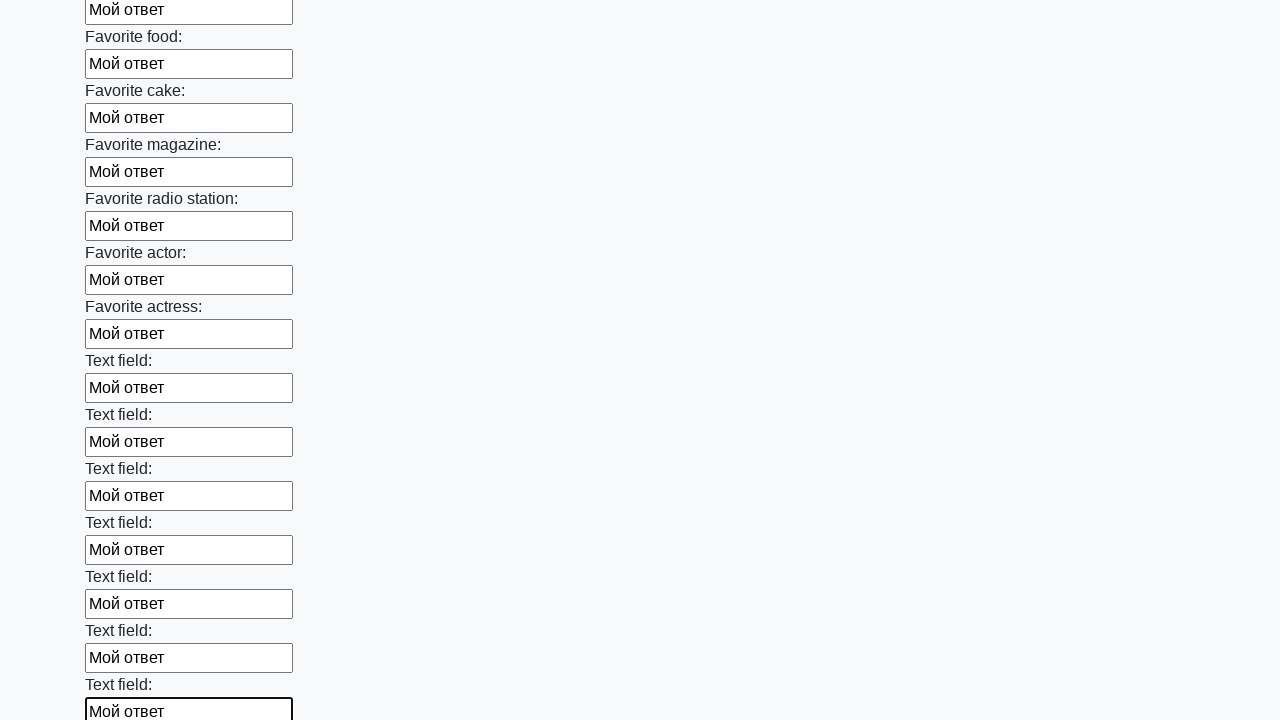

Filled an input field with 'Мой ответ' on input >> nth=33
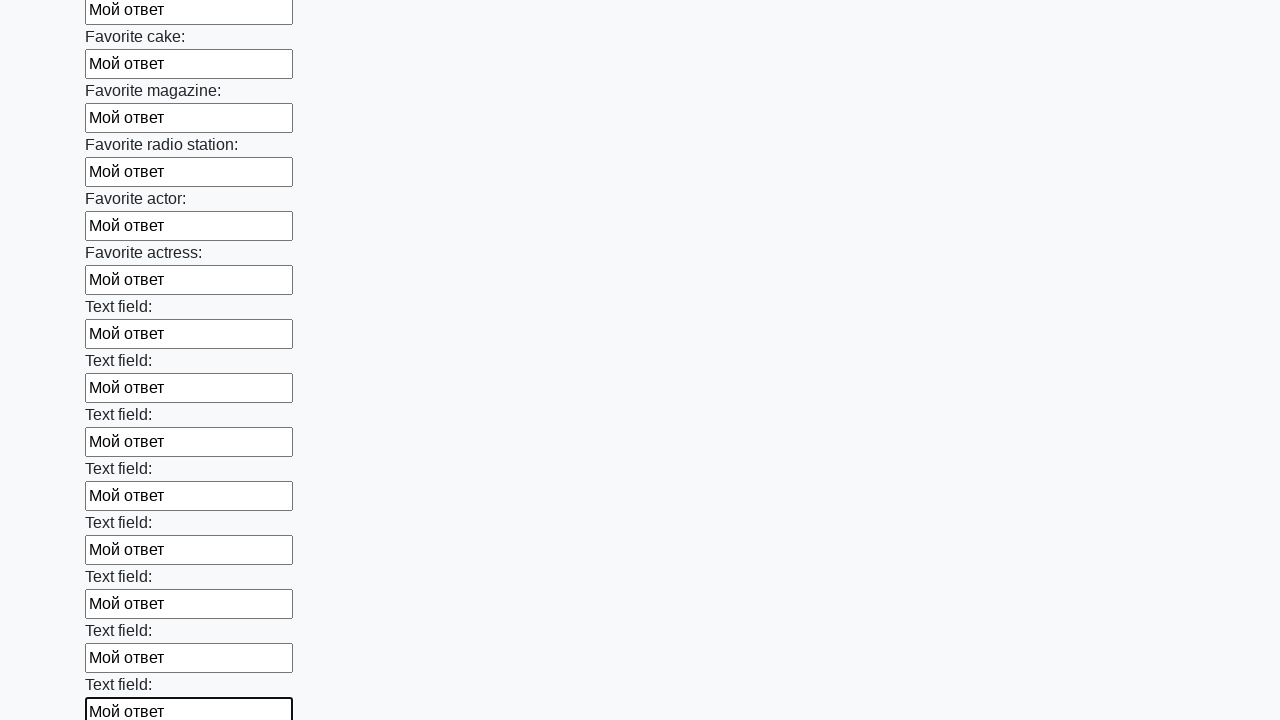

Filled an input field with 'Мой ответ' on input >> nth=34
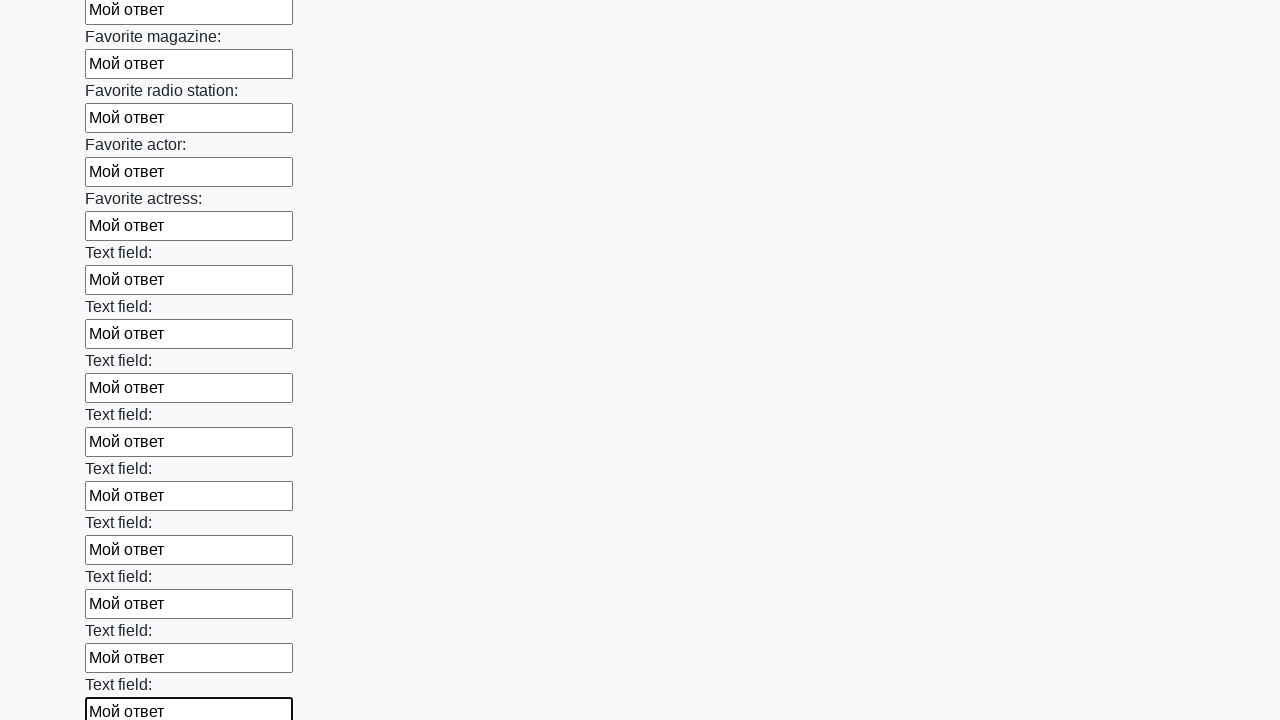

Filled an input field with 'Мой ответ' on input >> nth=35
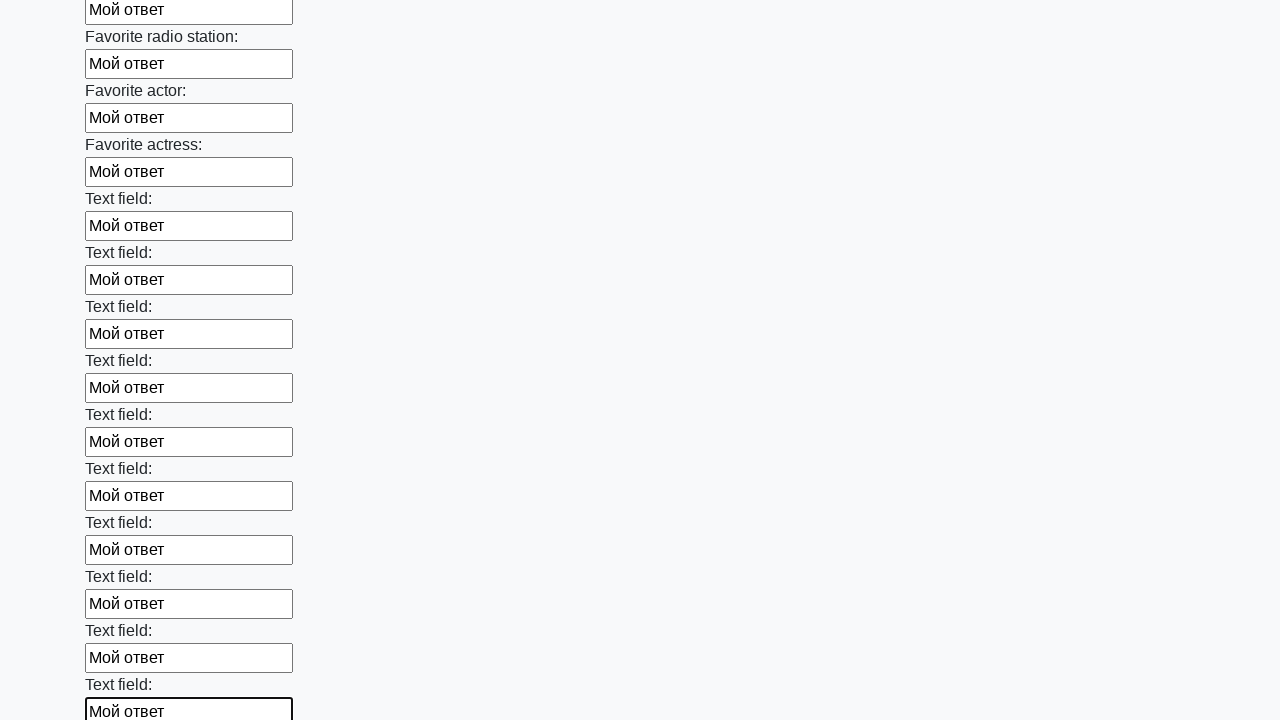

Filled an input field with 'Мой ответ' on input >> nth=36
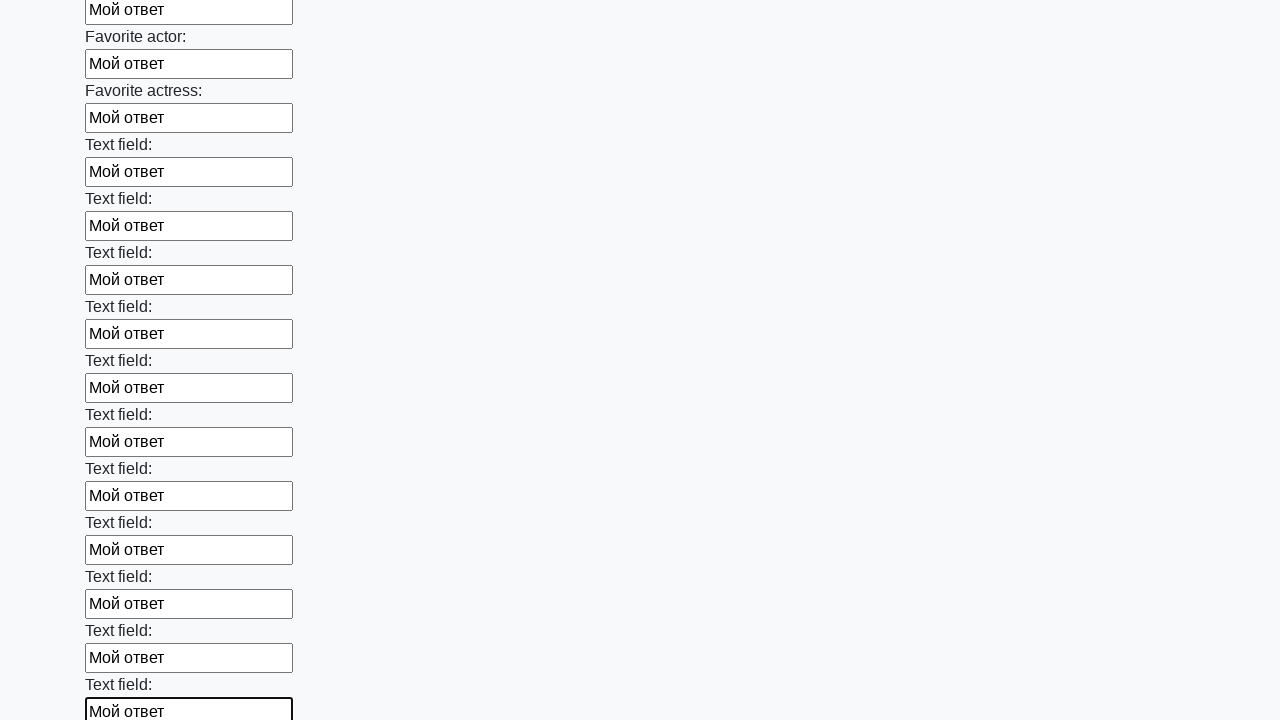

Filled an input field with 'Мой ответ' on input >> nth=37
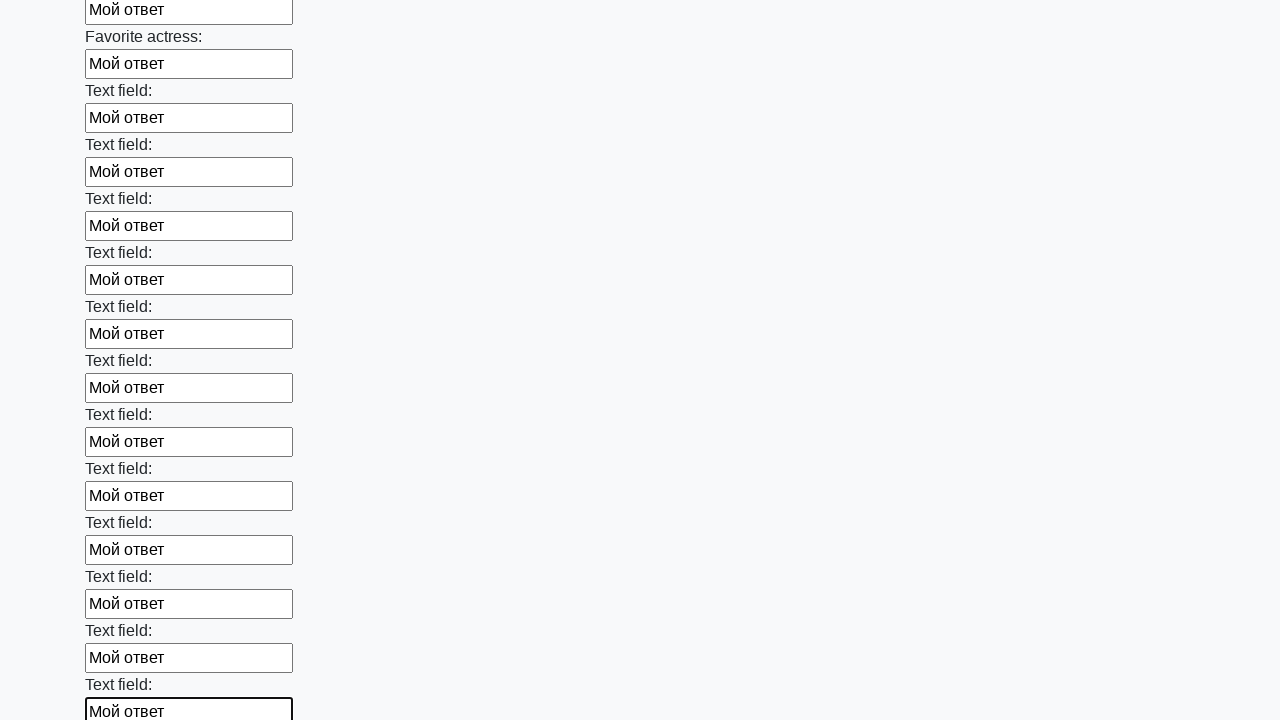

Filled an input field with 'Мой ответ' on input >> nth=38
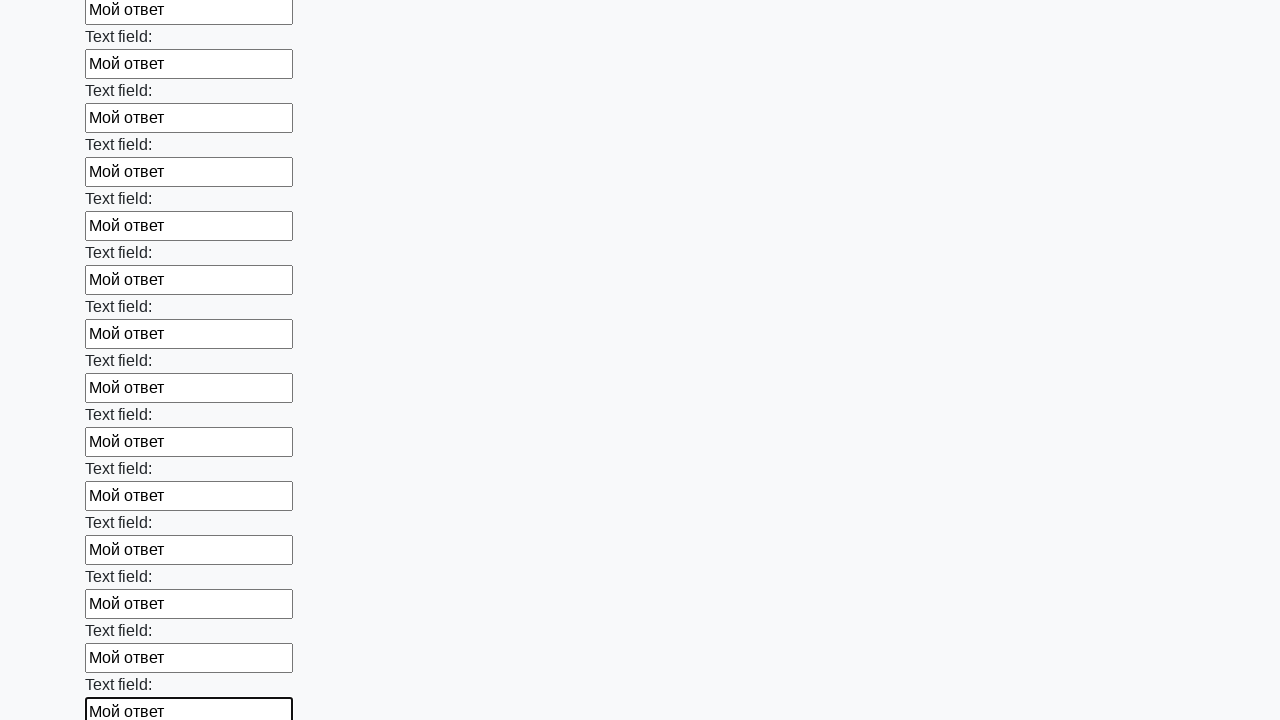

Filled an input field with 'Мой ответ' on input >> nth=39
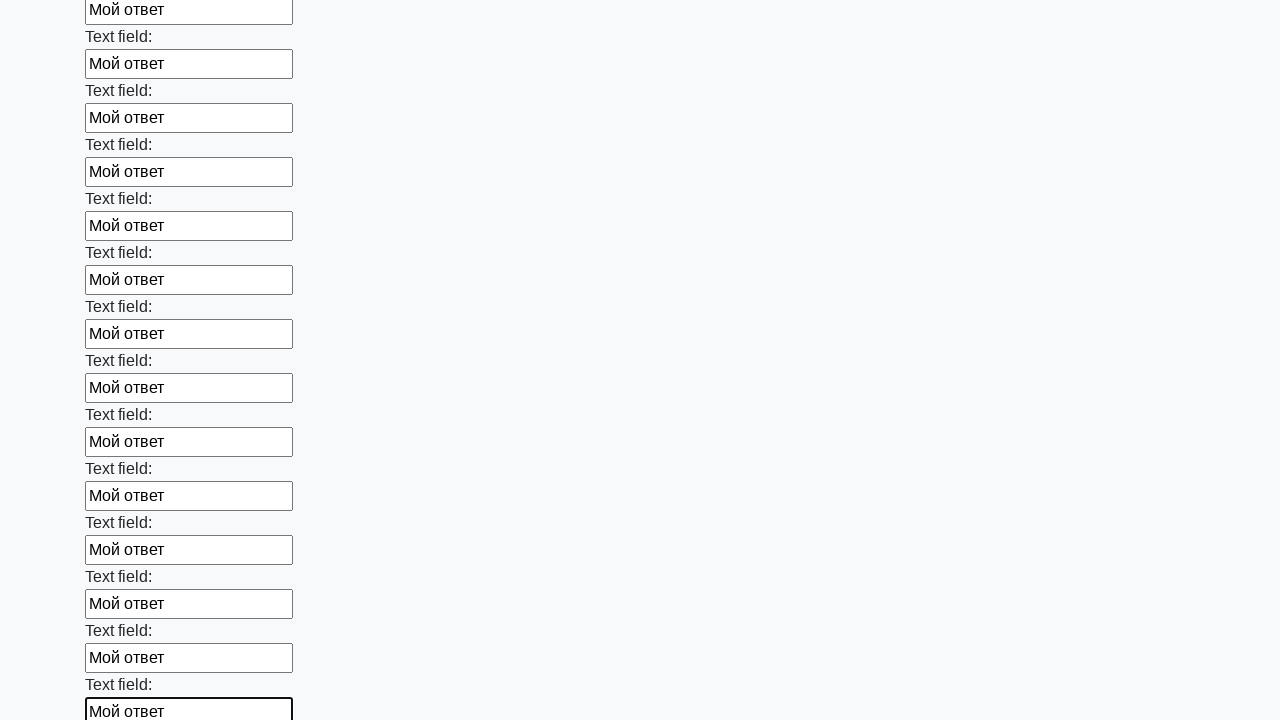

Filled an input field with 'Мой ответ' on input >> nth=40
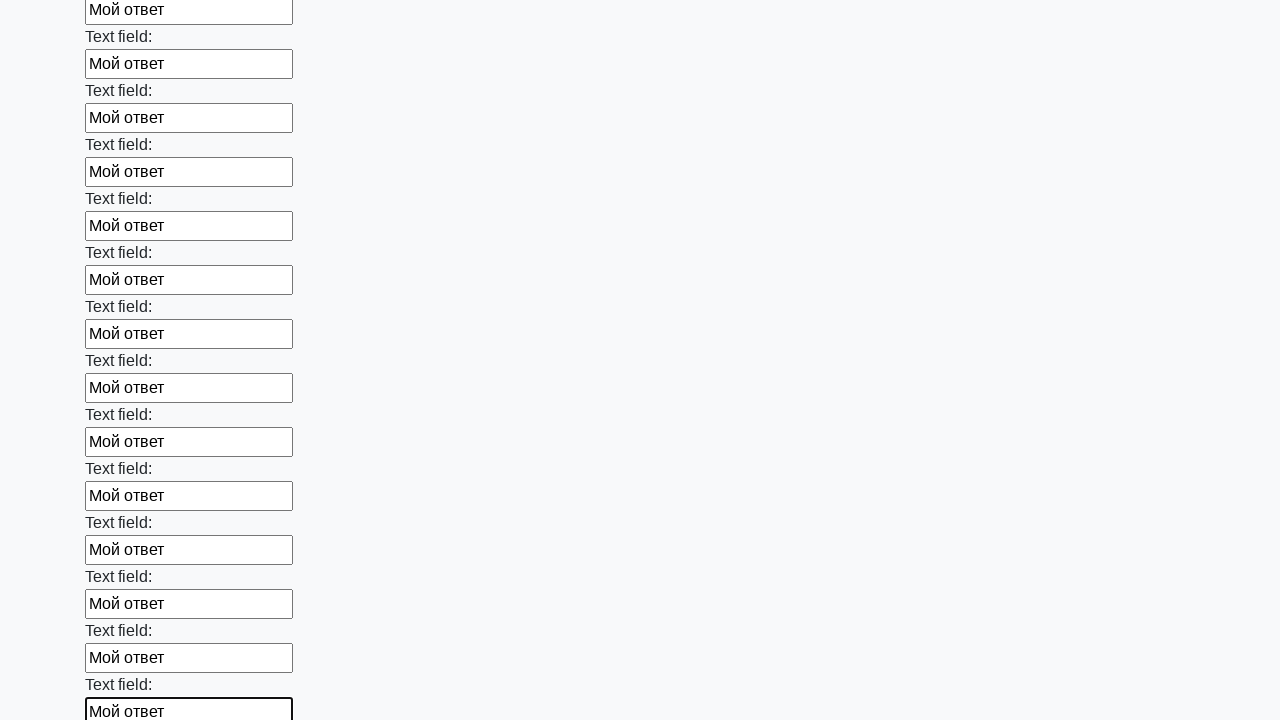

Filled an input field with 'Мой ответ' on input >> nth=41
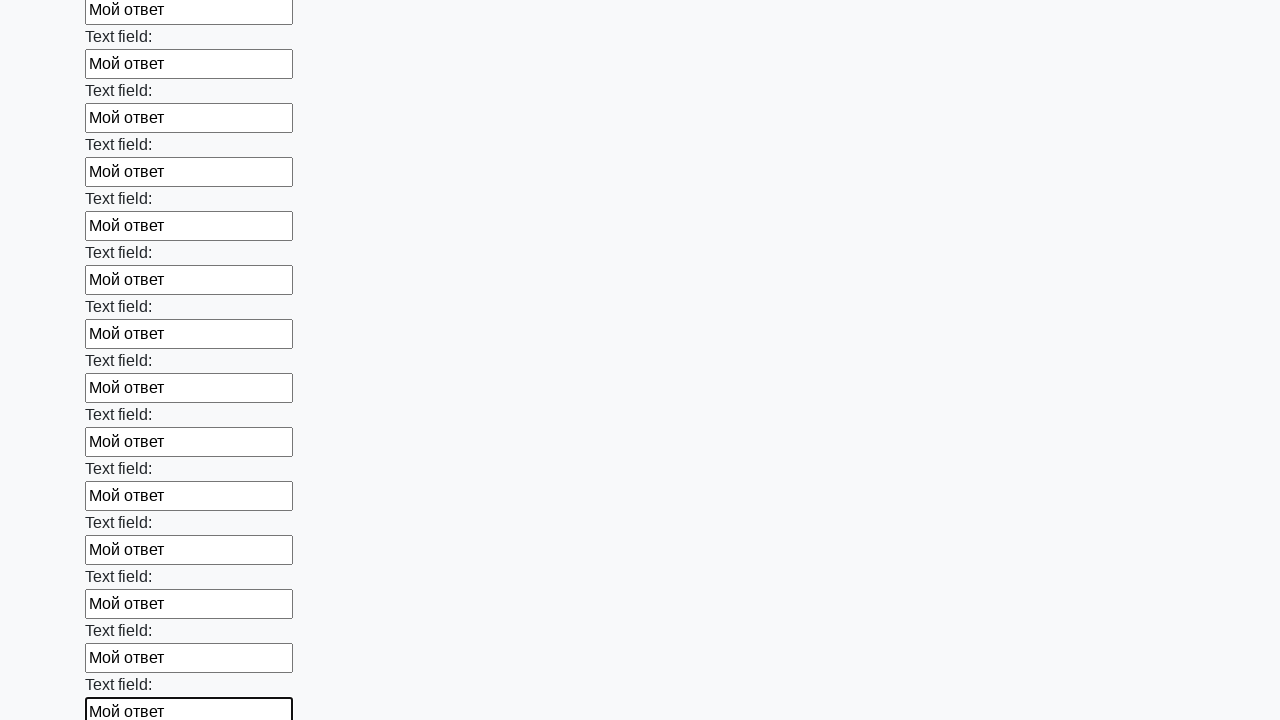

Filled an input field with 'Мой ответ' on input >> nth=42
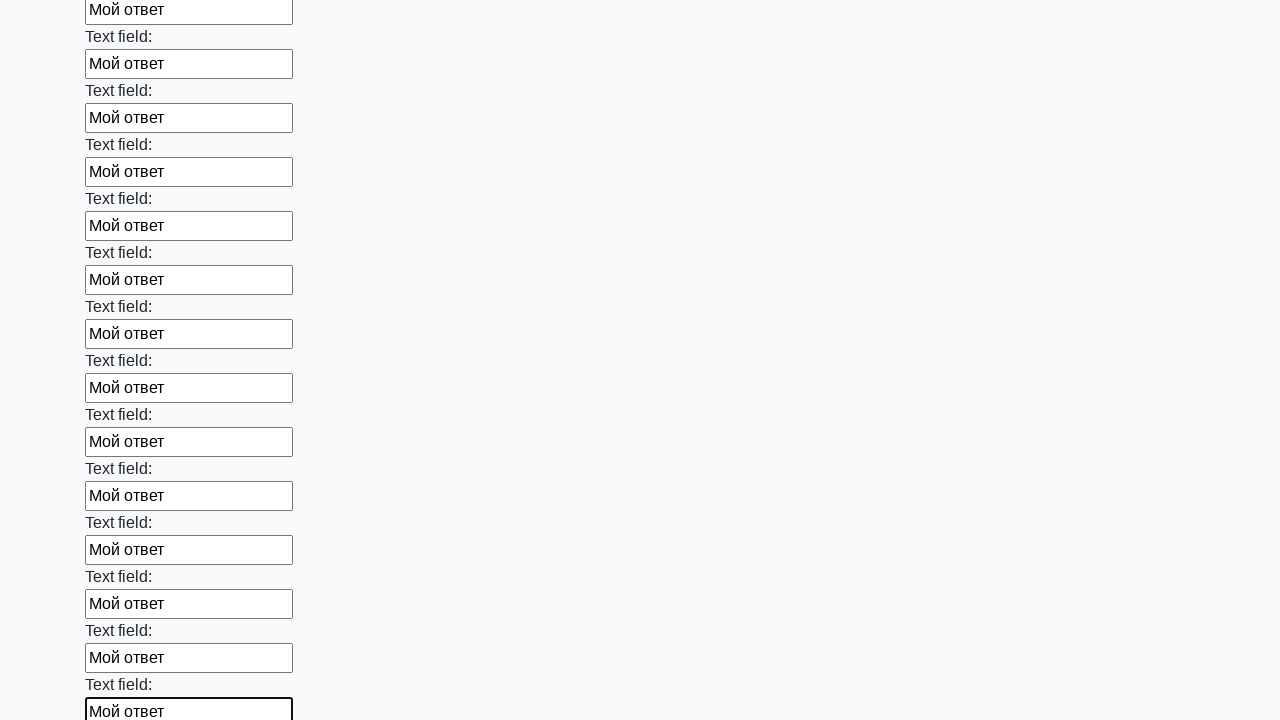

Filled an input field with 'Мой ответ' on input >> nth=43
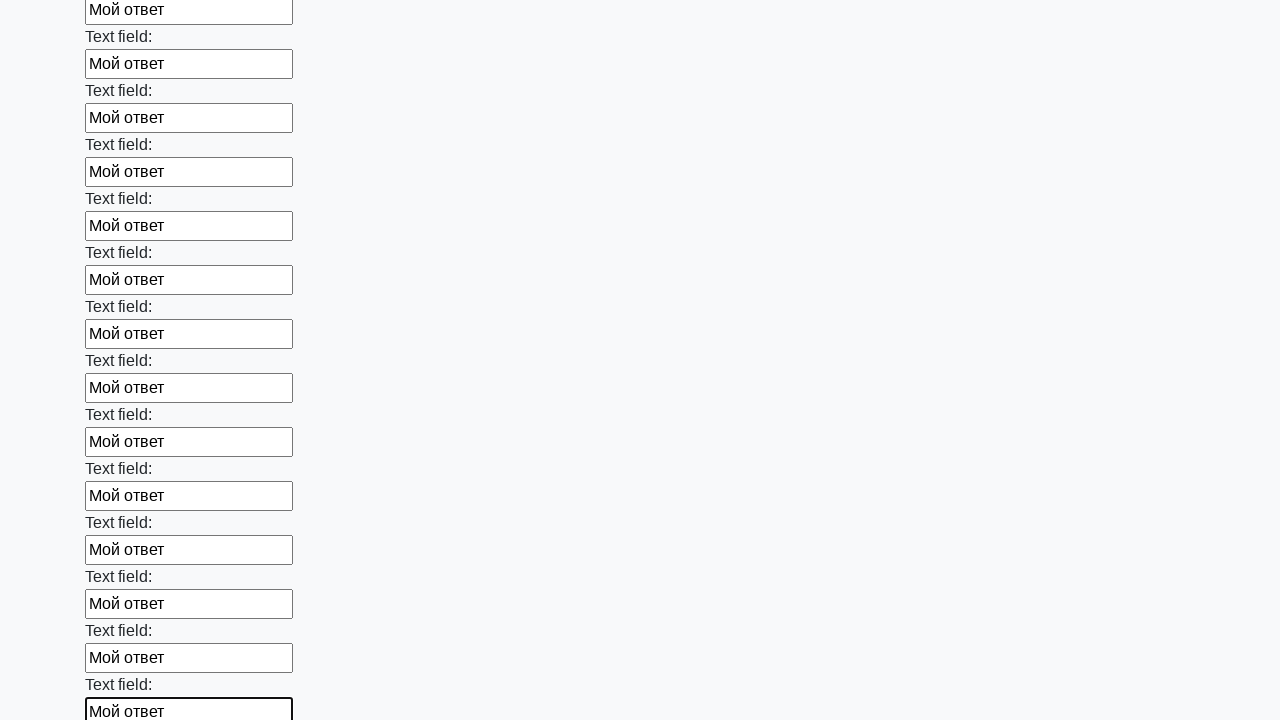

Filled an input field with 'Мой ответ' on input >> nth=44
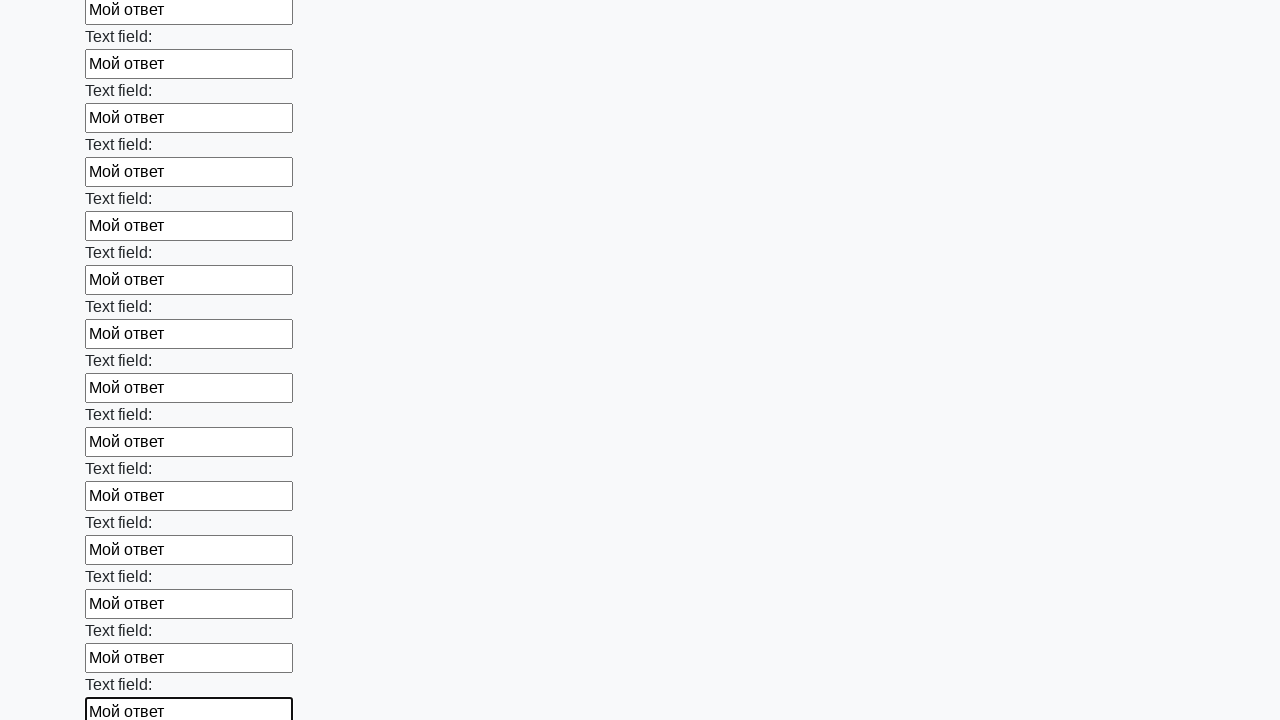

Filled an input field with 'Мой ответ' on input >> nth=45
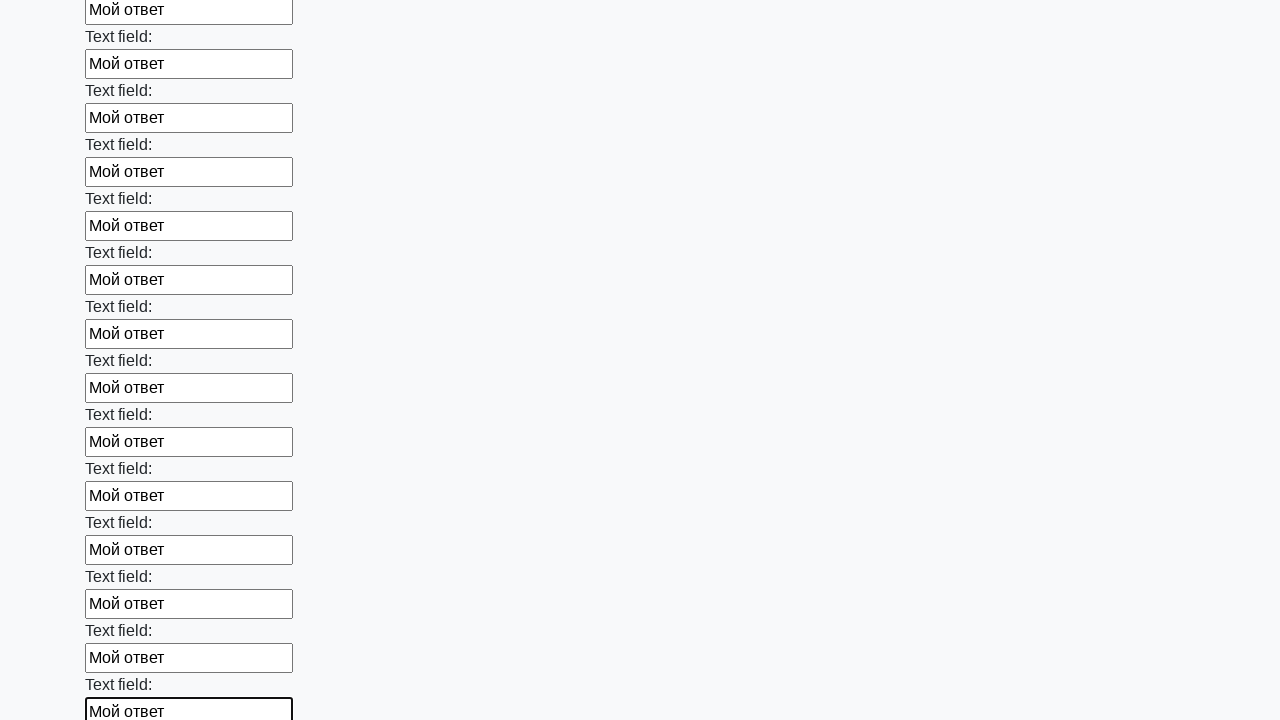

Filled an input field with 'Мой ответ' on input >> nth=46
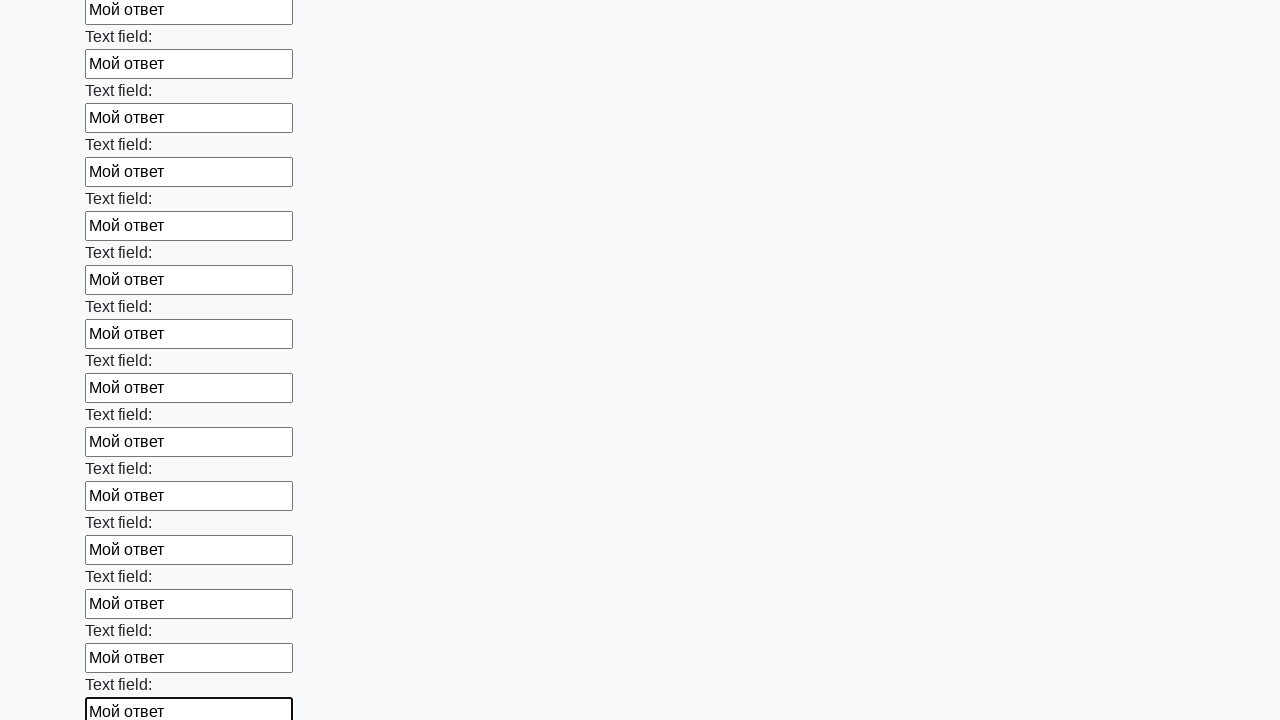

Filled an input field with 'Мой ответ' on input >> nth=47
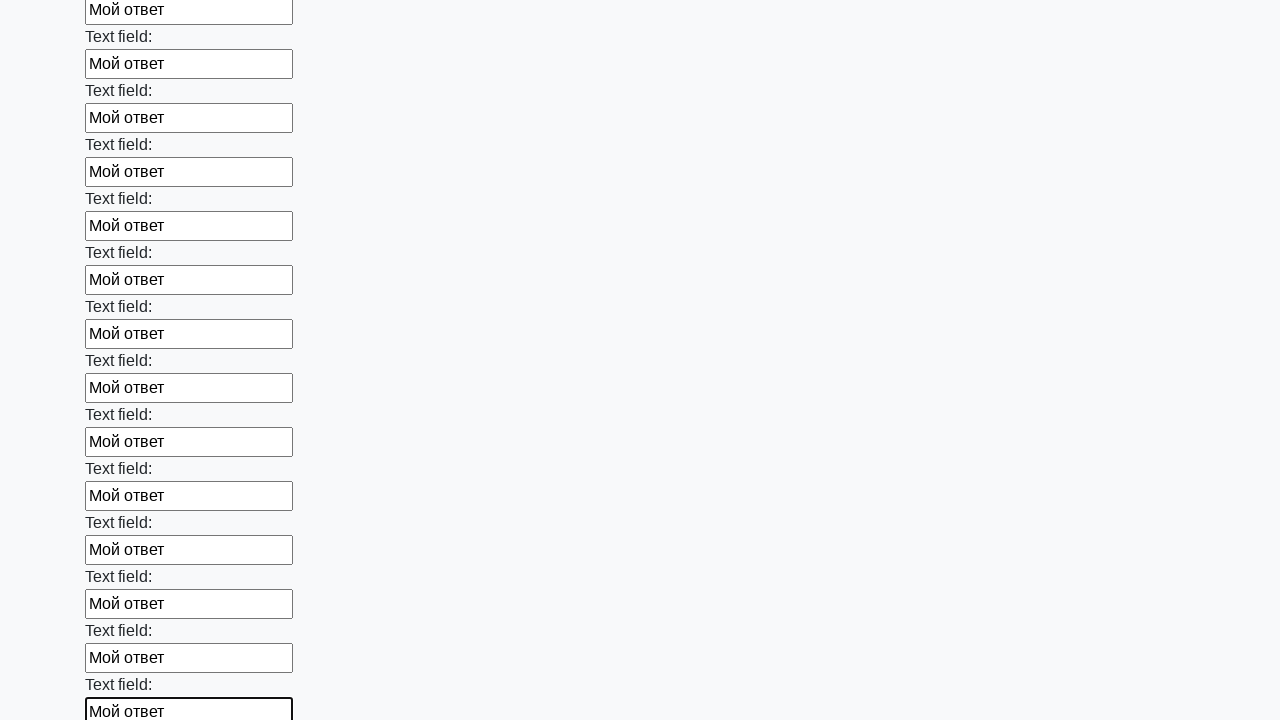

Filled an input field with 'Мой ответ' on input >> nth=48
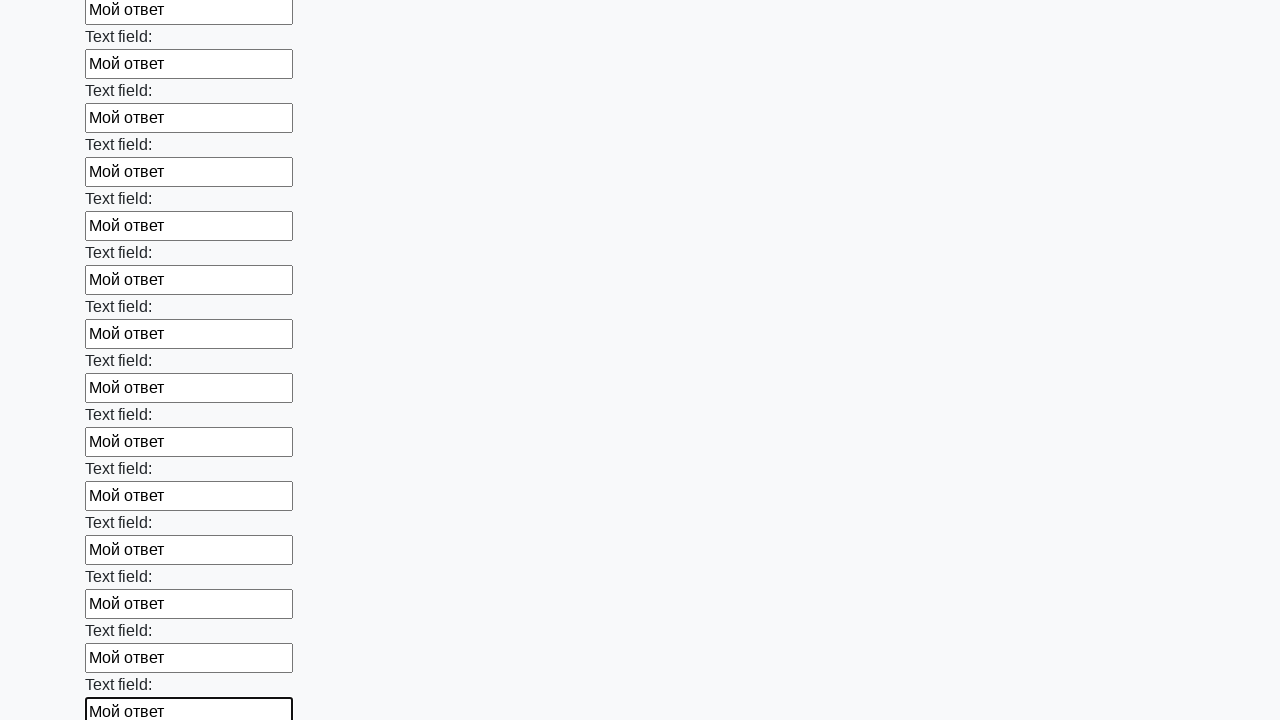

Filled an input field with 'Мой ответ' on input >> nth=49
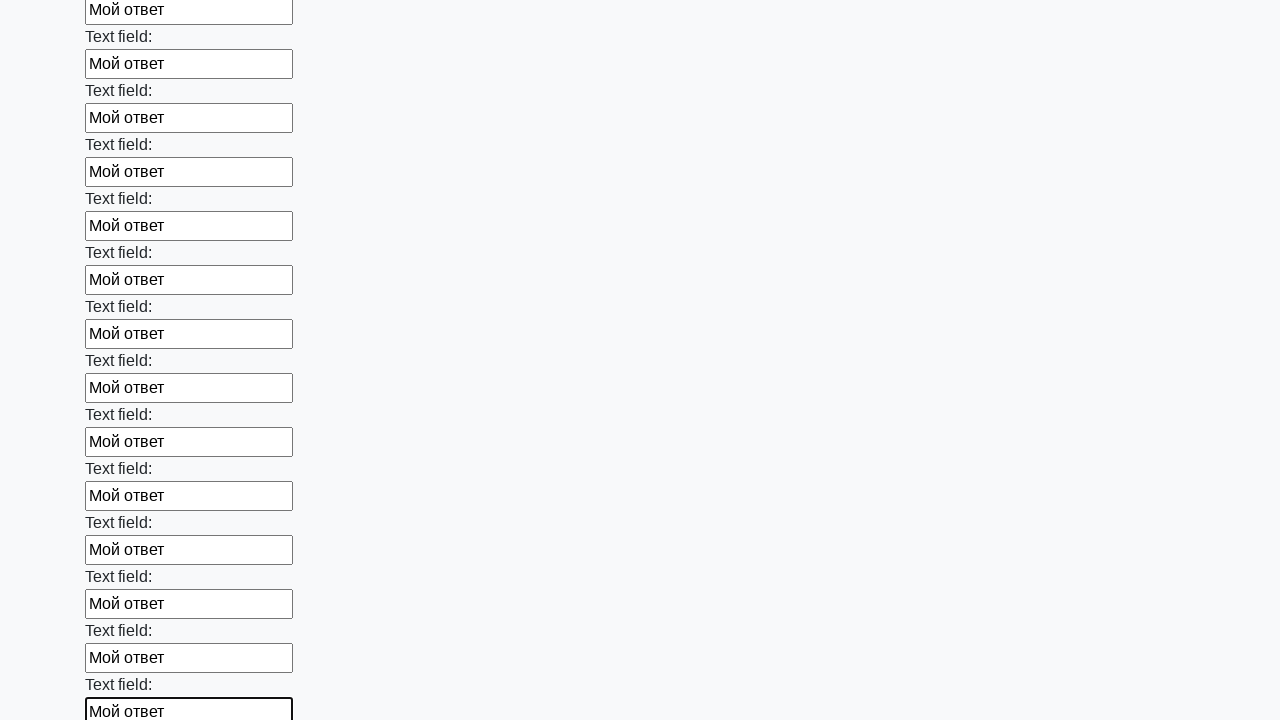

Filled an input field with 'Мой ответ' on input >> nth=50
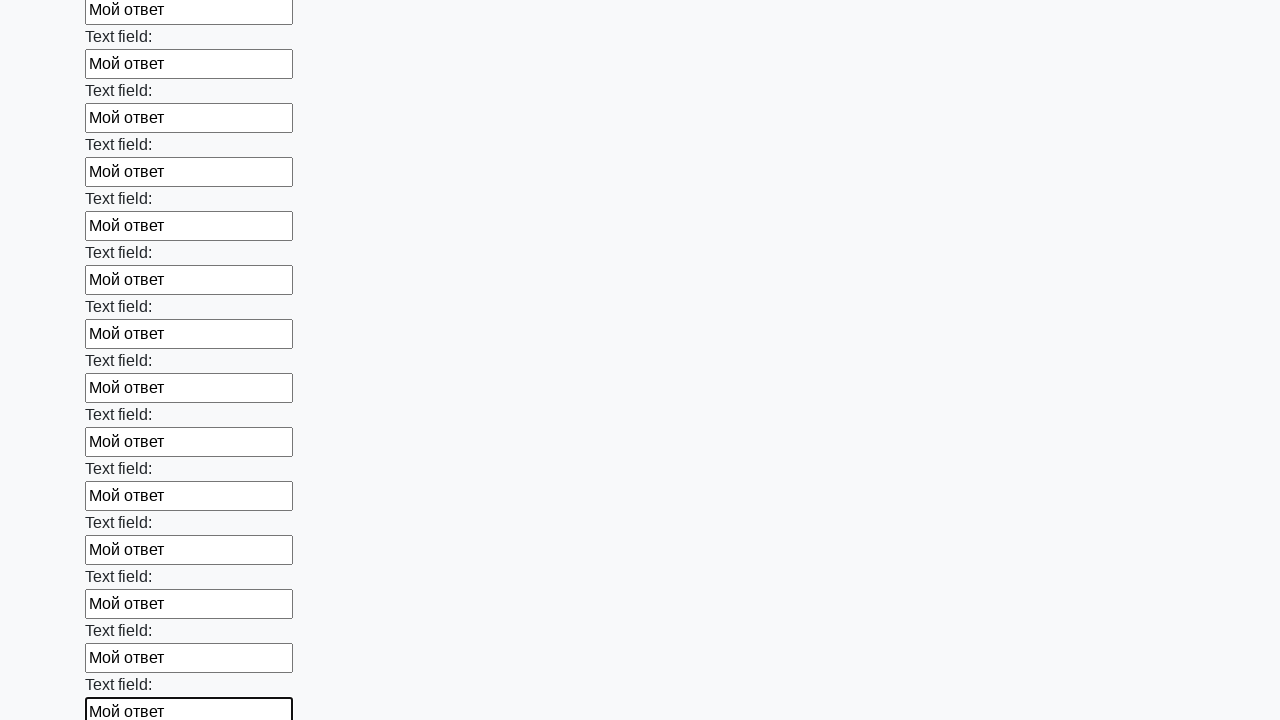

Filled an input field with 'Мой ответ' on input >> nth=51
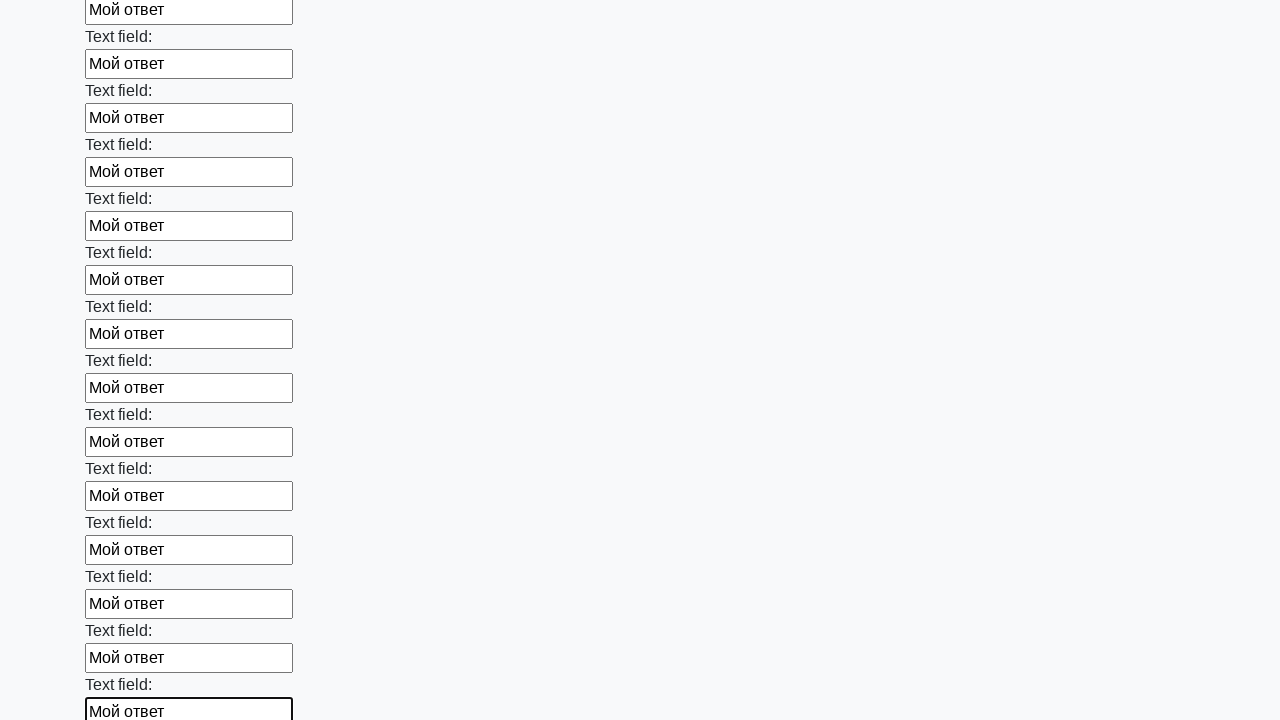

Filled an input field with 'Мой ответ' on input >> nth=52
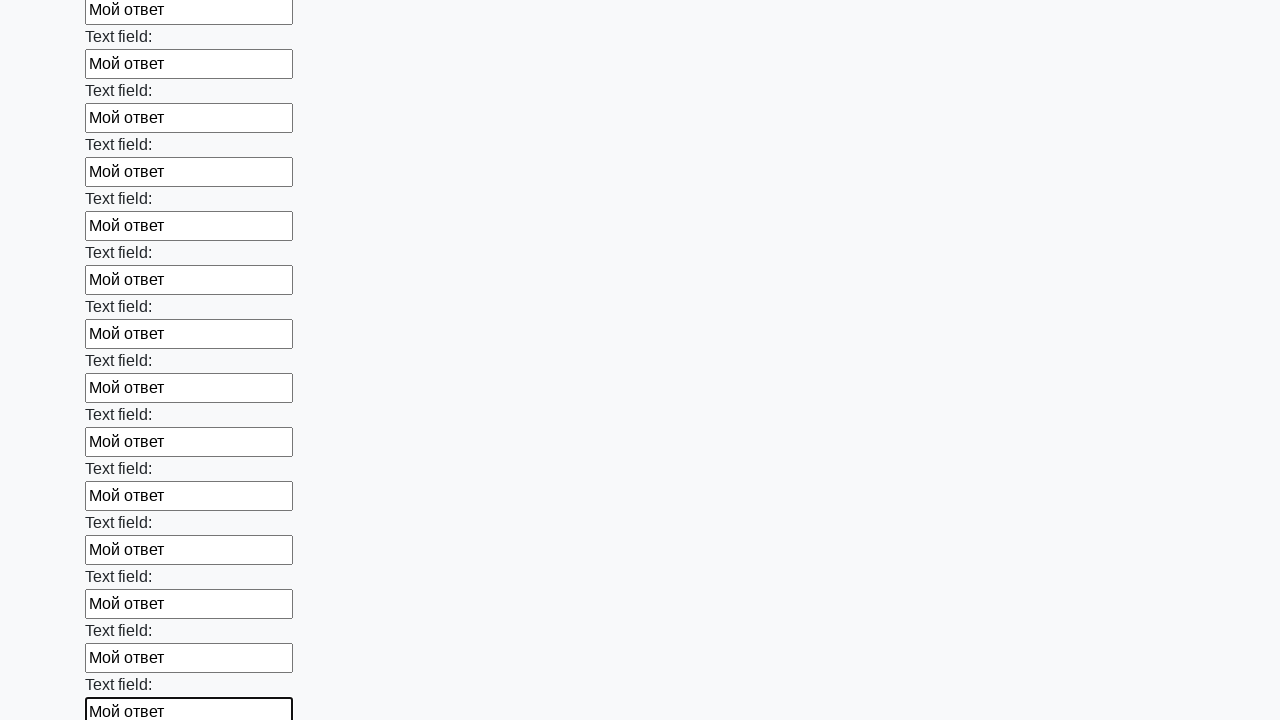

Filled an input field with 'Мой ответ' on input >> nth=53
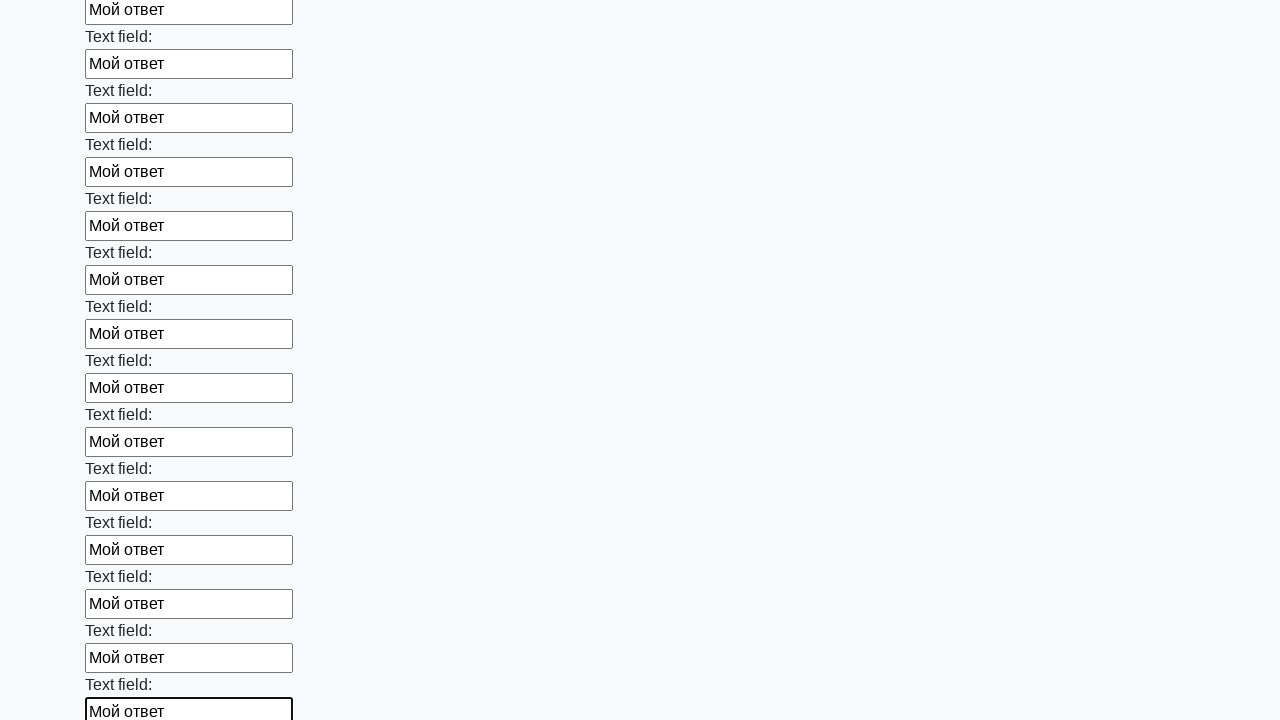

Filled an input field with 'Мой ответ' on input >> nth=54
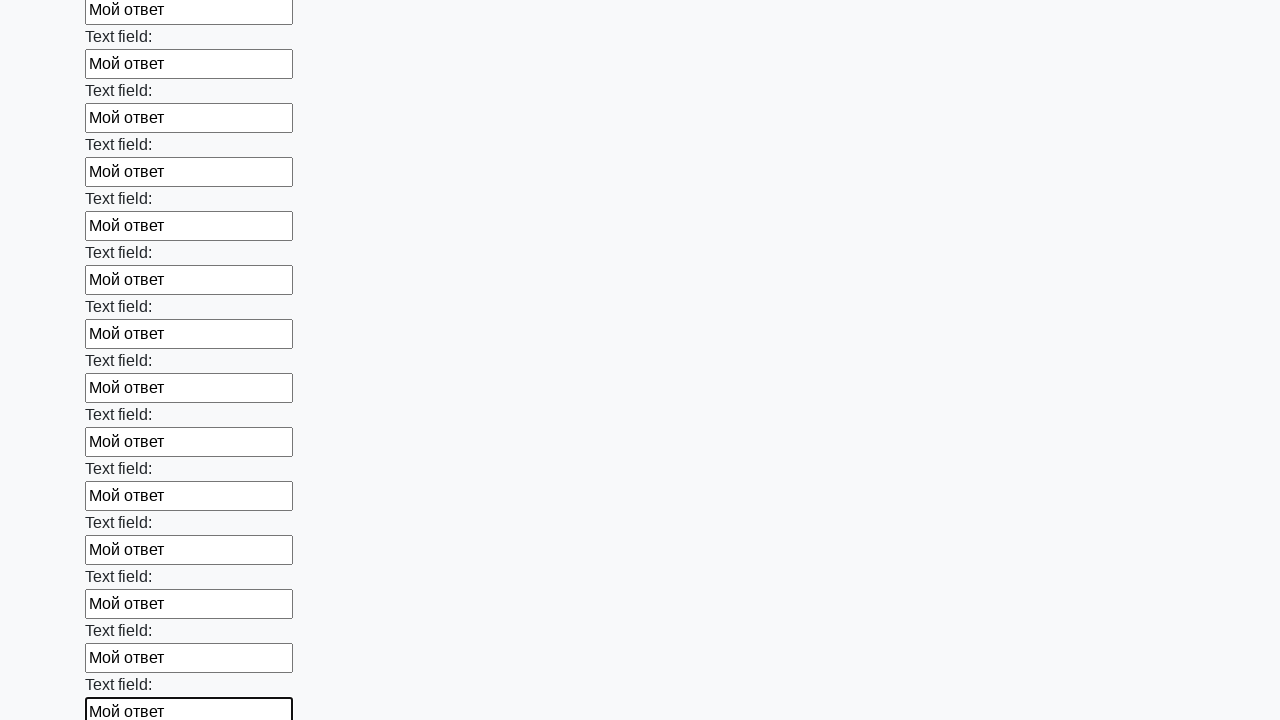

Filled an input field with 'Мой ответ' on input >> nth=55
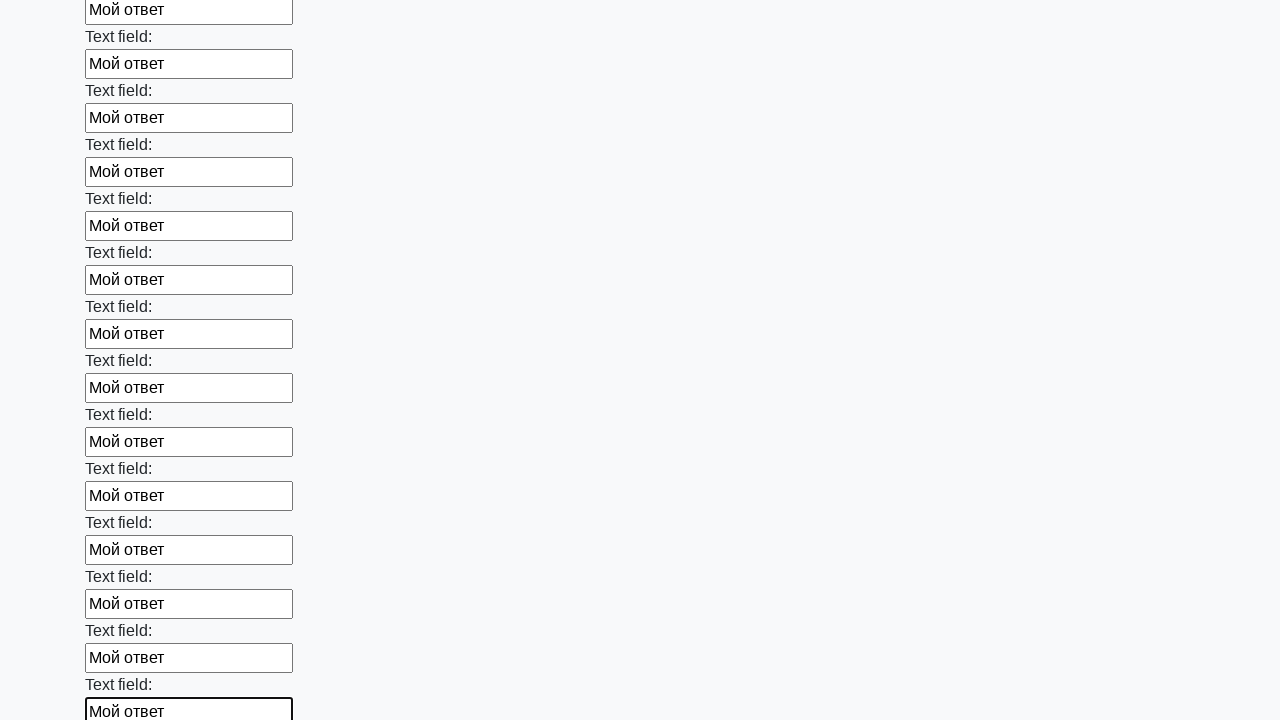

Filled an input field with 'Мой ответ' on input >> nth=56
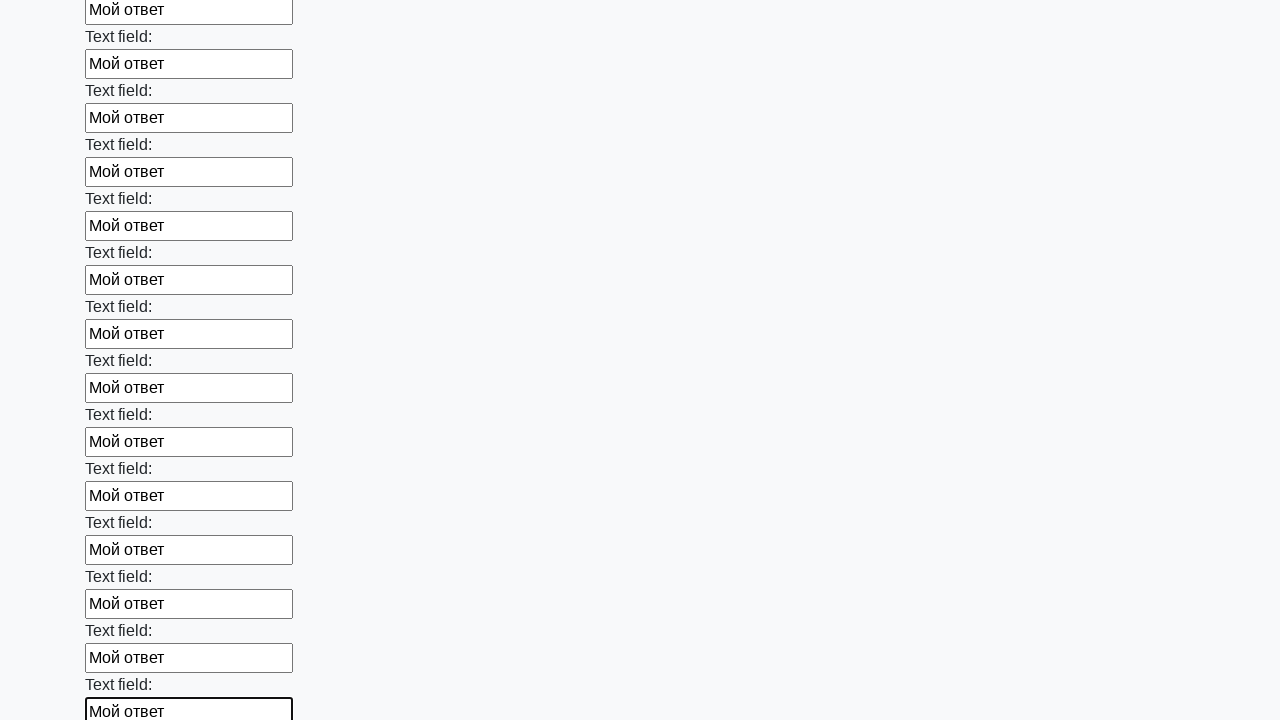

Filled an input field with 'Мой ответ' on input >> nth=57
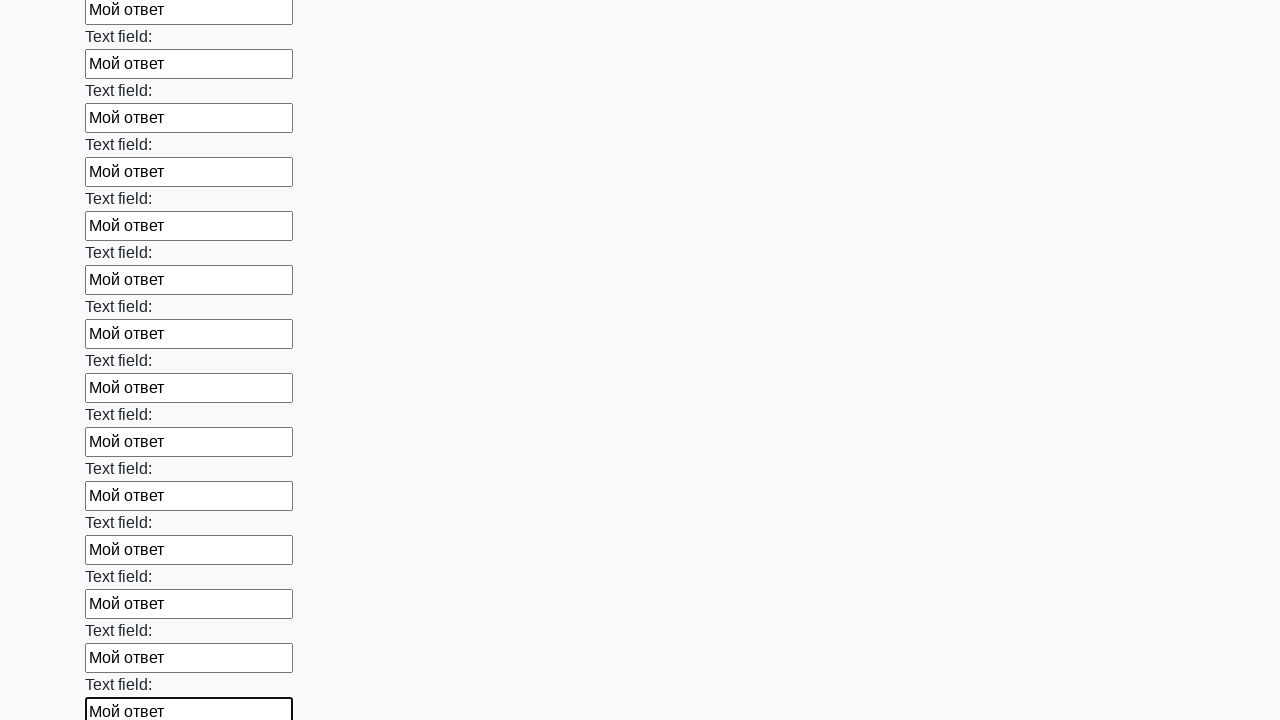

Filled an input field with 'Мой ответ' on input >> nth=58
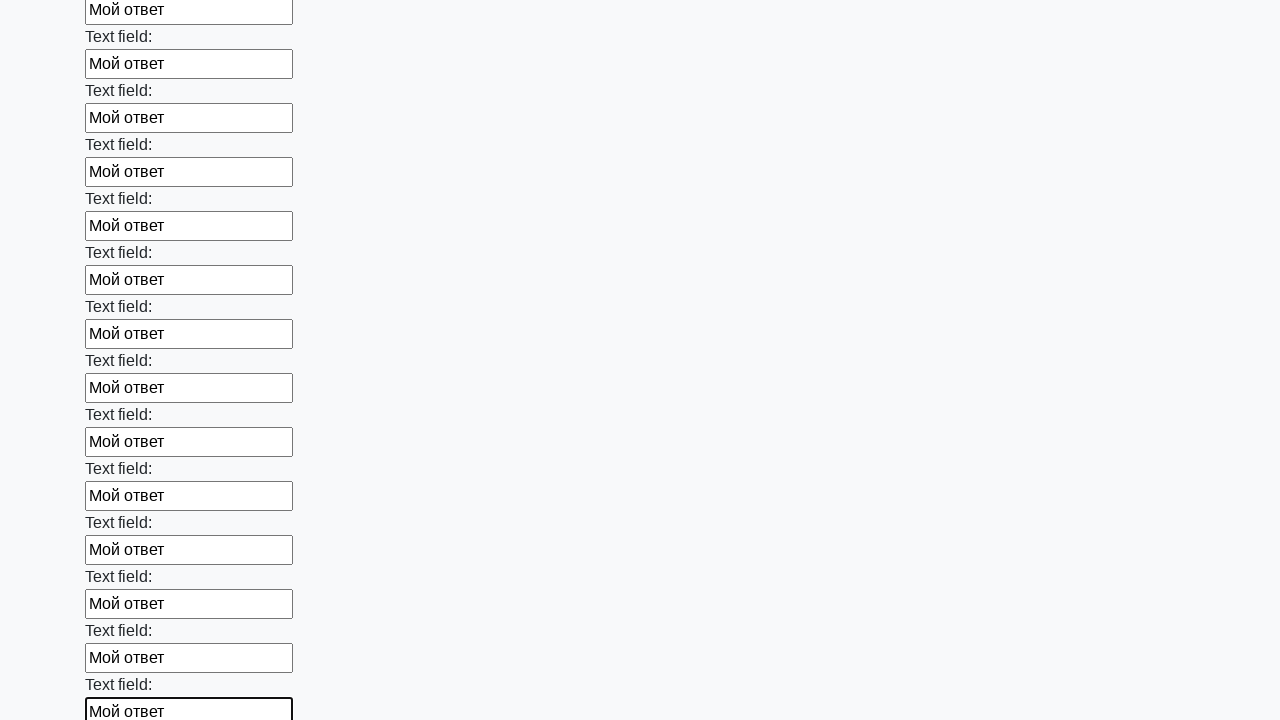

Filled an input field with 'Мой ответ' on input >> nth=59
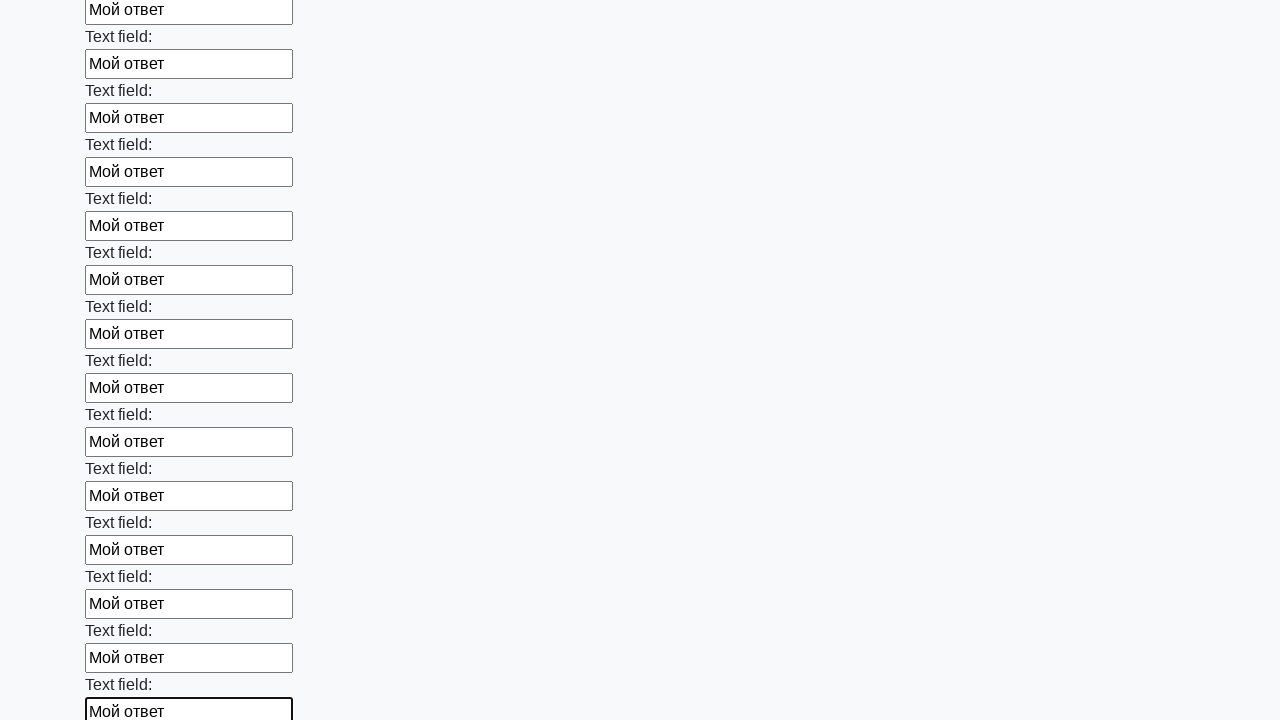

Filled an input field with 'Мой ответ' on input >> nth=60
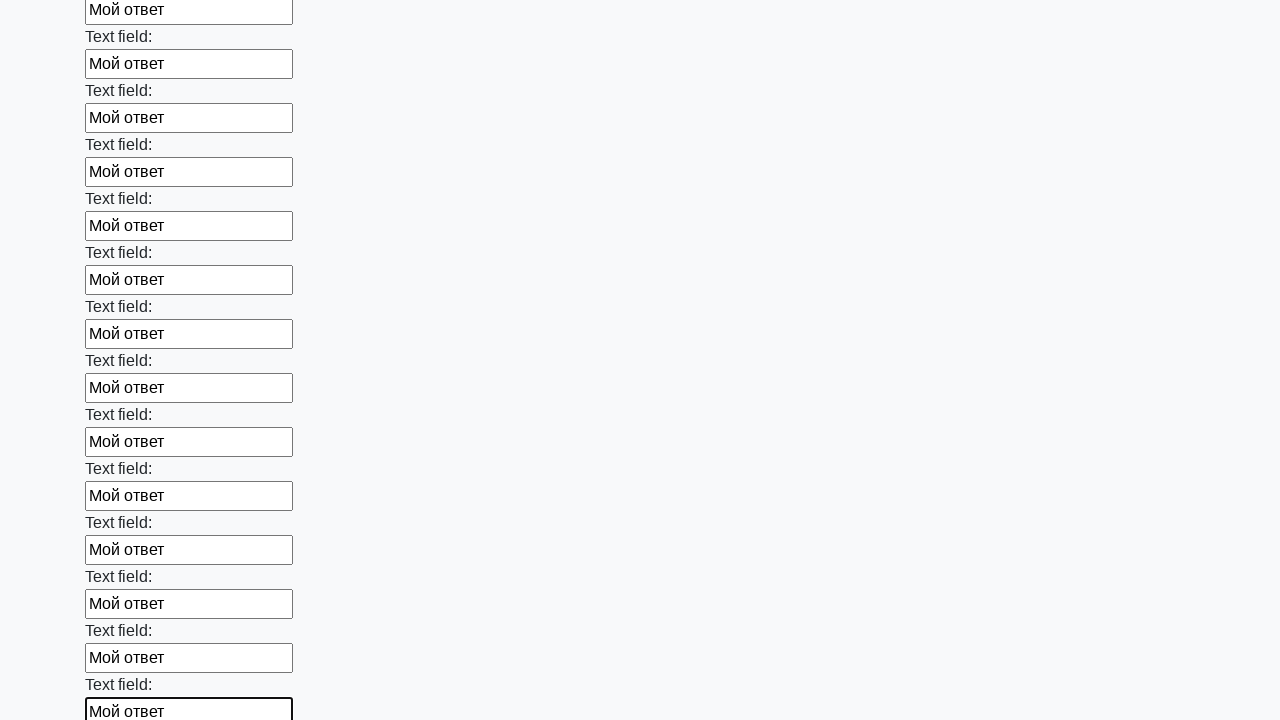

Filled an input field with 'Мой ответ' on input >> nth=61
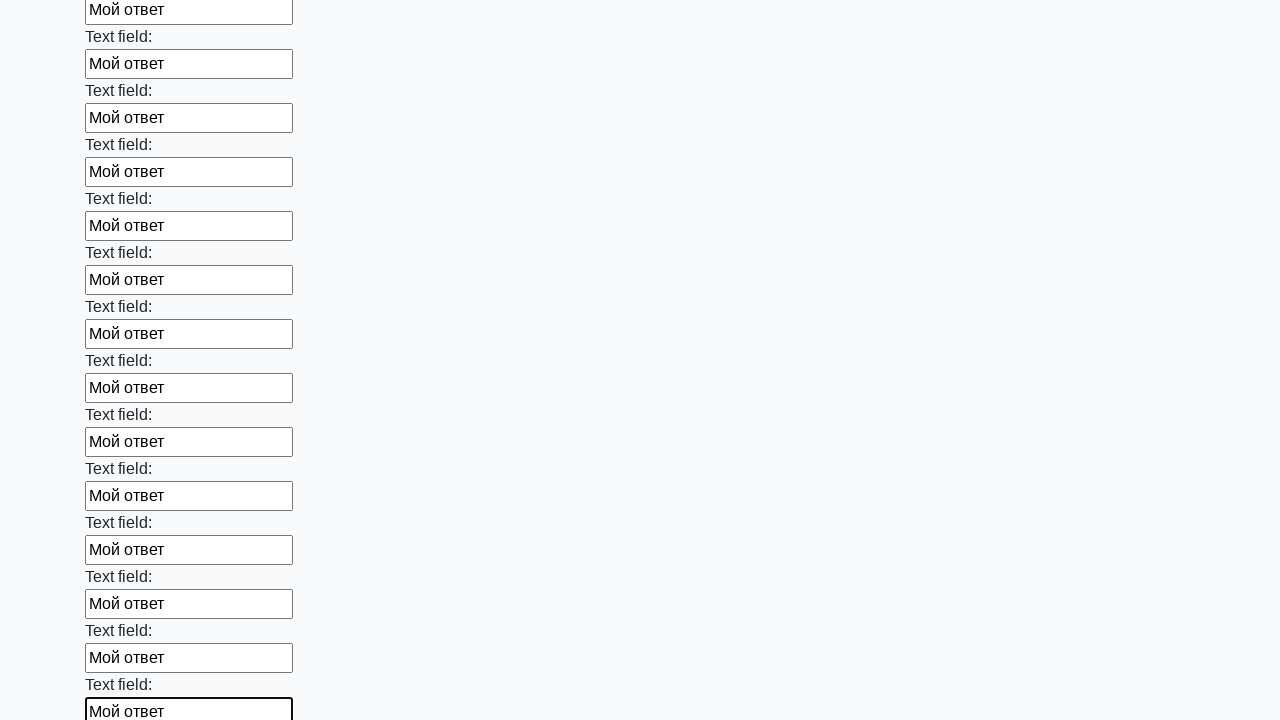

Filled an input field with 'Мой ответ' on input >> nth=62
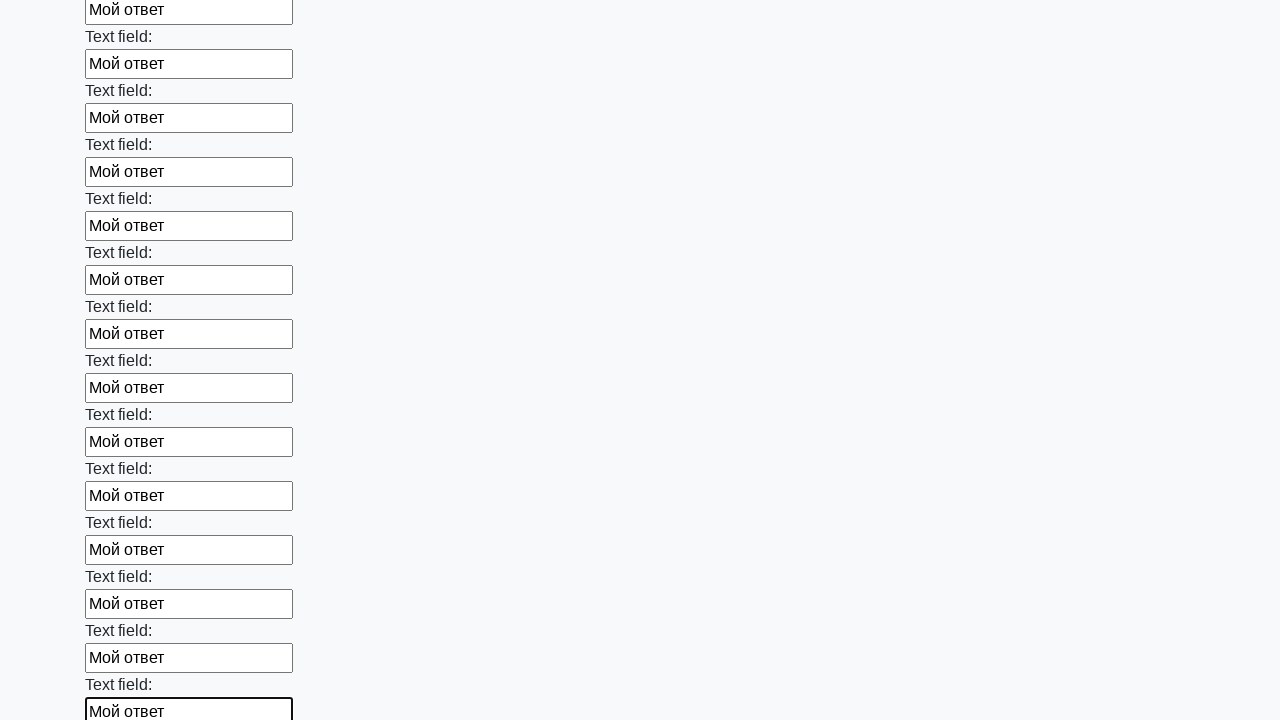

Filled an input field with 'Мой ответ' on input >> nth=63
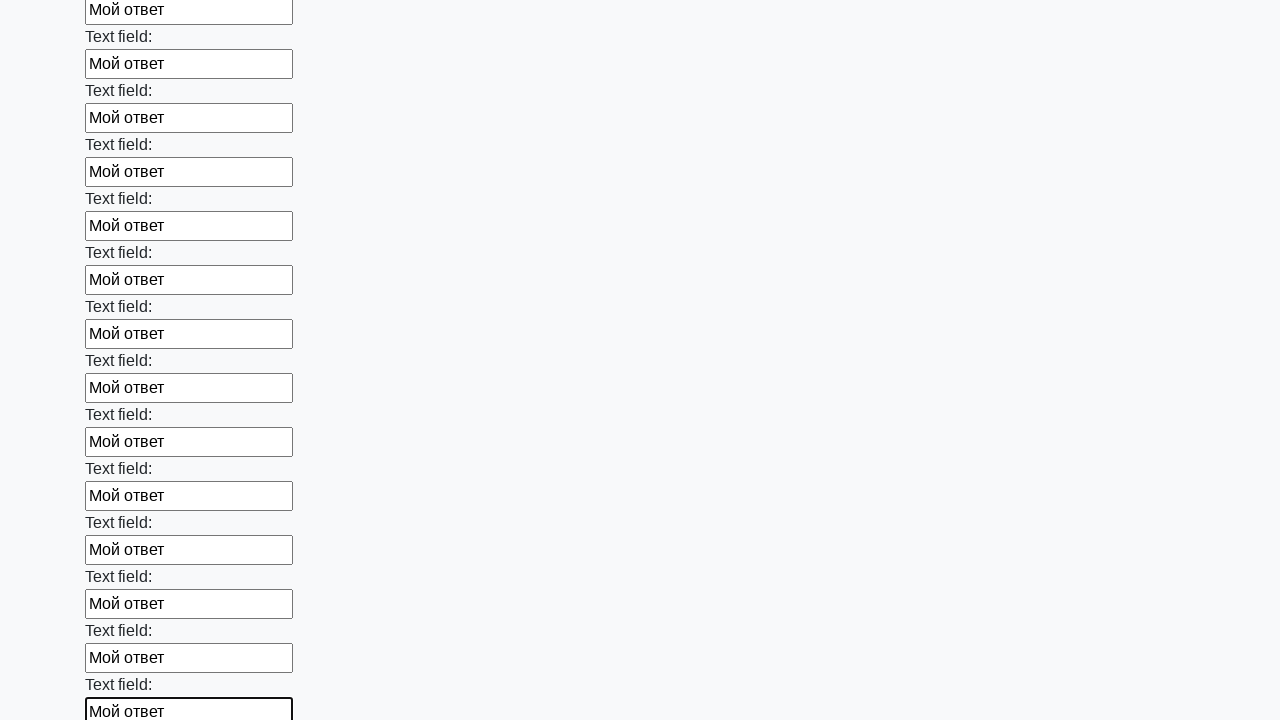

Filled an input field with 'Мой ответ' on input >> nth=64
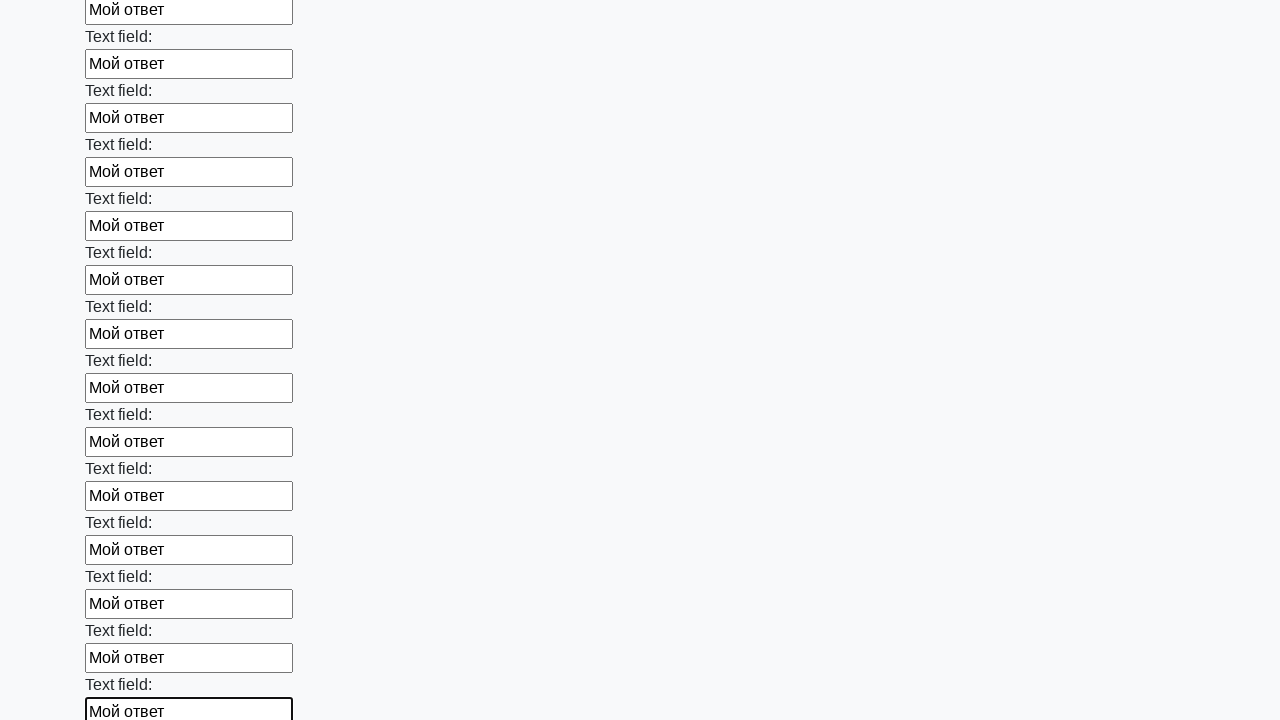

Filled an input field with 'Мой ответ' on input >> nth=65
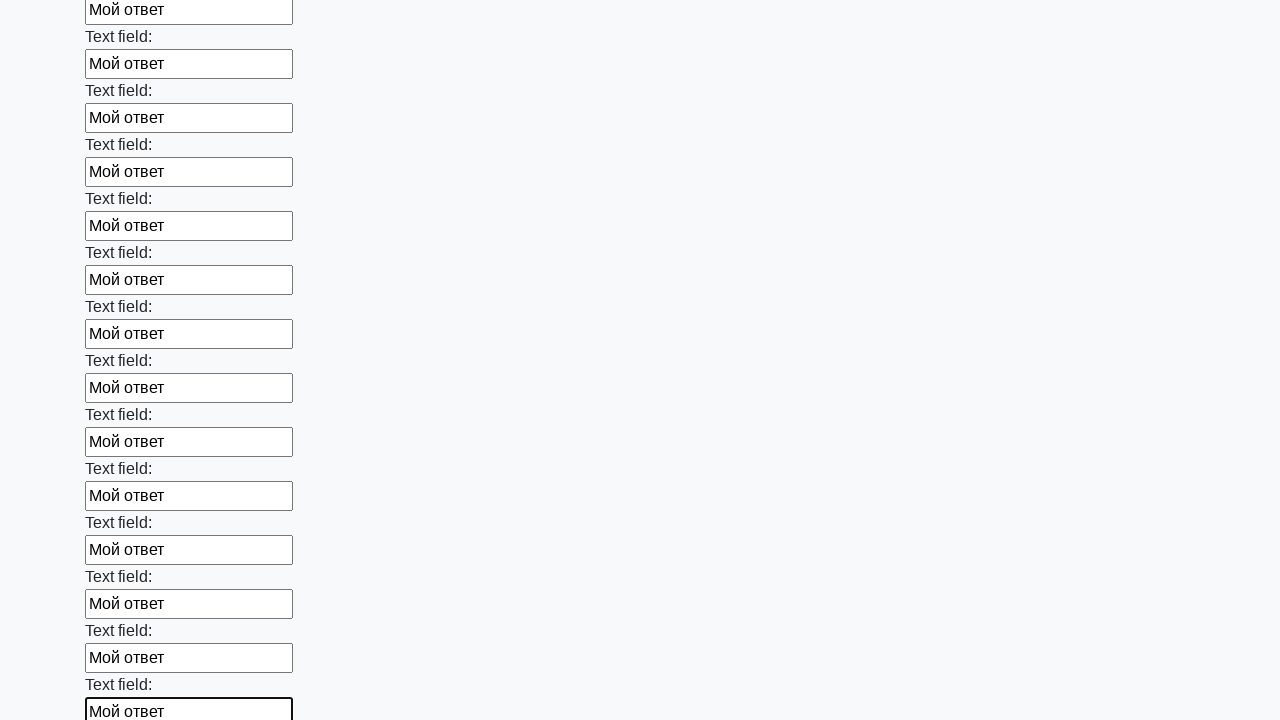

Filled an input field with 'Мой ответ' on input >> nth=66
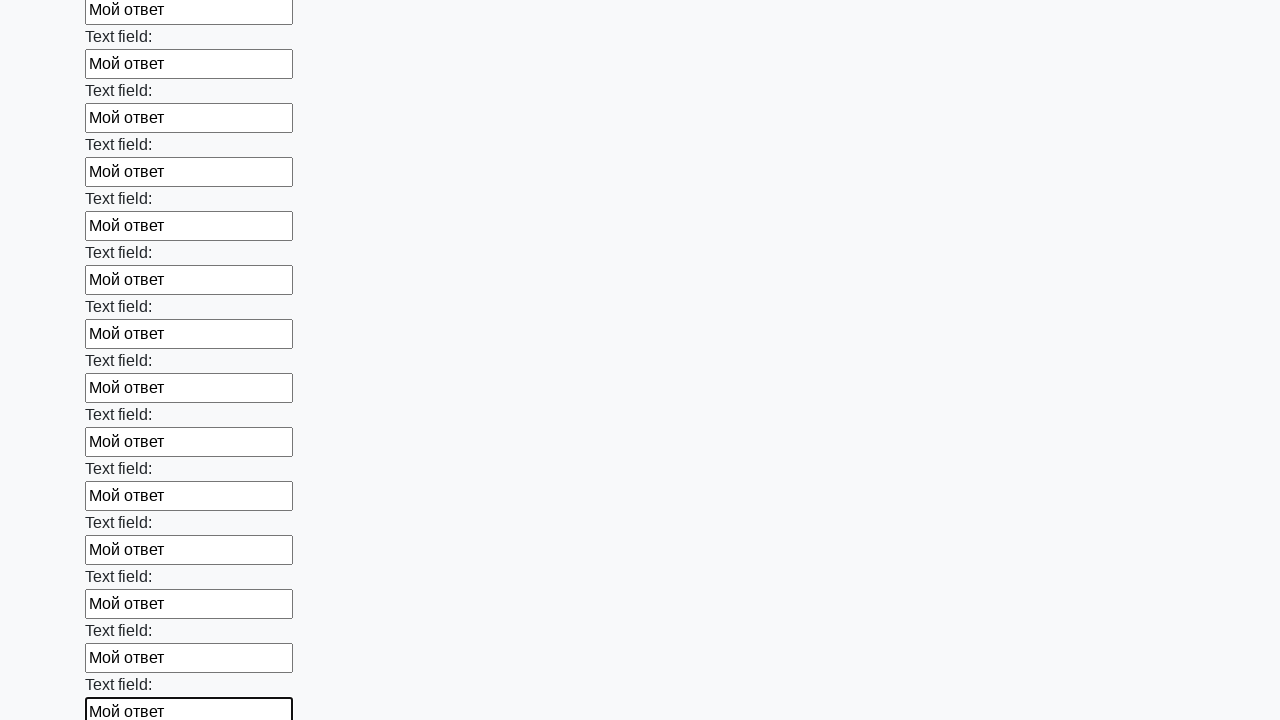

Filled an input field with 'Мой ответ' on input >> nth=67
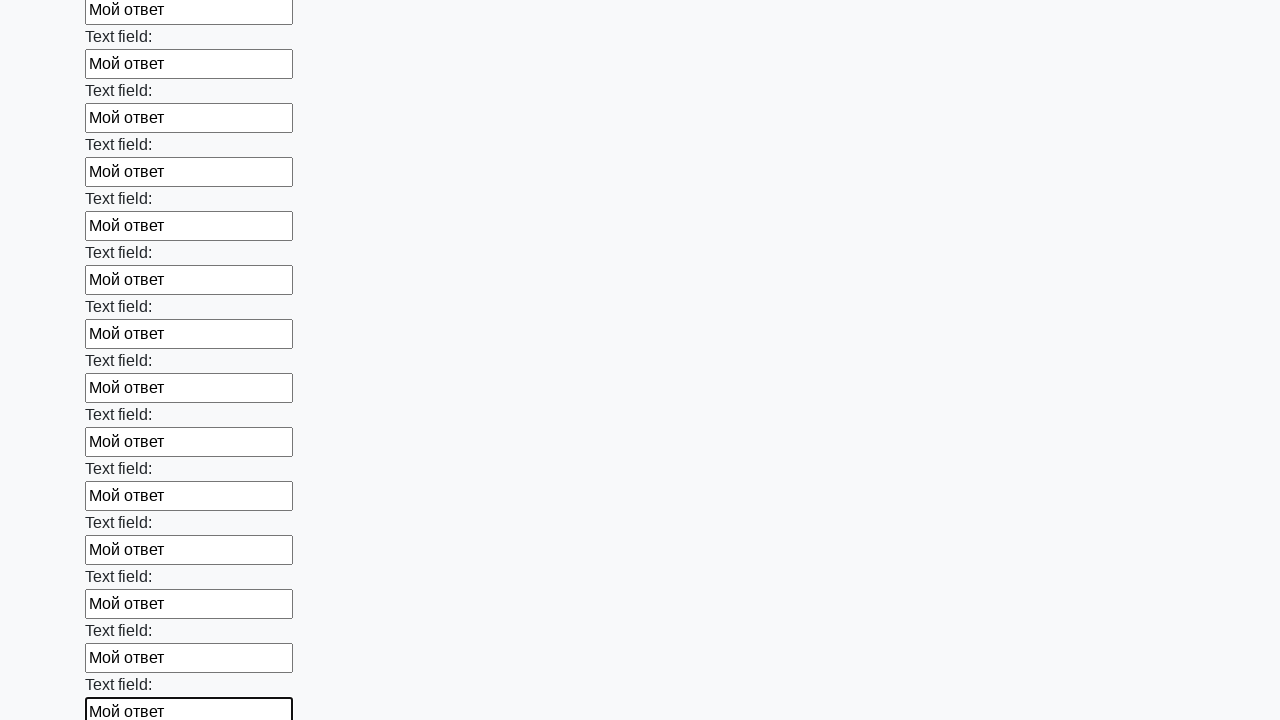

Filled an input field with 'Мой ответ' on input >> nth=68
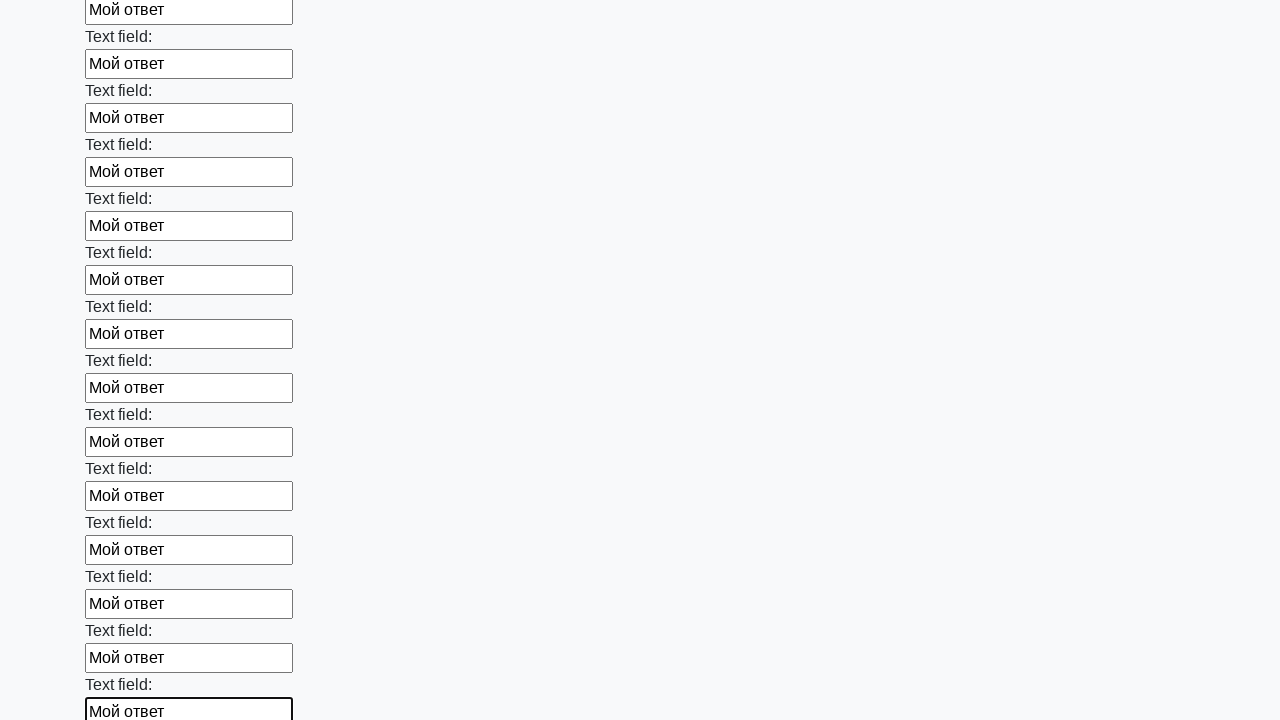

Filled an input field with 'Мой ответ' on input >> nth=69
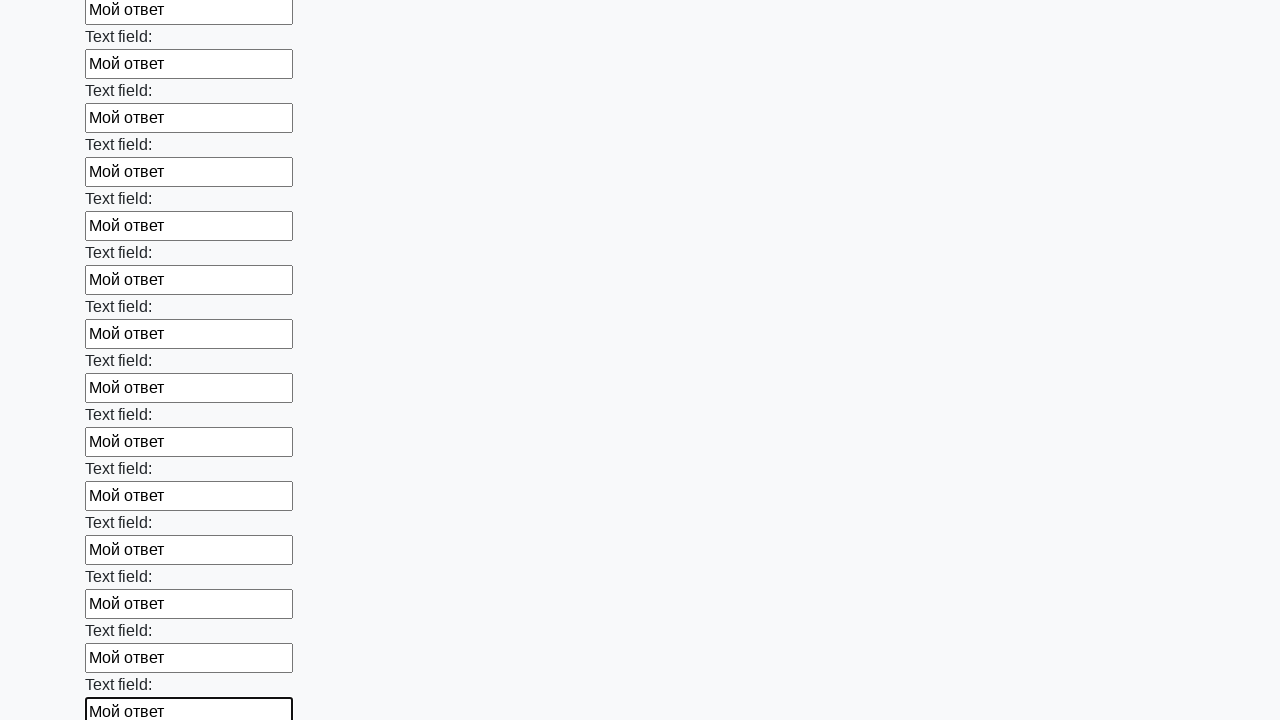

Filled an input field with 'Мой ответ' on input >> nth=70
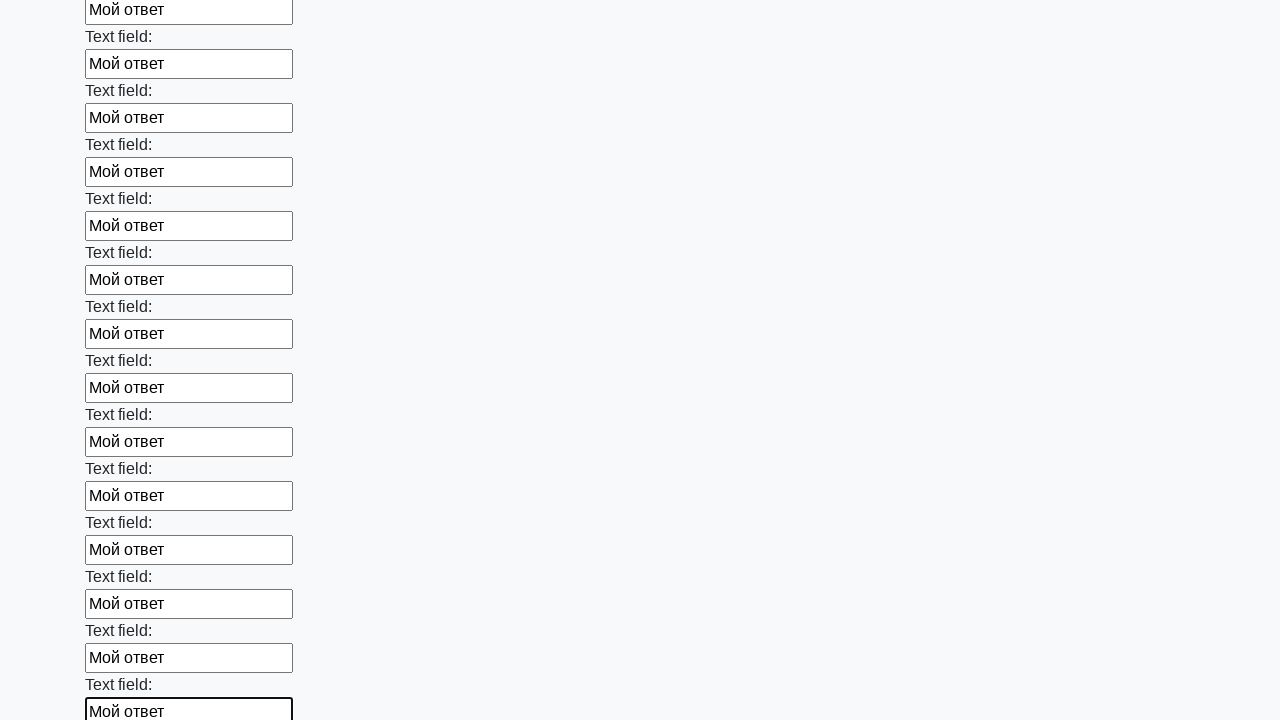

Filled an input field with 'Мой ответ' on input >> nth=71
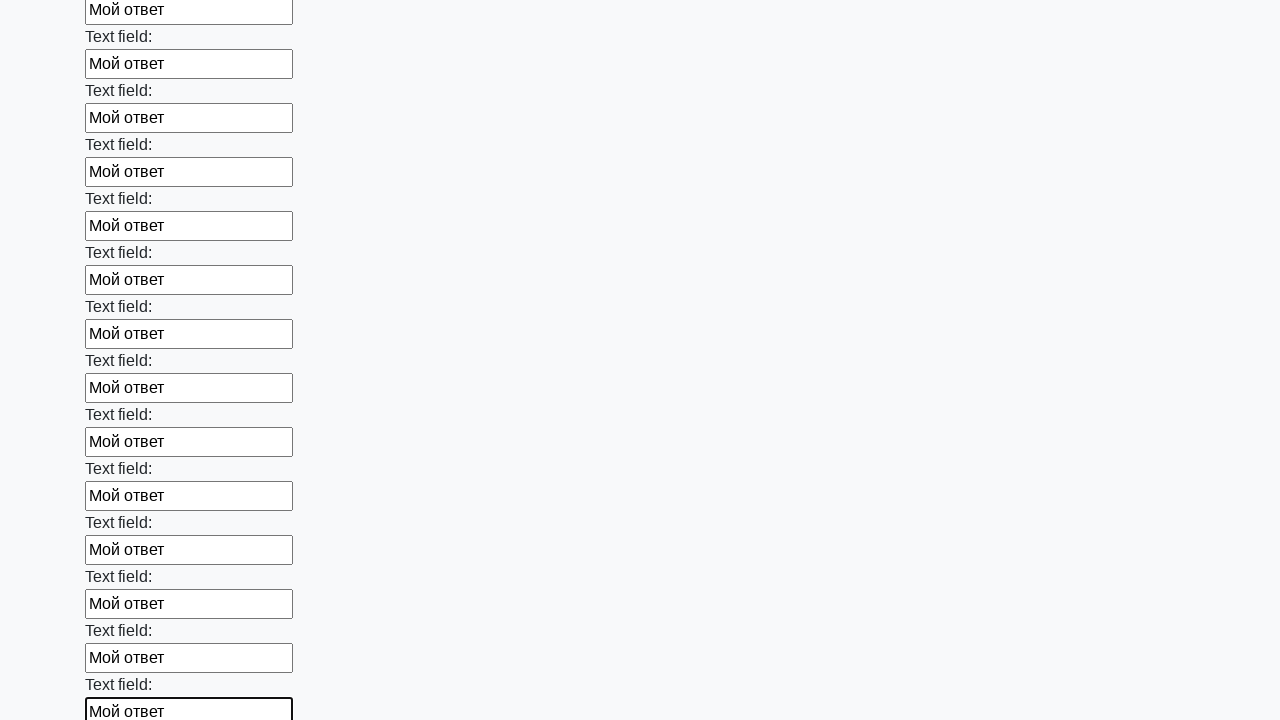

Filled an input field with 'Мой ответ' on input >> nth=72
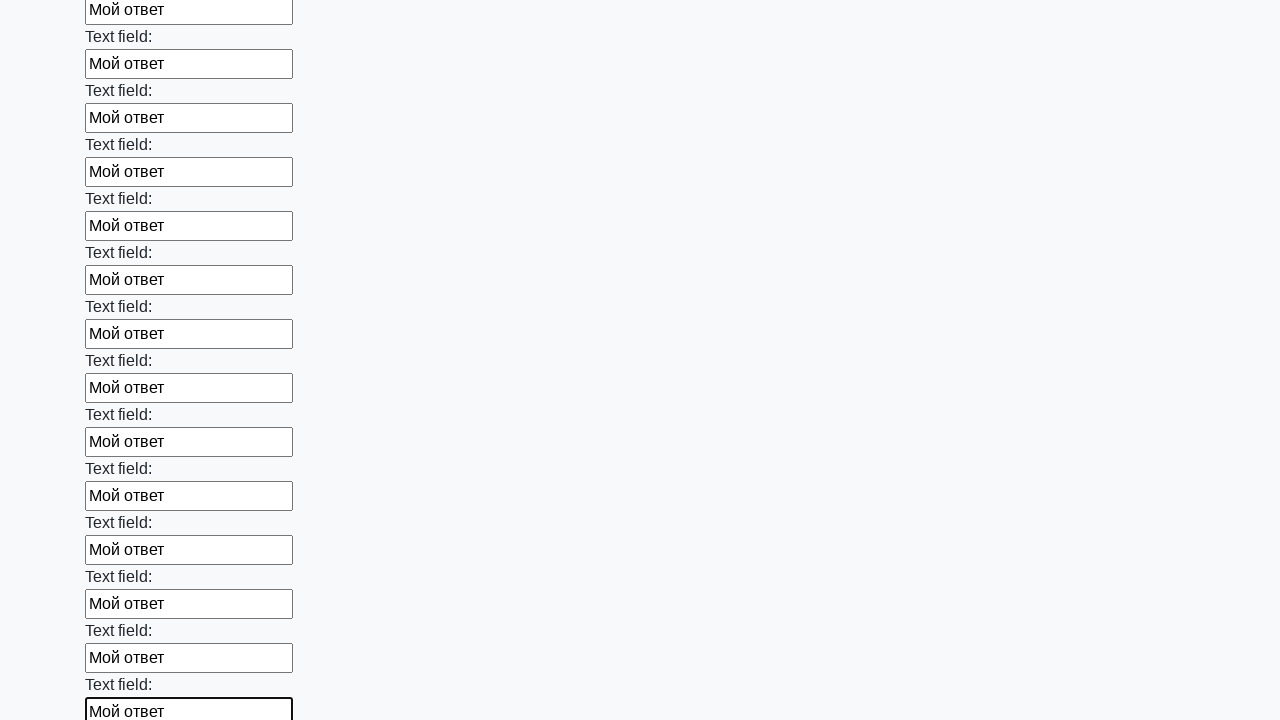

Filled an input field with 'Мой ответ' on input >> nth=73
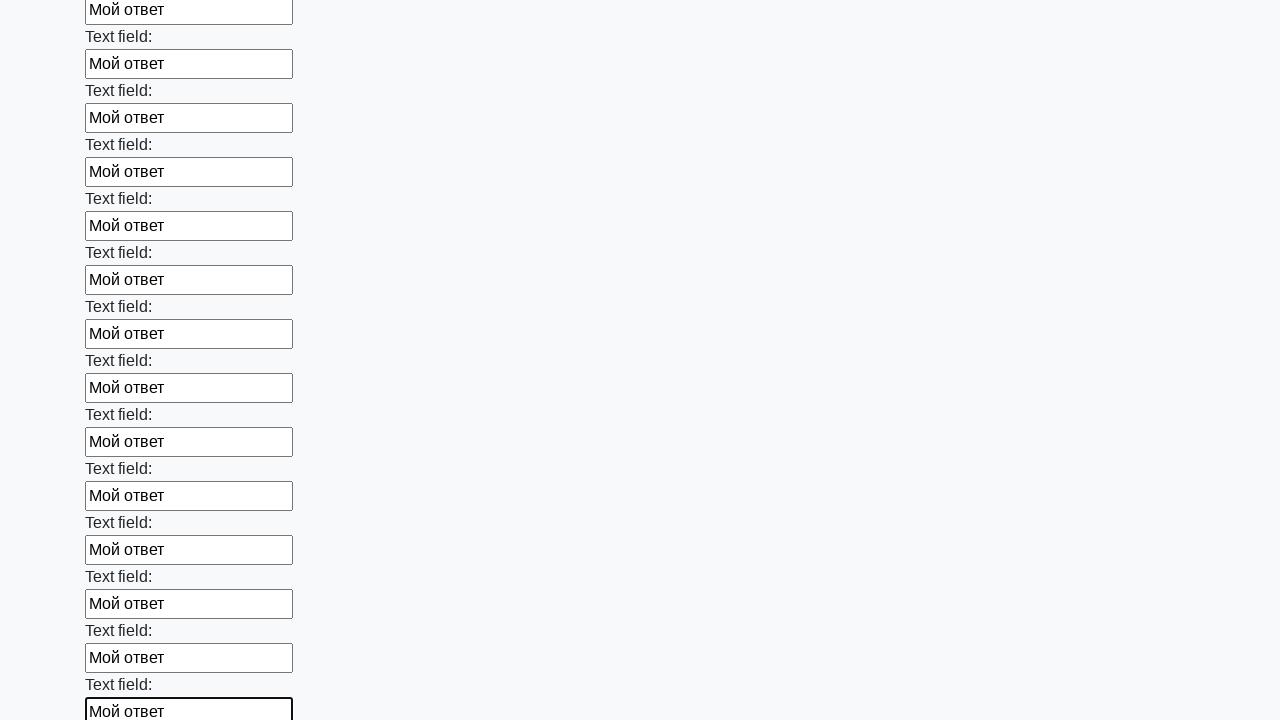

Filled an input field with 'Мой ответ' on input >> nth=74
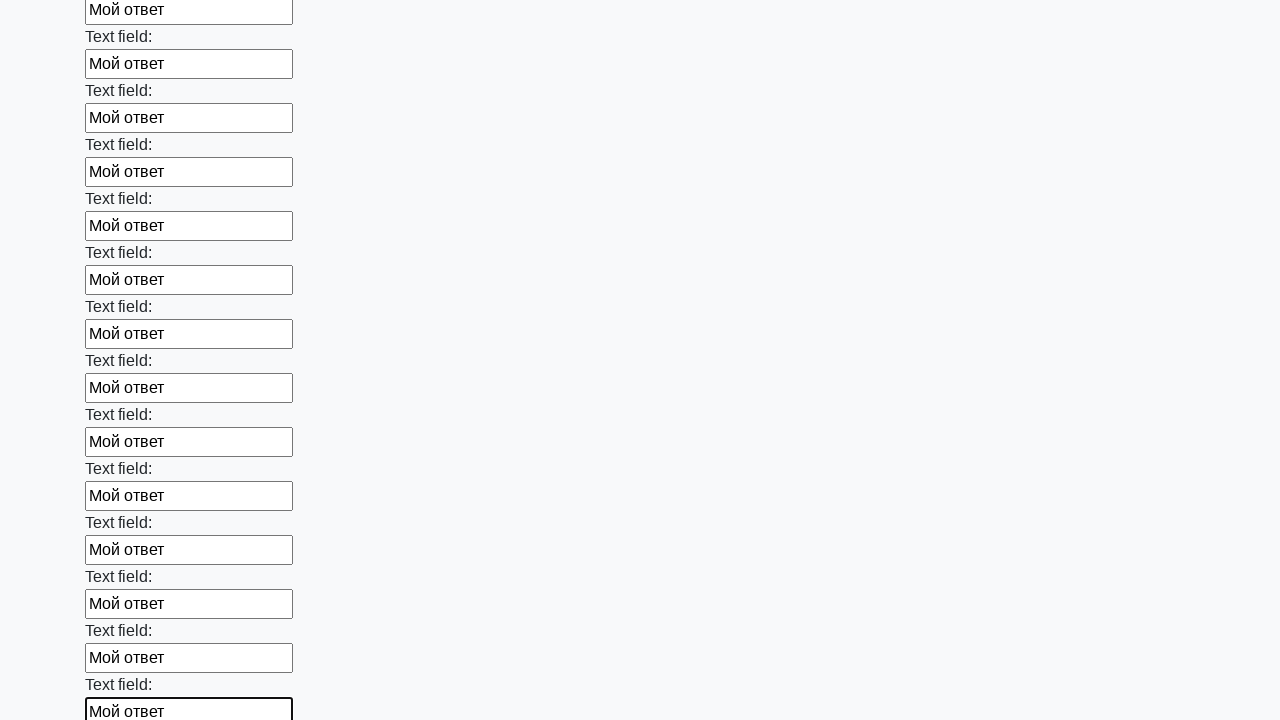

Filled an input field with 'Мой ответ' on input >> nth=75
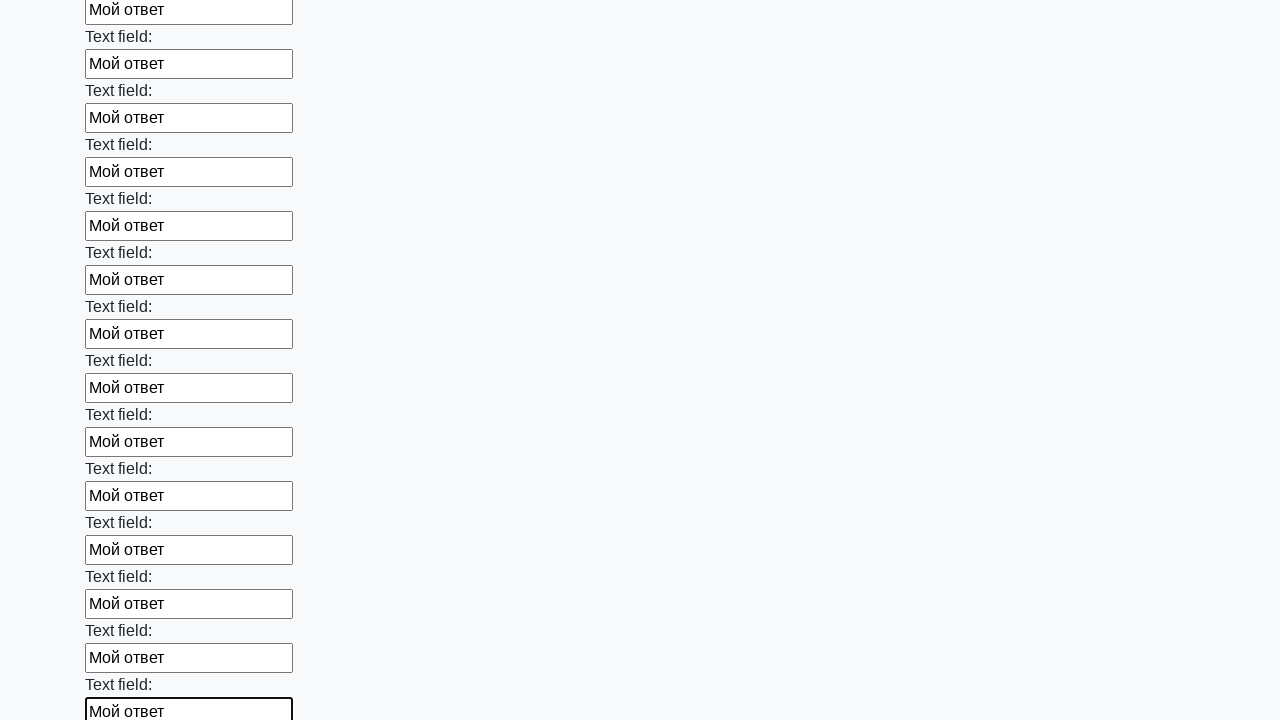

Filled an input field with 'Мой ответ' on input >> nth=76
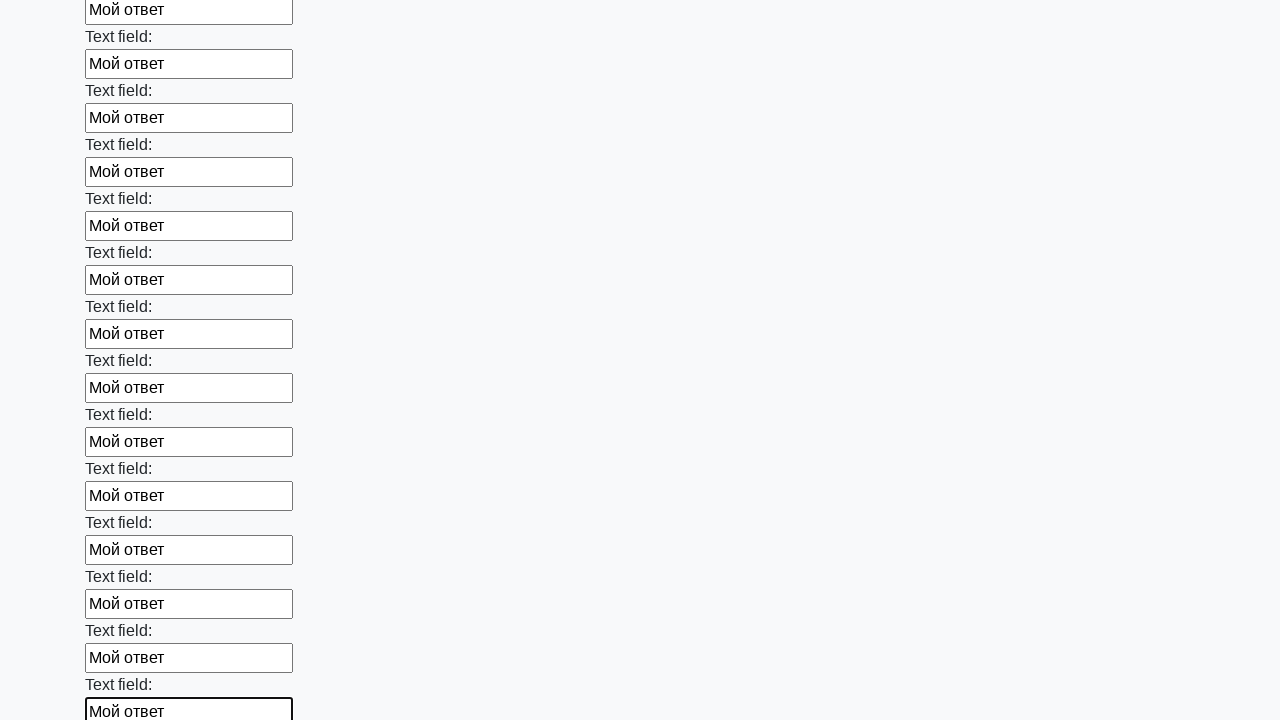

Filled an input field with 'Мой ответ' on input >> nth=77
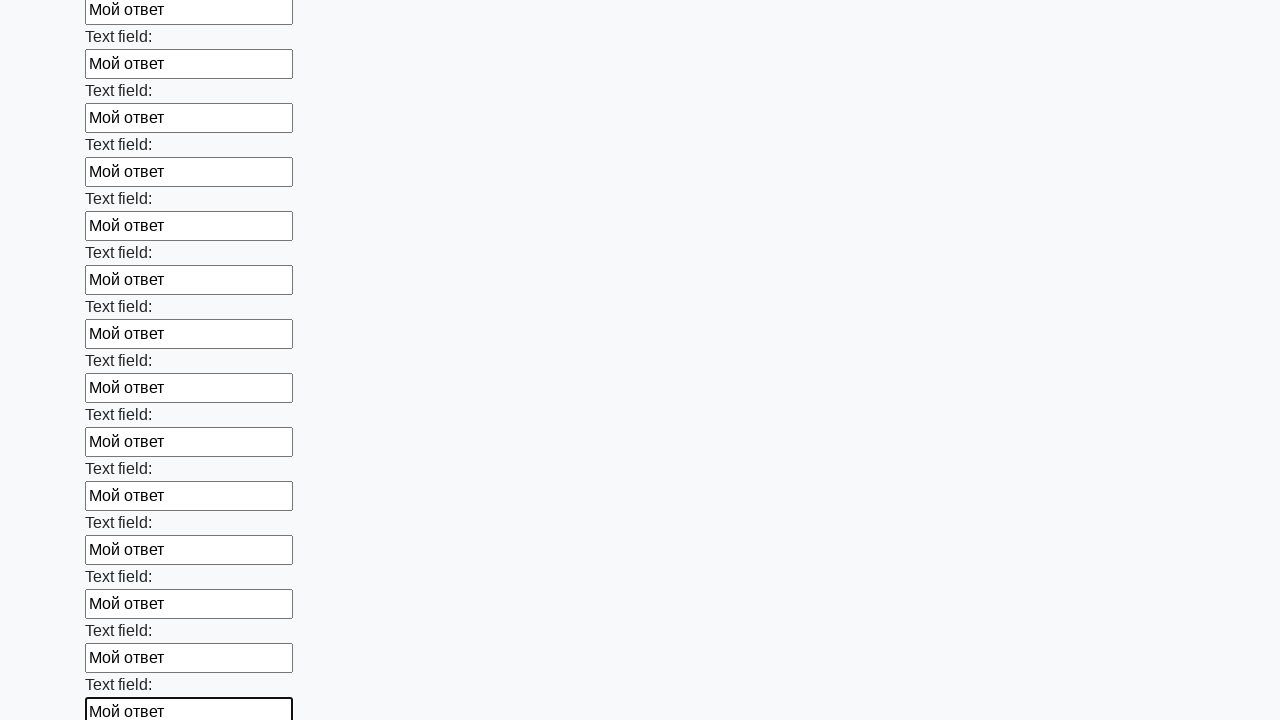

Filled an input field with 'Мой ответ' on input >> nth=78
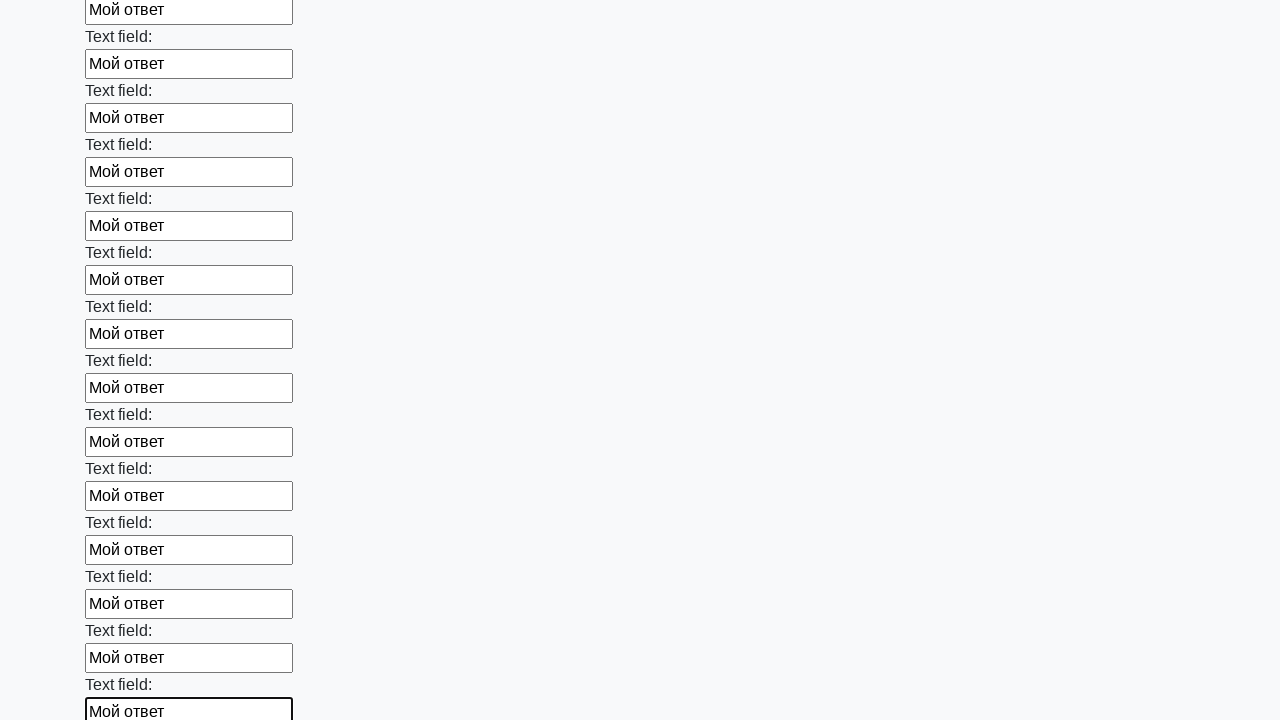

Filled an input field with 'Мой ответ' on input >> nth=79
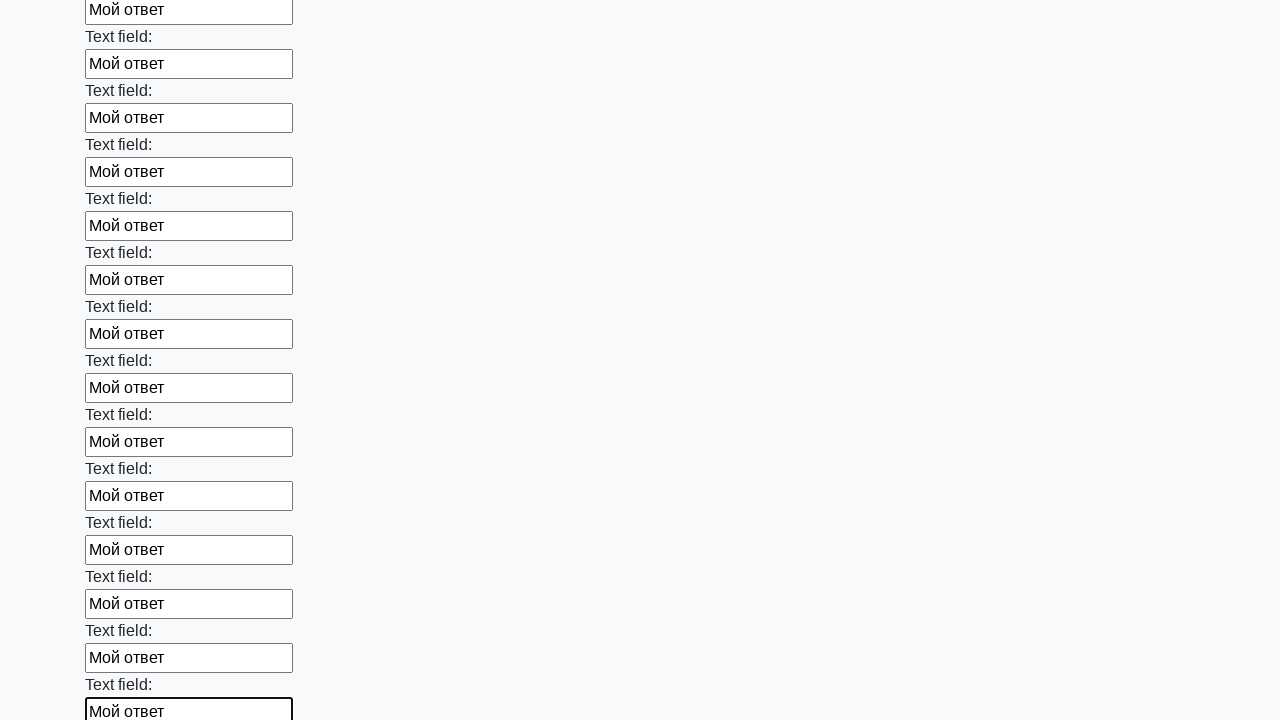

Filled an input field with 'Мой ответ' on input >> nth=80
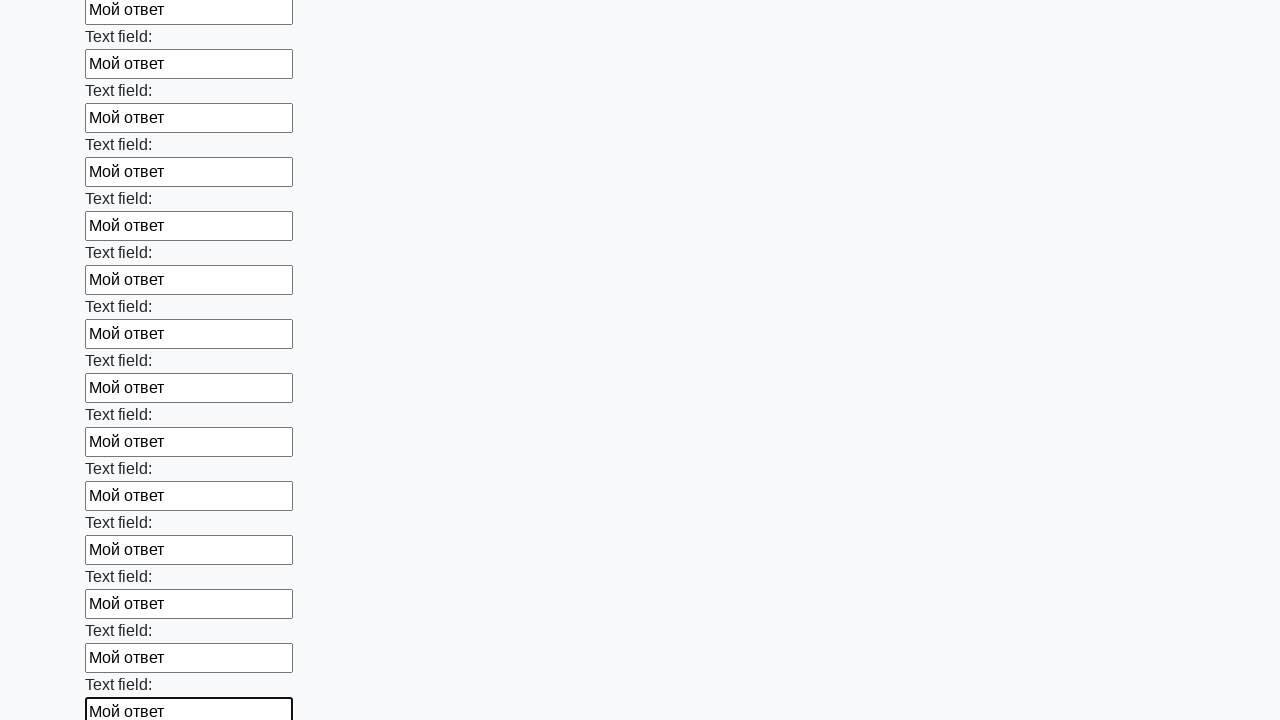

Filled an input field with 'Мой ответ' on input >> nth=81
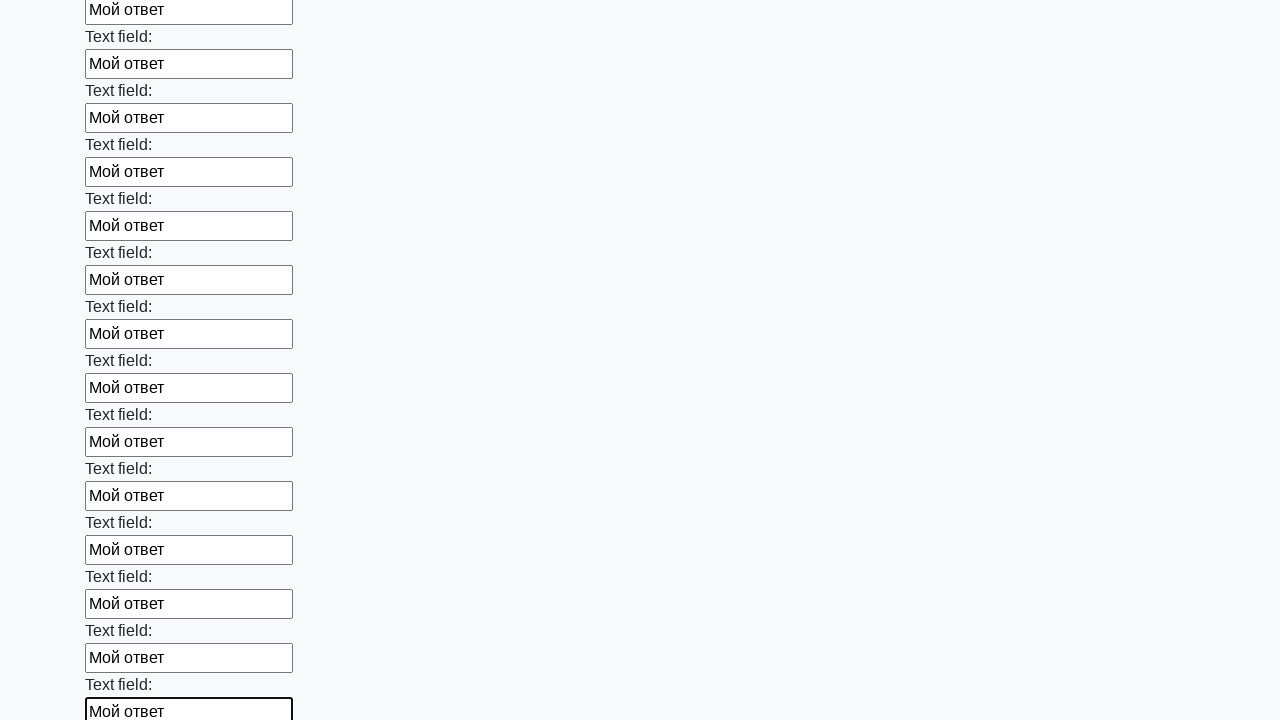

Filled an input field with 'Мой ответ' on input >> nth=82
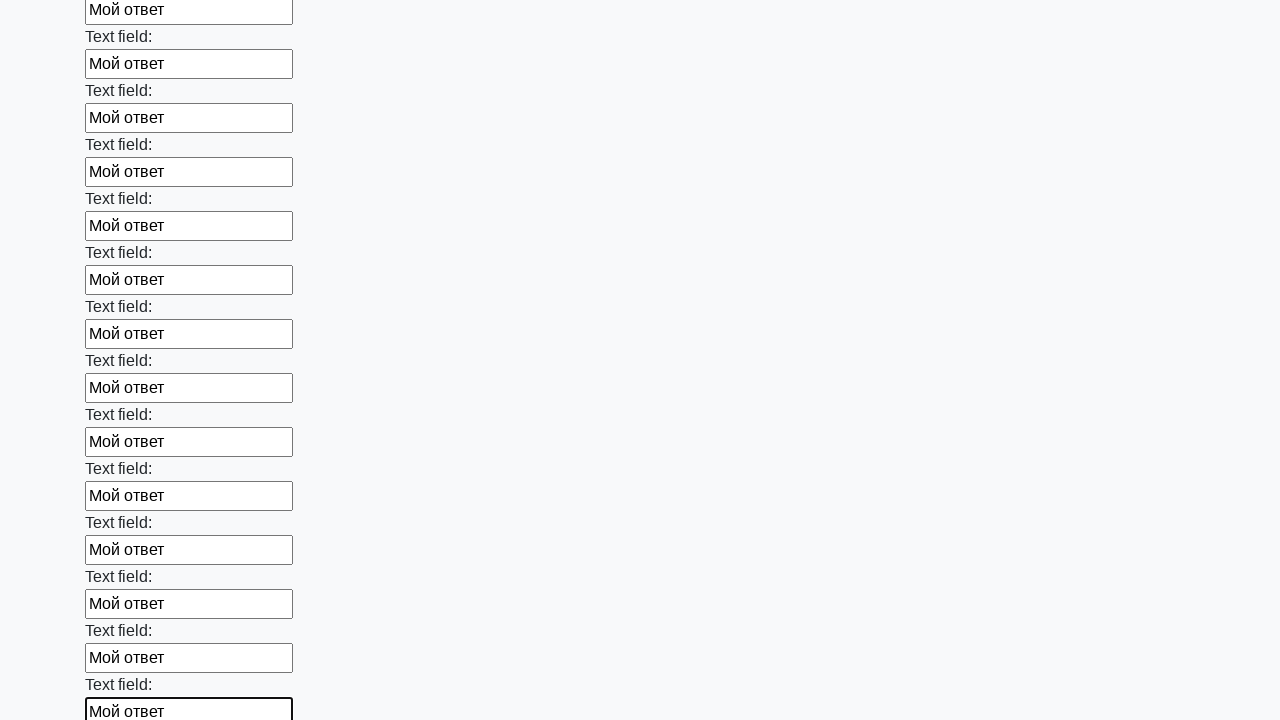

Filled an input field with 'Мой ответ' on input >> nth=83
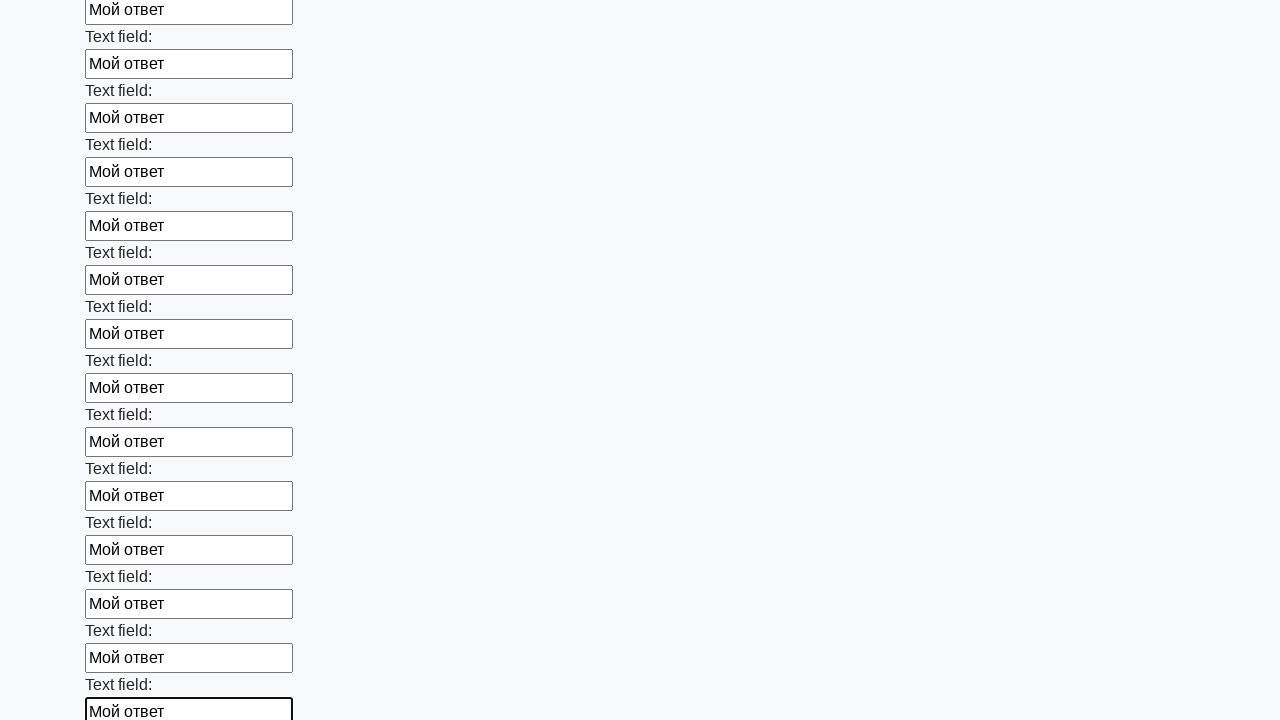

Filled an input field with 'Мой ответ' on input >> nth=84
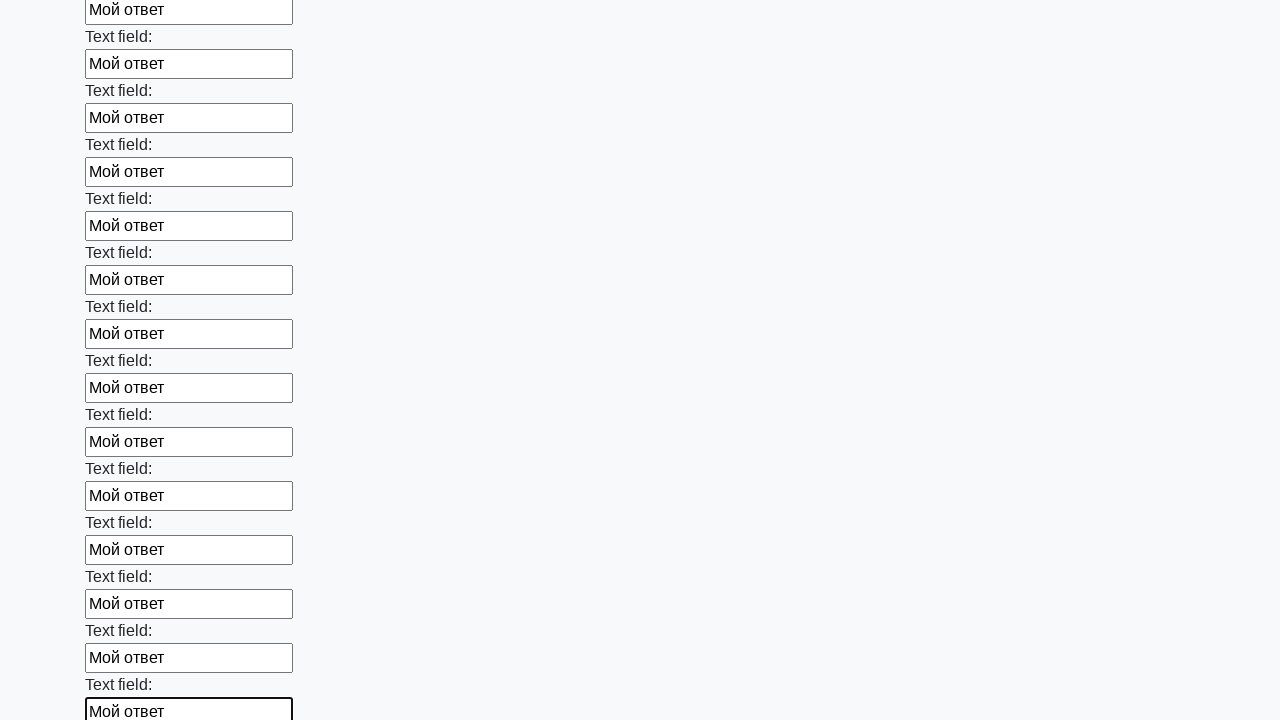

Filled an input field with 'Мой ответ' on input >> nth=85
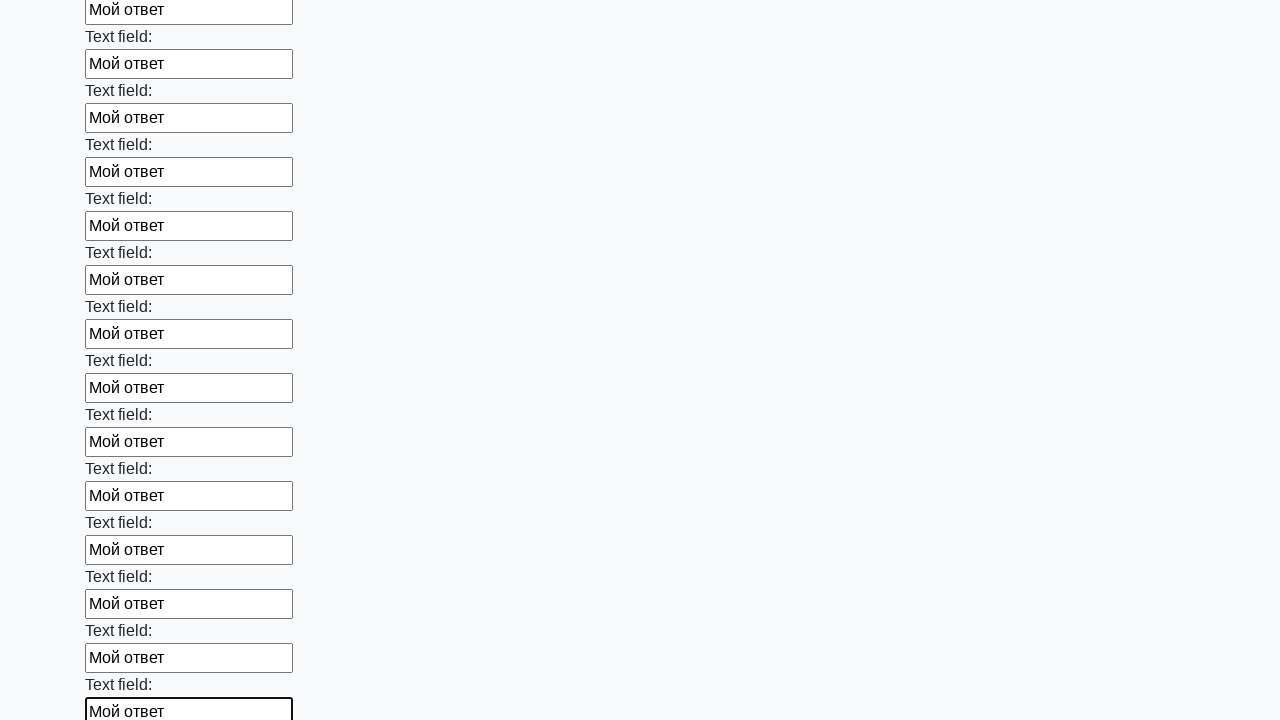

Filled an input field with 'Мой ответ' on input >> nth=86
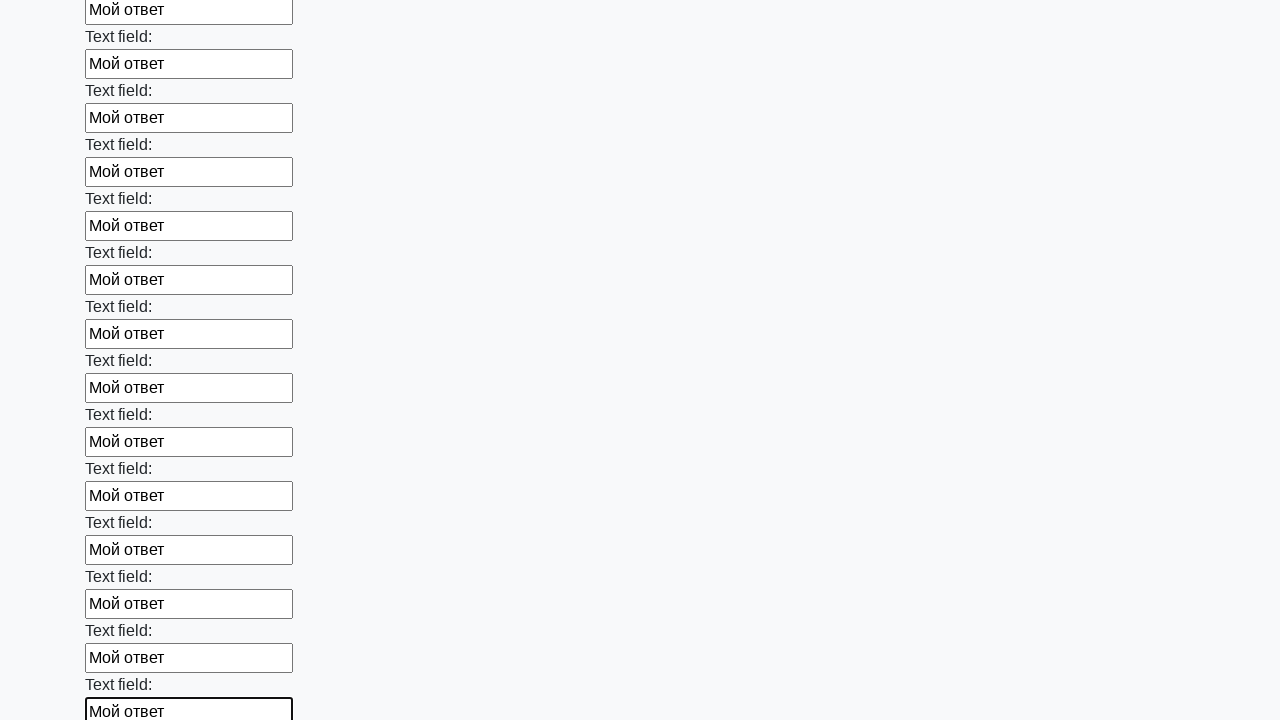

Filled an input field with 'Мой ответ' on input >> nth=87
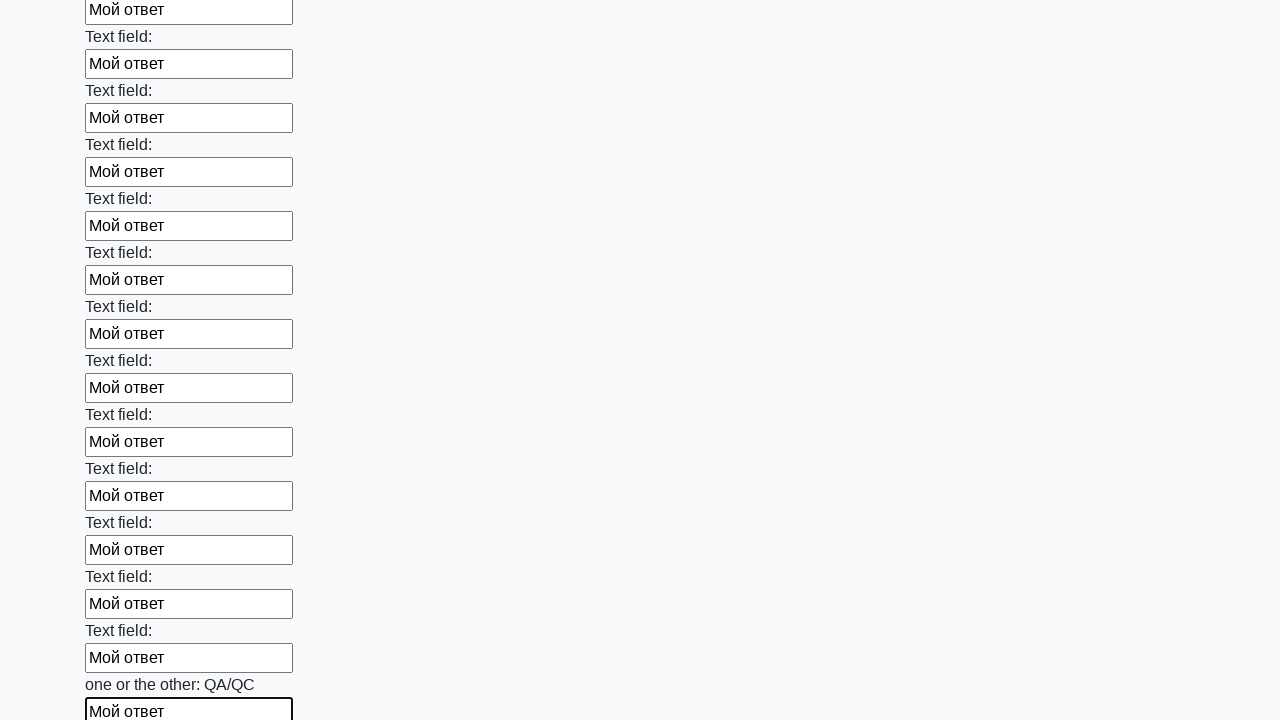

Filled an input field with 'Мой ответ' on input >> nth=88
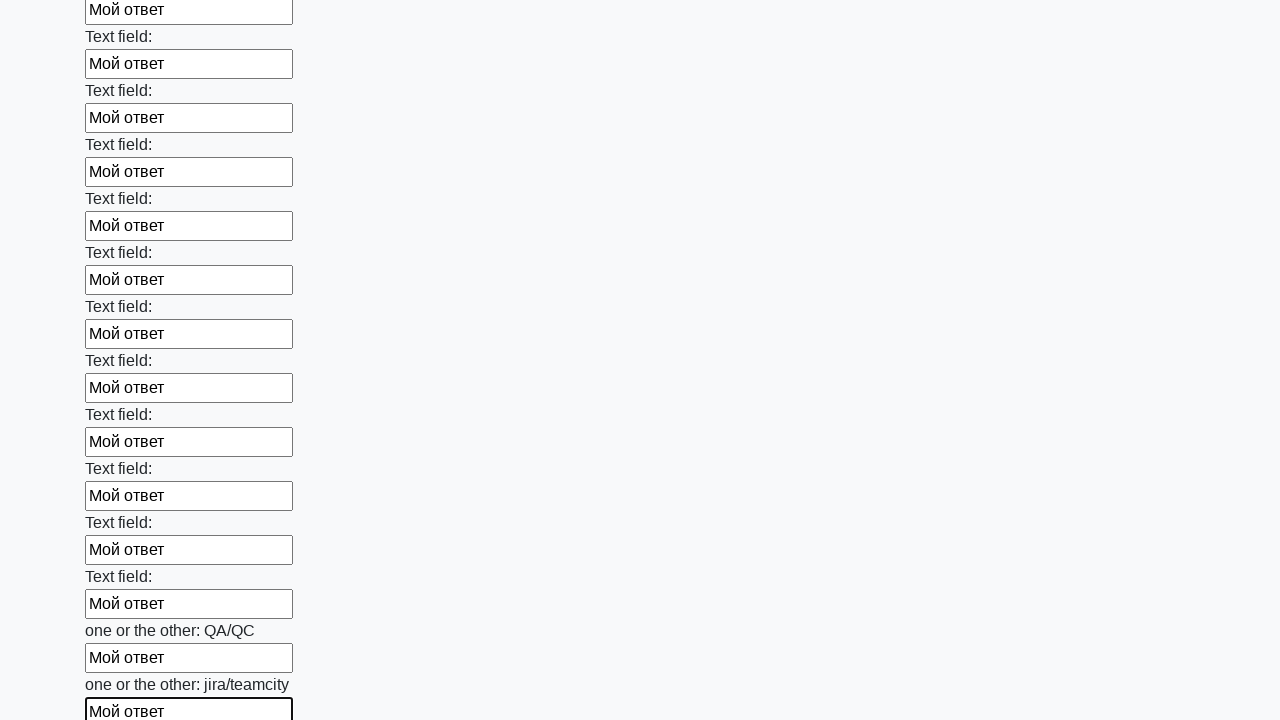

Filled an input field with 'Мой ответ' on input >> nth=89
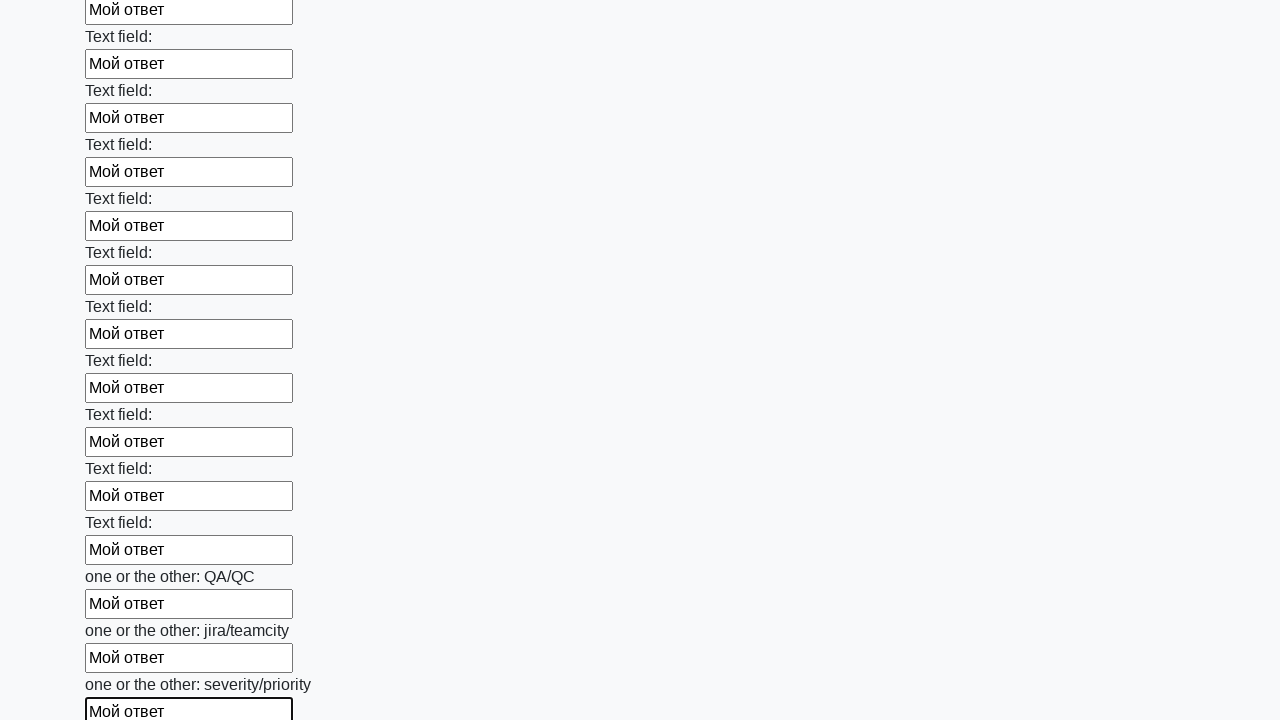

Filled an input field with 'Мой ответ' on input >> nth=90
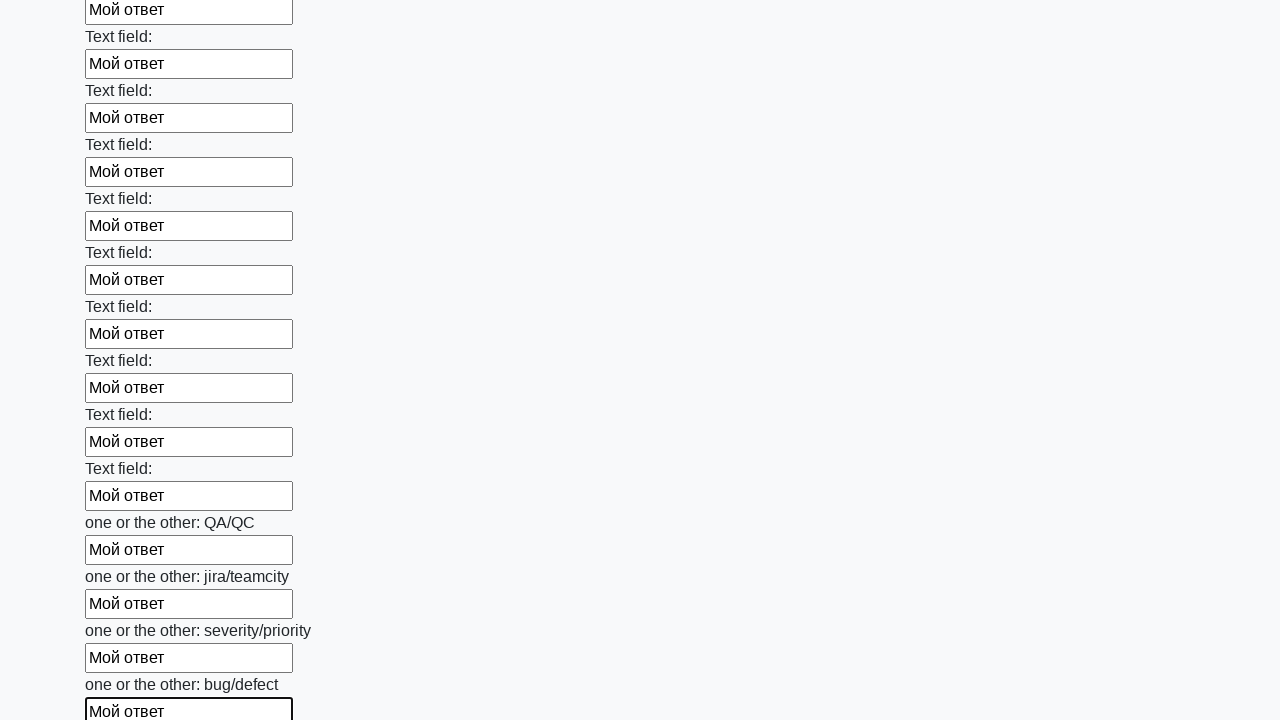

Filled an input field with 'Мой ответ' on input >> nth=91
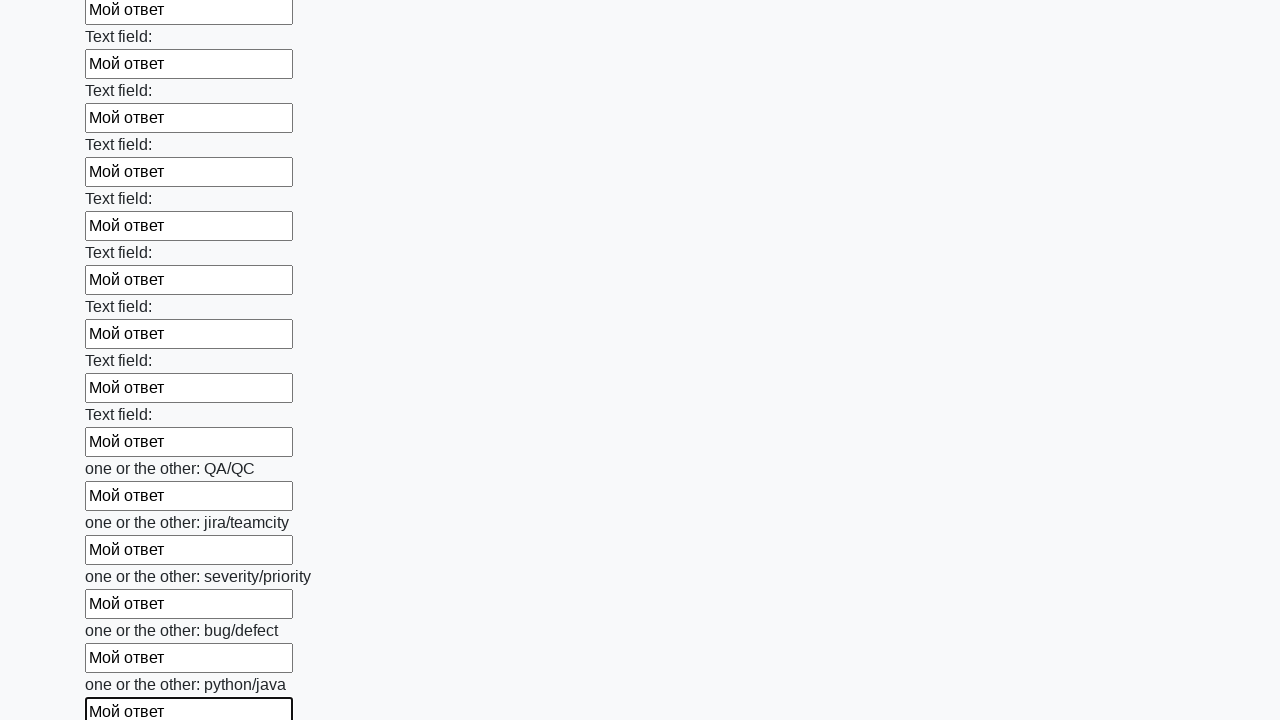

Filled an input field with 'Мой ответ' on input >> nth=92
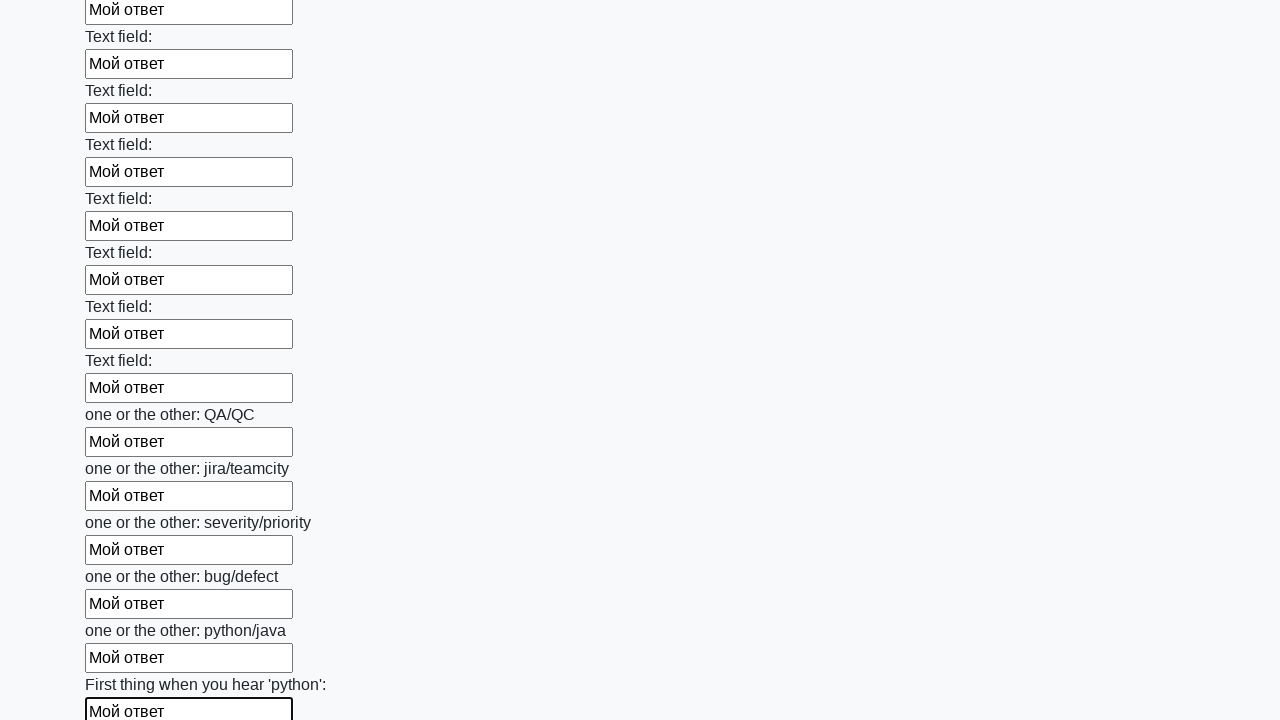

Filled an input field with 'Мой ответ' on input >> nth=93
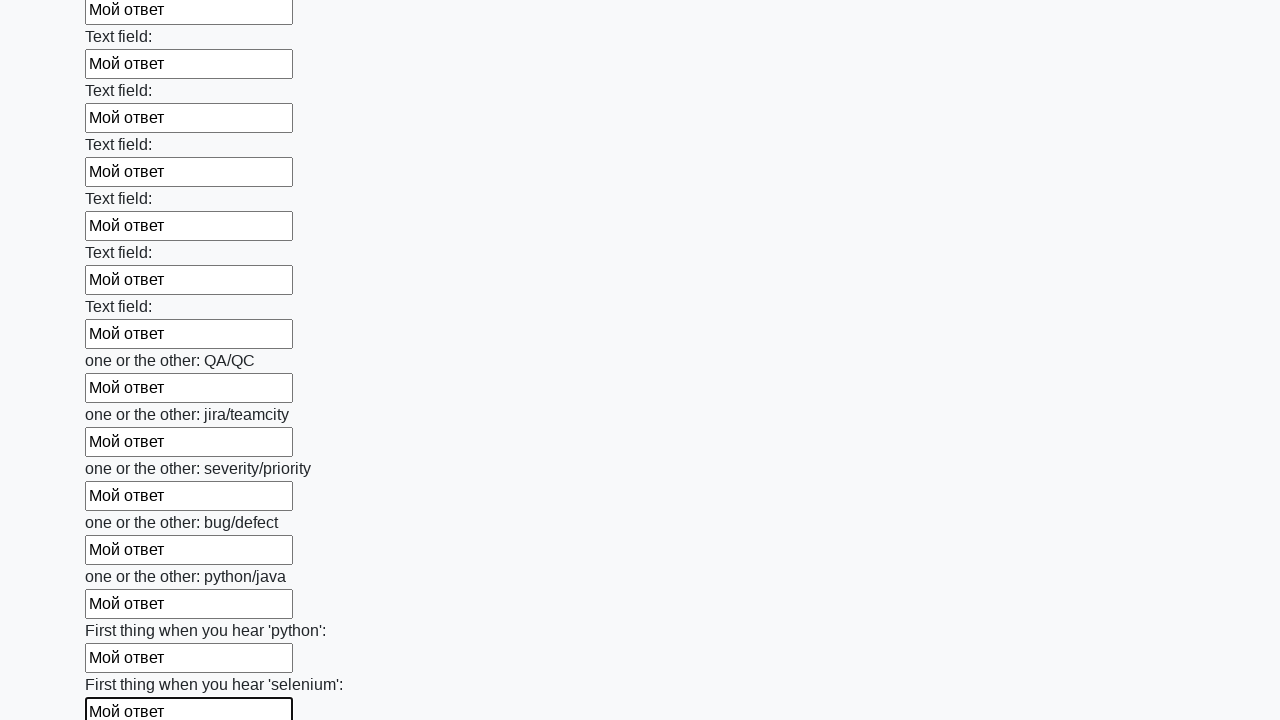

Filled an input field with 'Мой ответ' on input >> nth=94
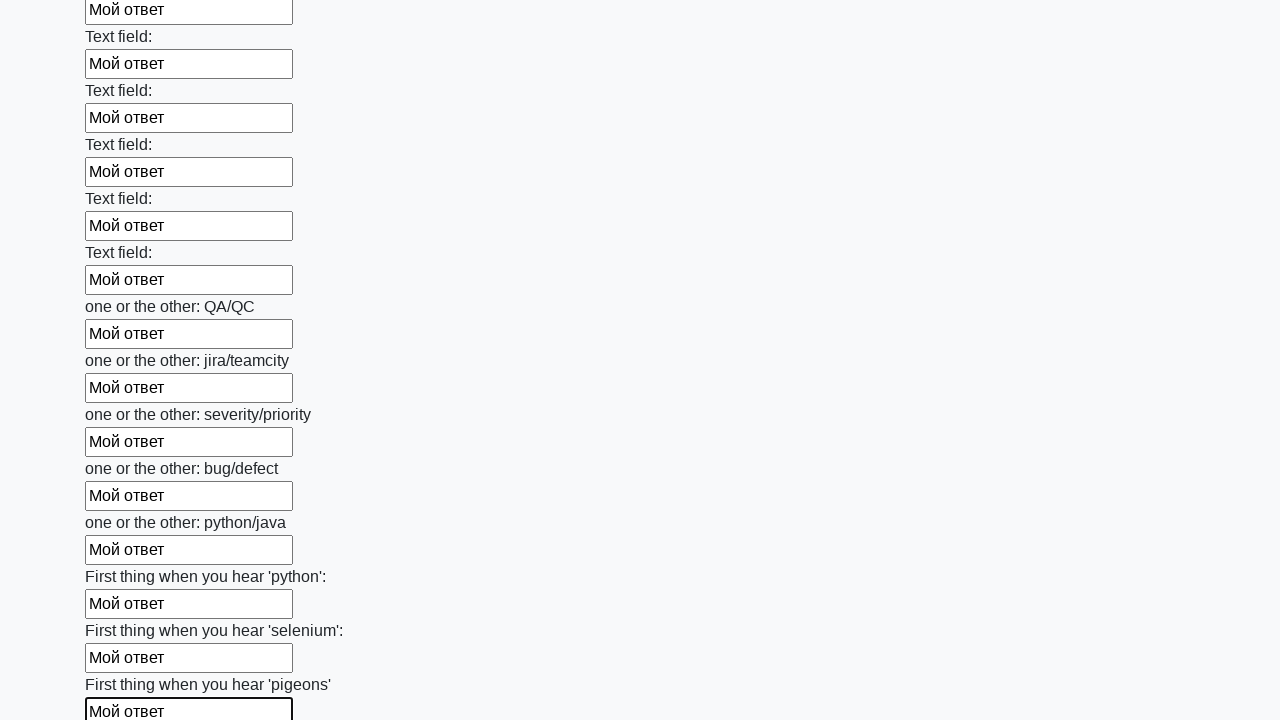

Filled an input field with 'Мой ответ' on input >> nth=95
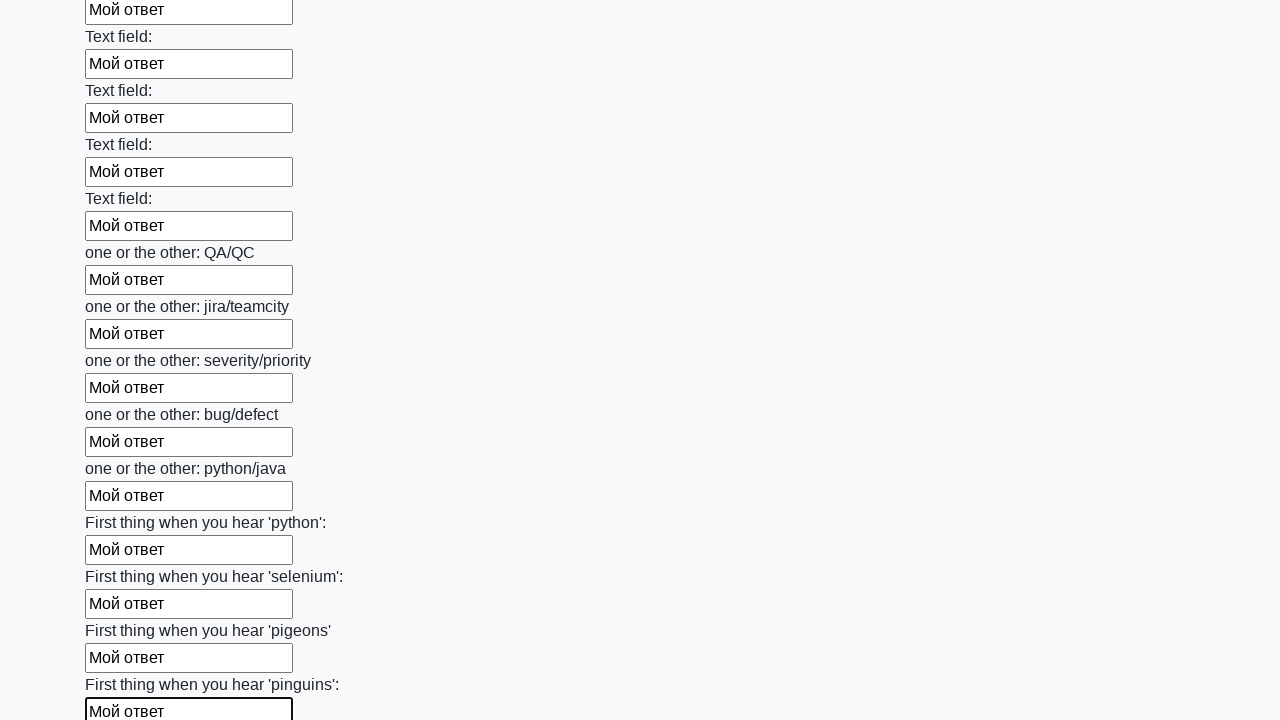

Filled an input field with 'Мой ответ' on input >> nth=96
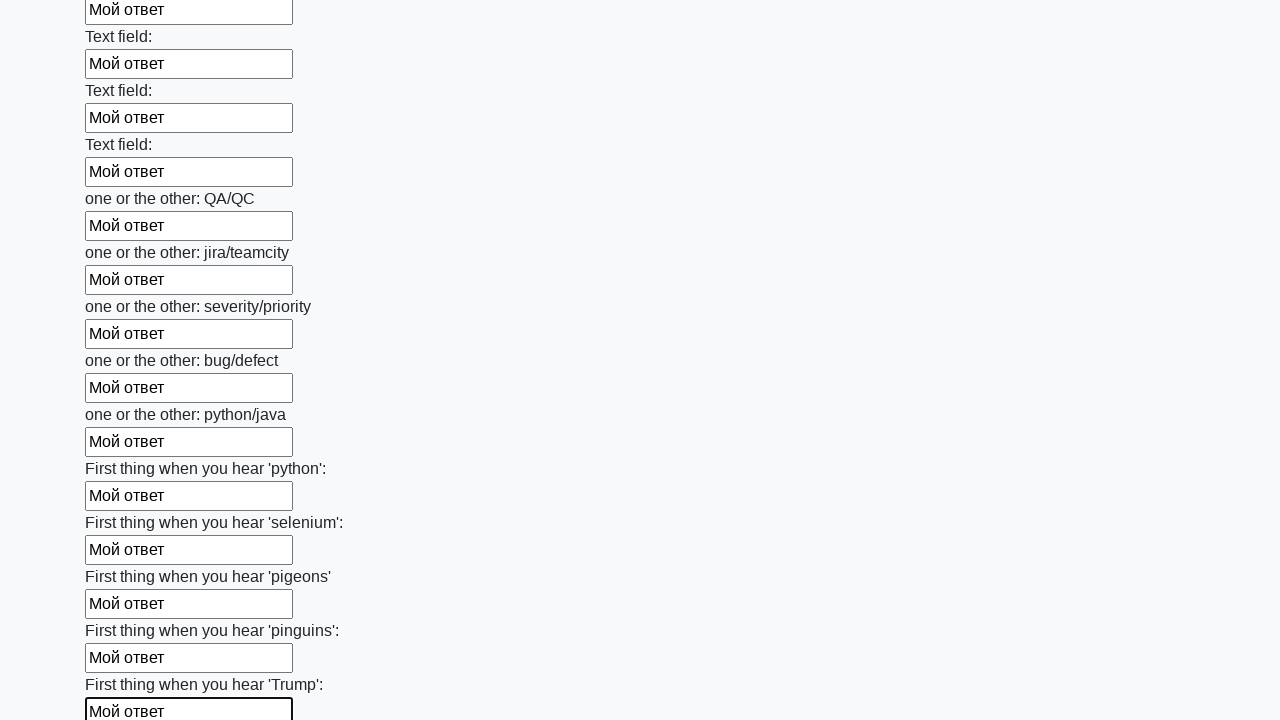

Filled an input field with 'Мой ответ' on input >> nth=97
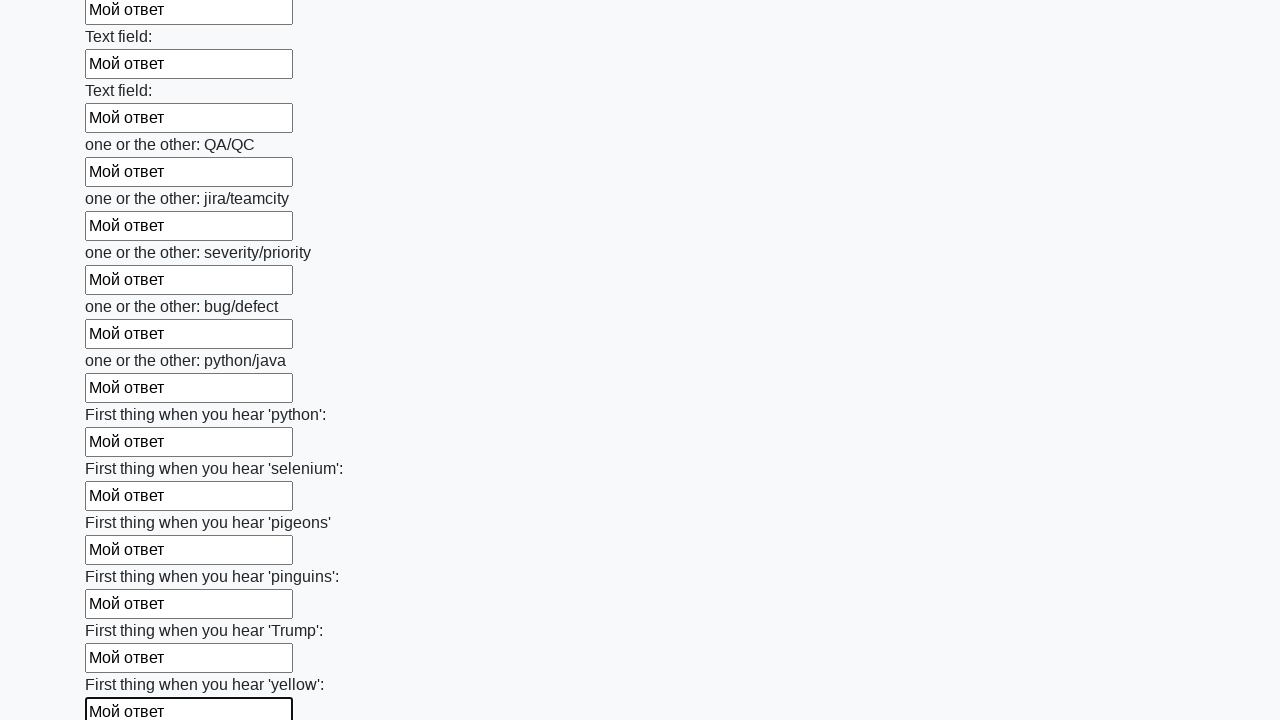

Filled an input field with 'Мой ответ' on input >> nth=98
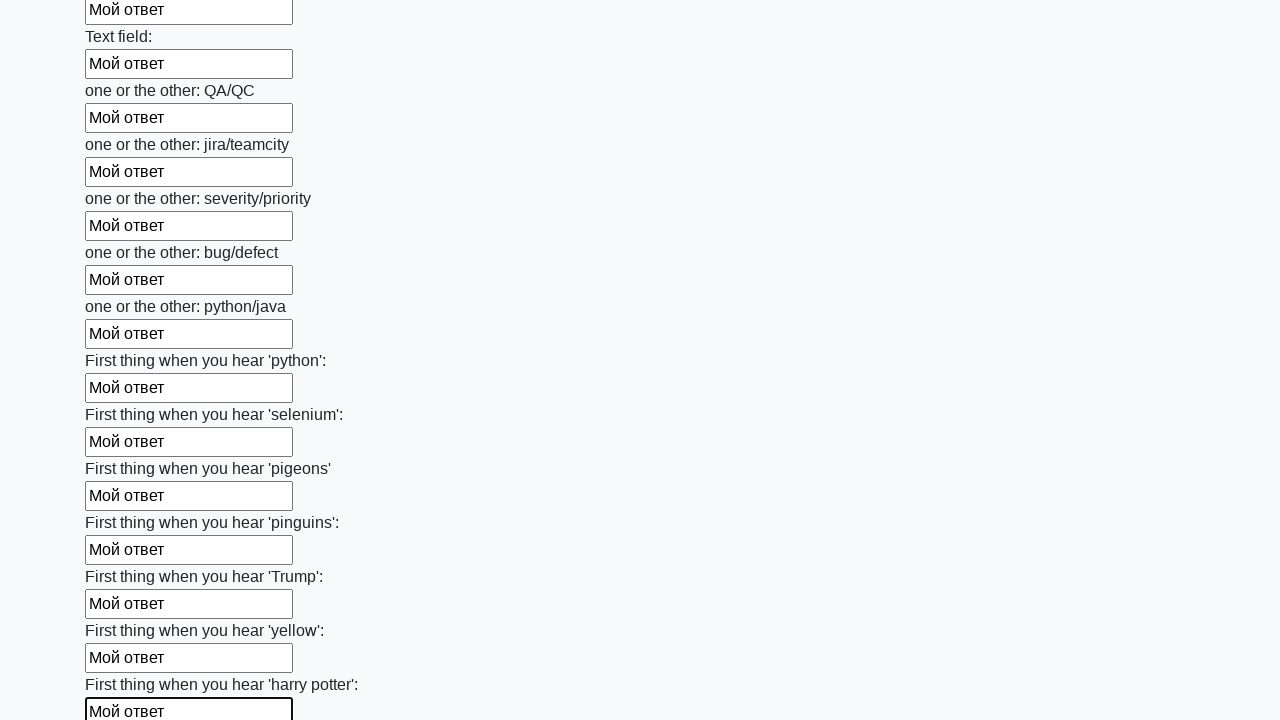

Filled an input field with 'Мой ответ' on input >> nth=99
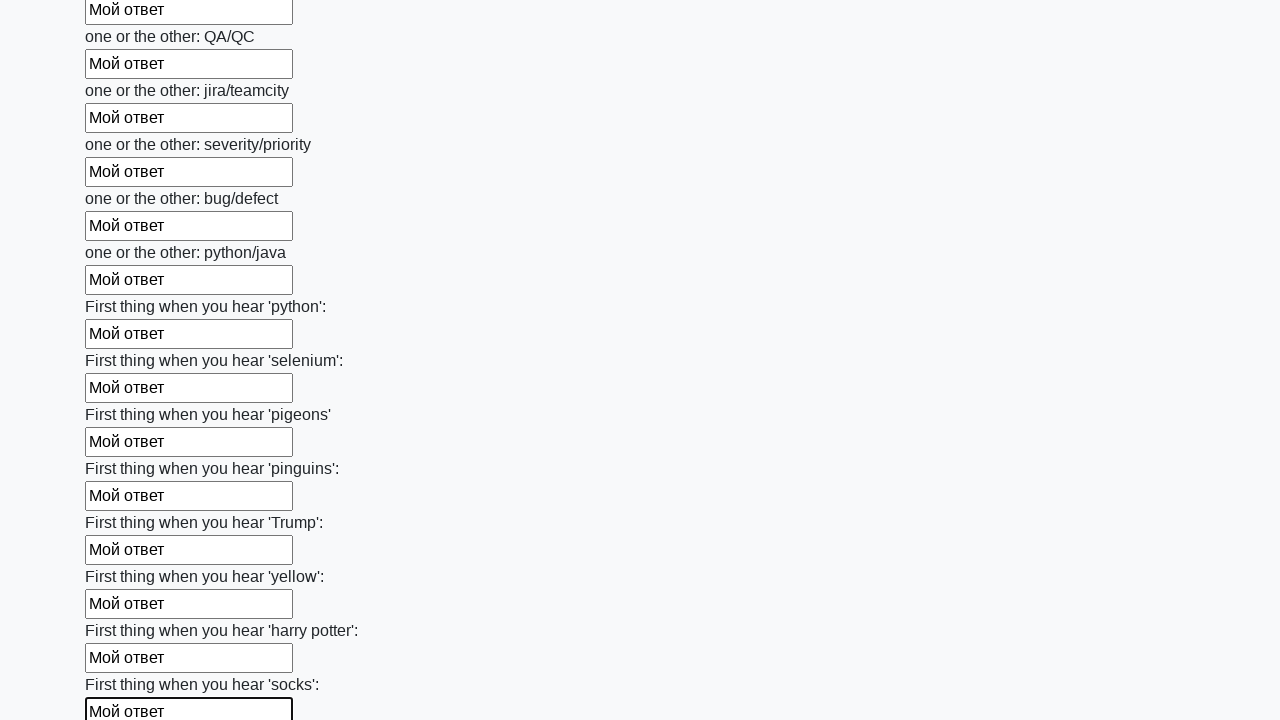

Clicked the submit button to submit the form at (123, 611) on button.btn
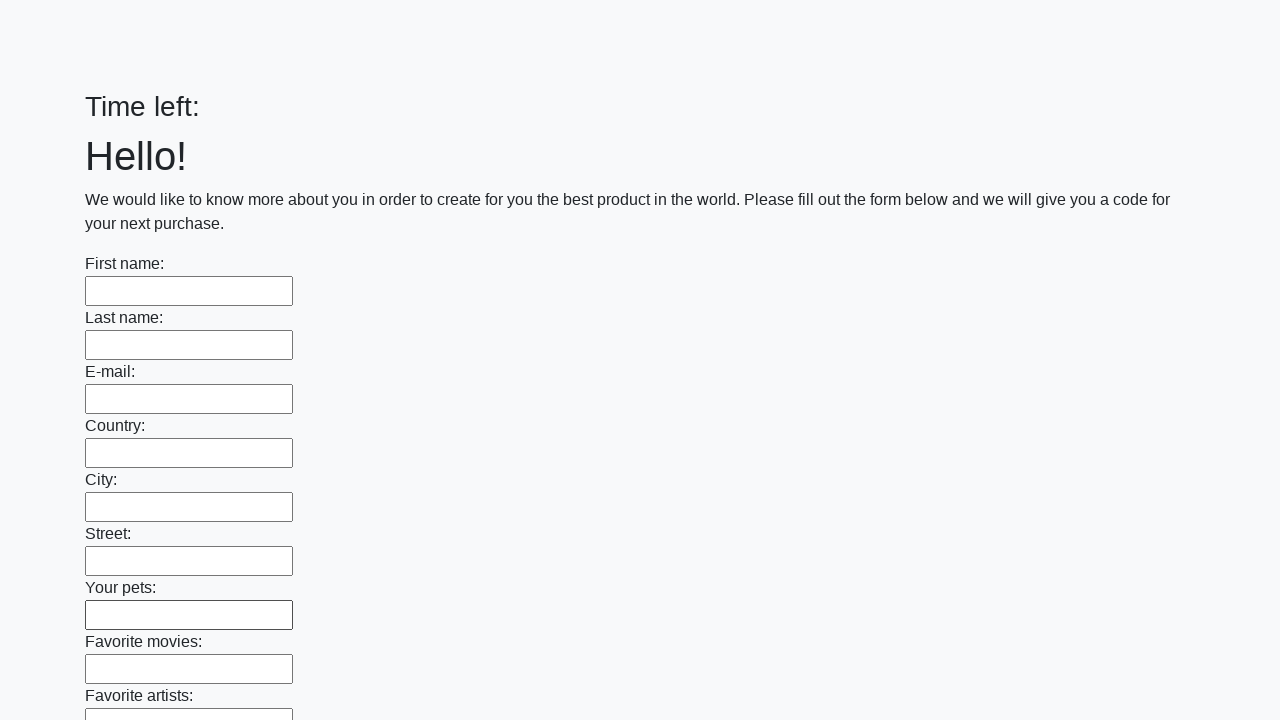

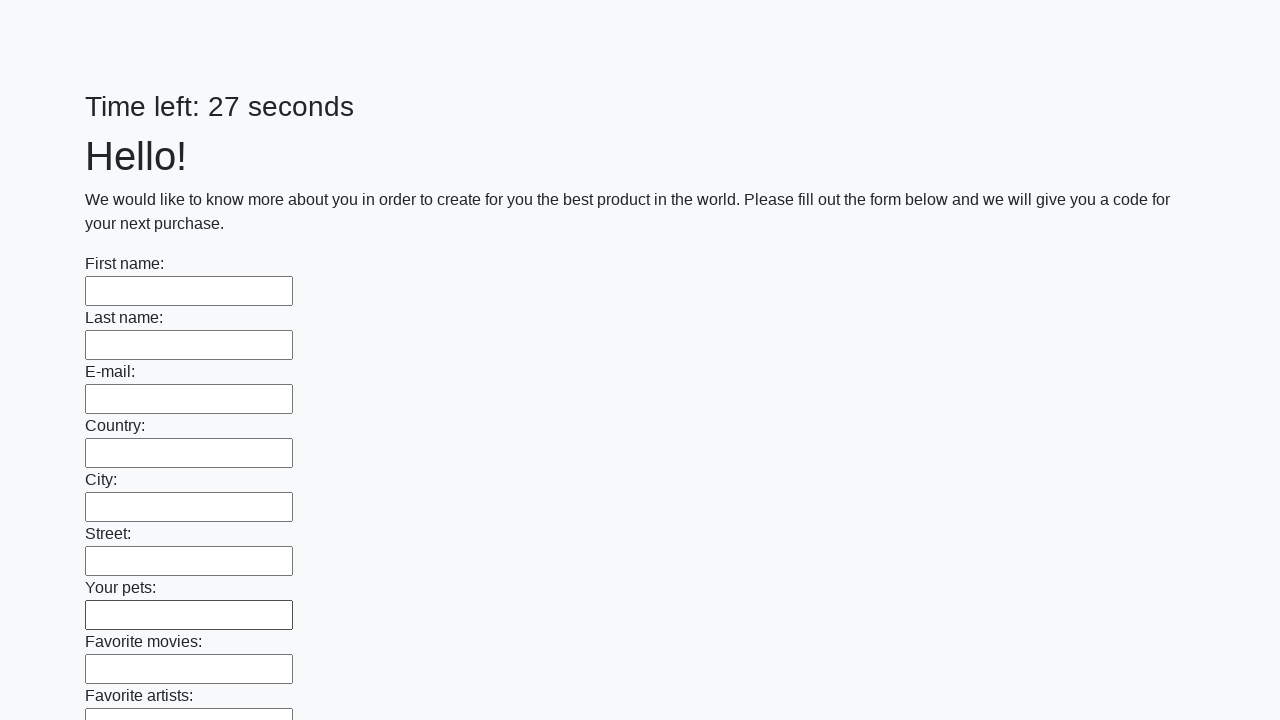